Tests the add/remove elements functionality by clicking "Add Element" button 100 times, then deleting 25 elements and validating the count

Starting URL: http://the-internet.herokuapp.com/add_remove_elements/

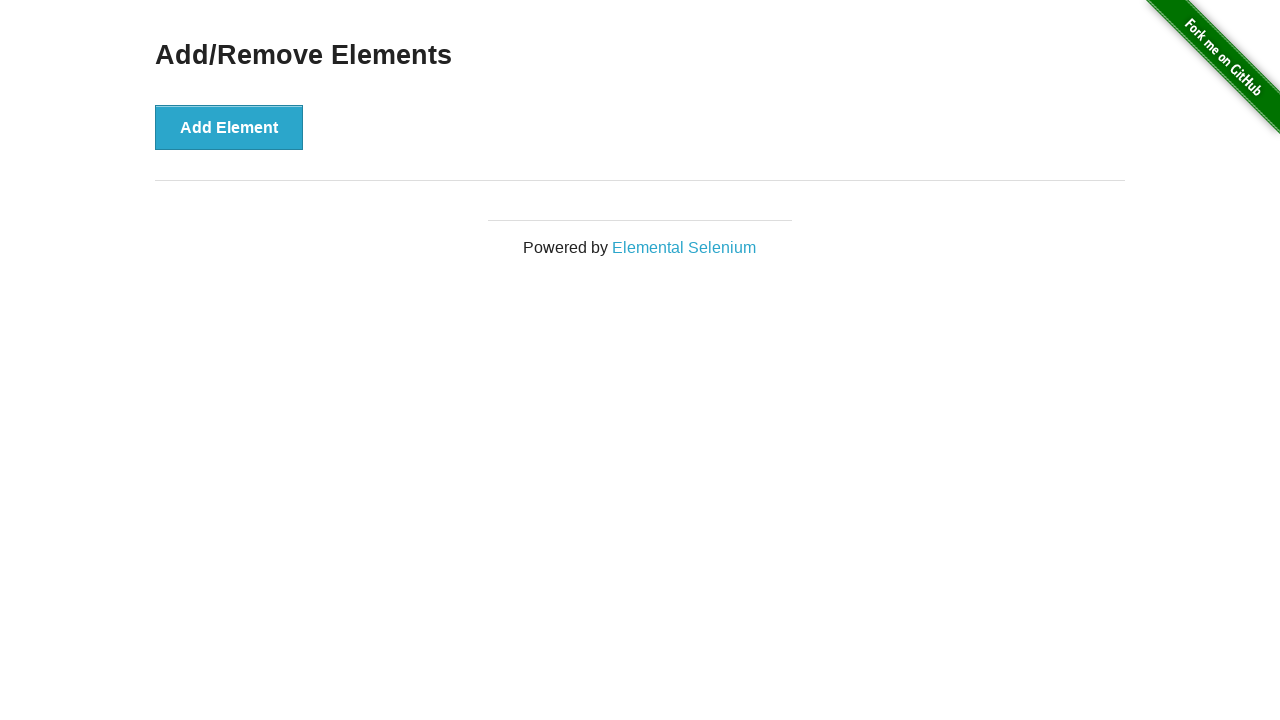

Navigated to add/remove elements page
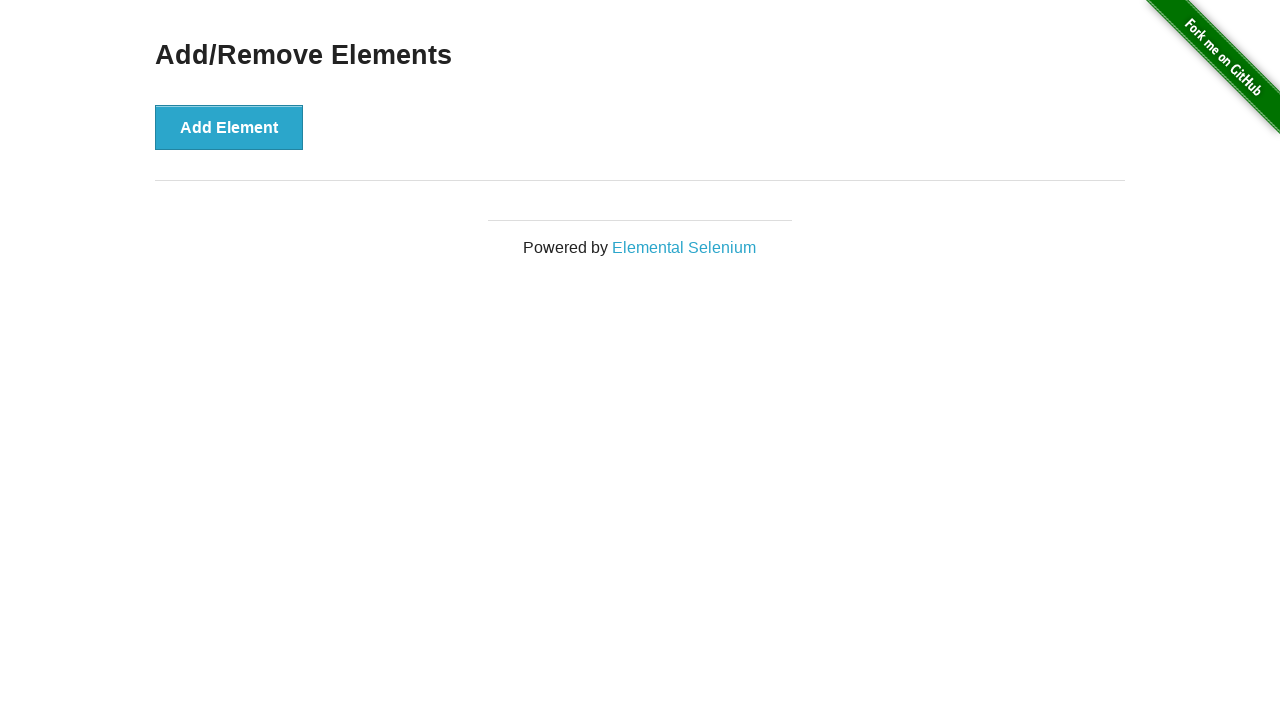

Clicked Add Element button (iteration 1/100) at (229, 127) on button[onclick='addElement()']
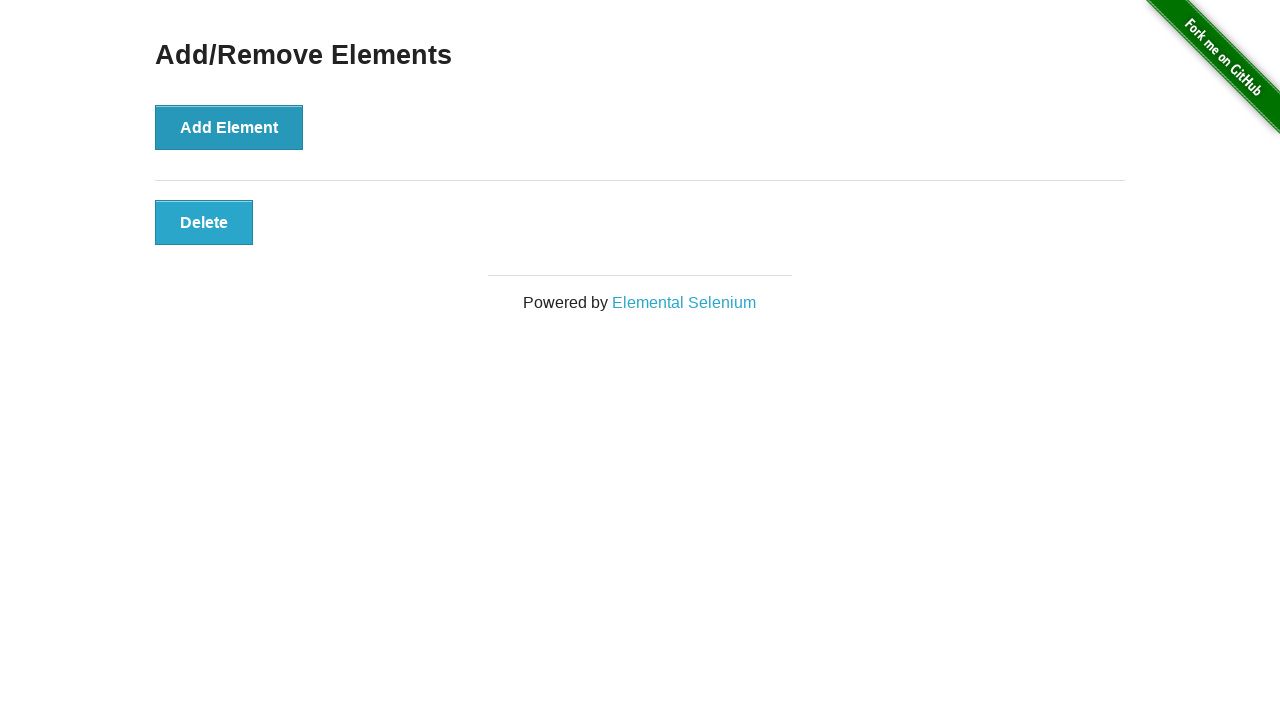

Clicked Add Element button (iteration 2/100) at (229, 127) on button[onclick='addElement()']
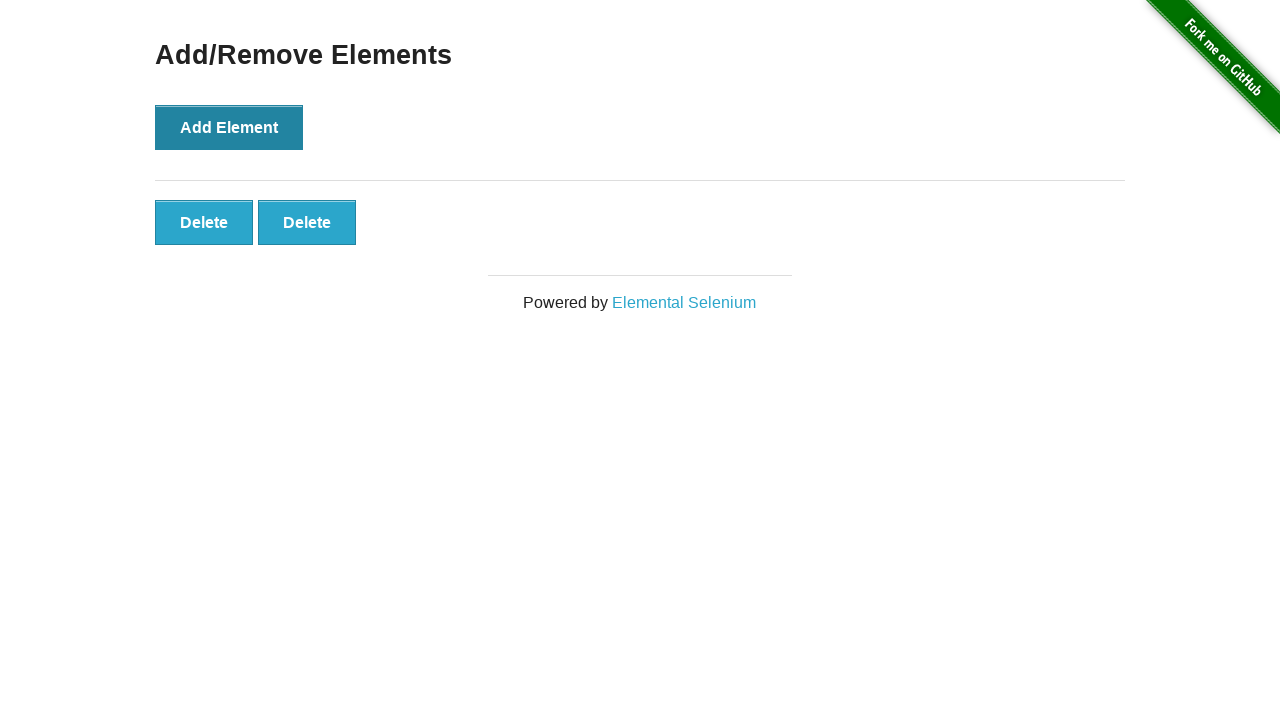

Clicked Add Element button (iteration 3/100) at (229, 127) on button[onclick='addElement()']
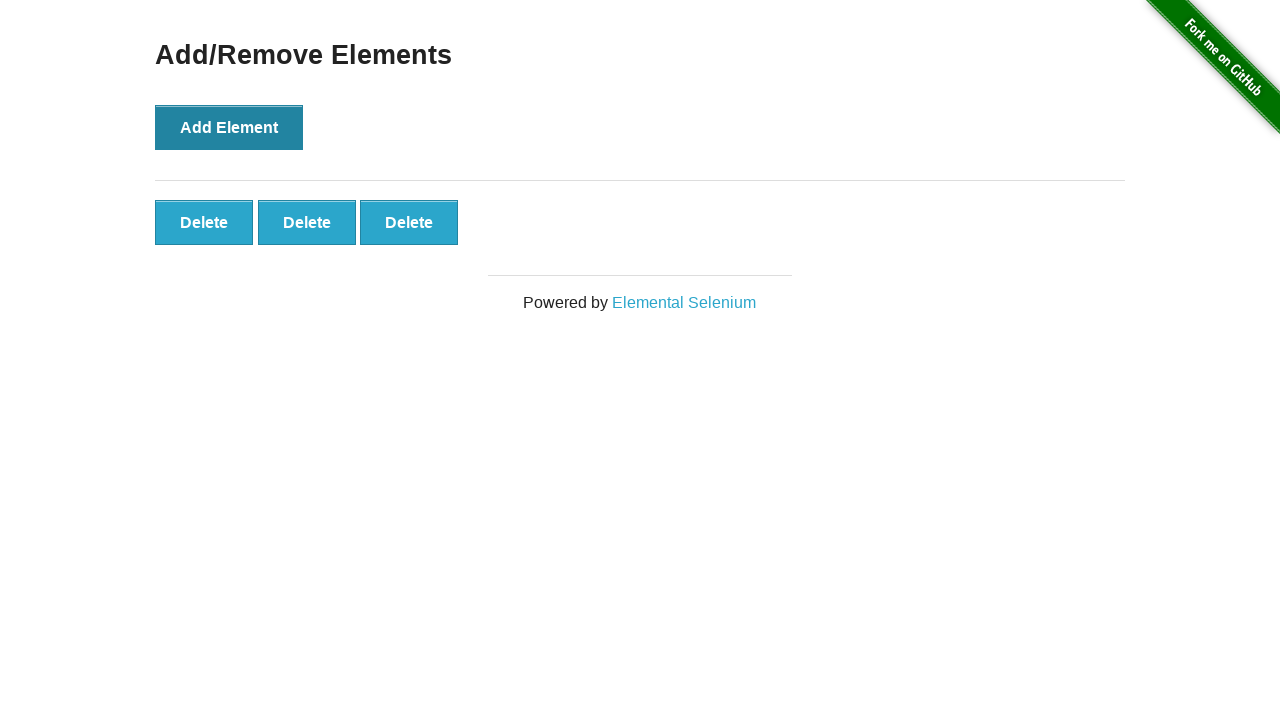

Clicked Add Element button (iteration 4/100) at (229, 127) on button[onclick='addElement()']
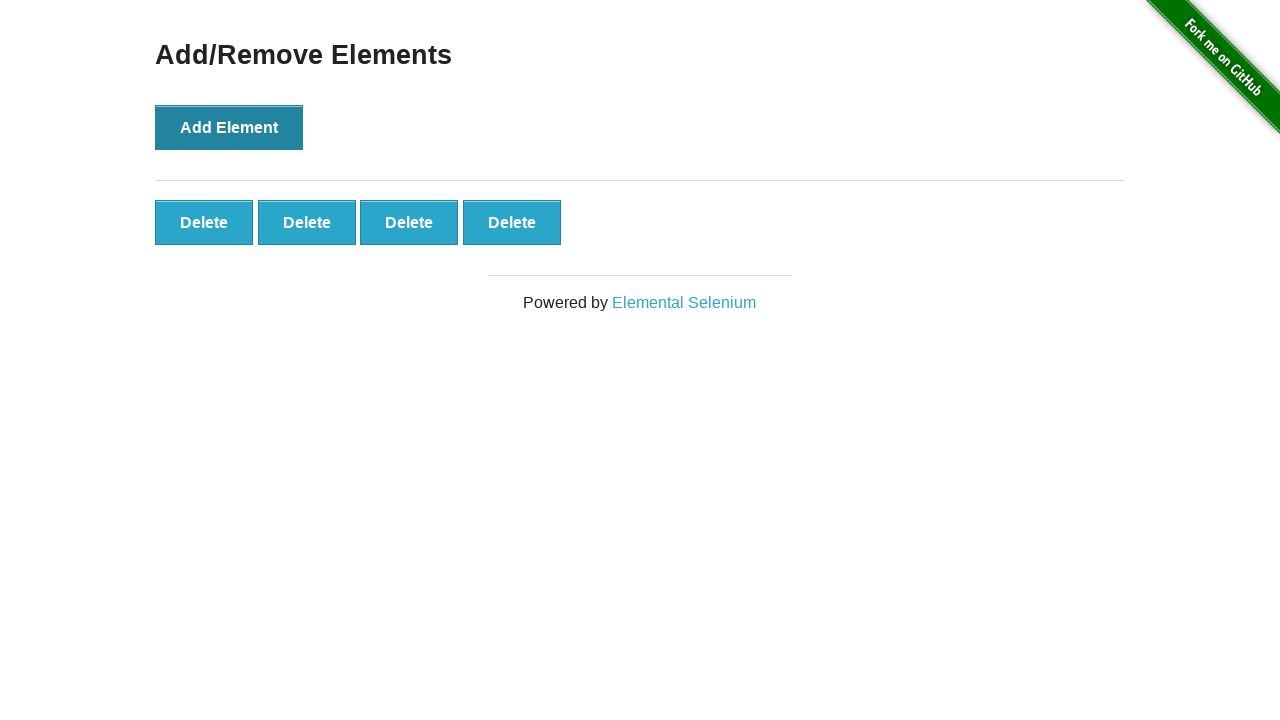

Clicked Add Element button (iteration 5/100) at (229, 127) on button[onclick='addElement()']
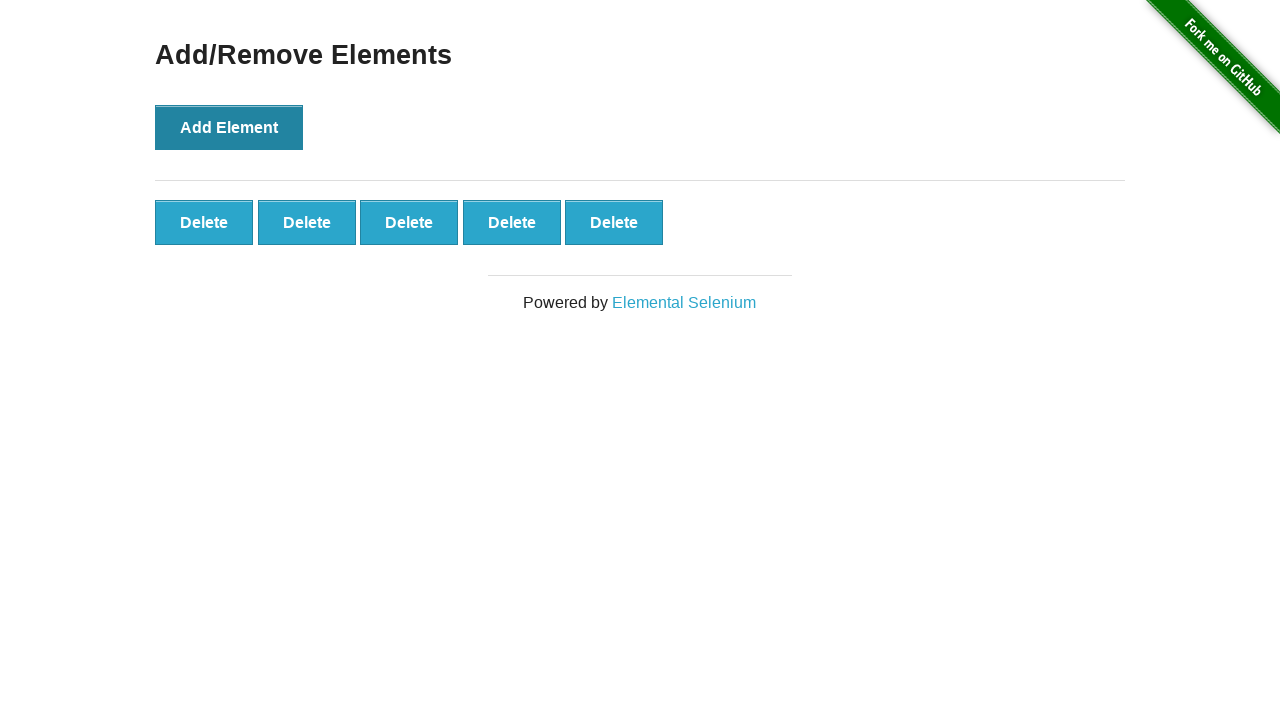

Clicked Add Element button (iteration 6/100) at (229, 127) on button[onclick='addElement()']
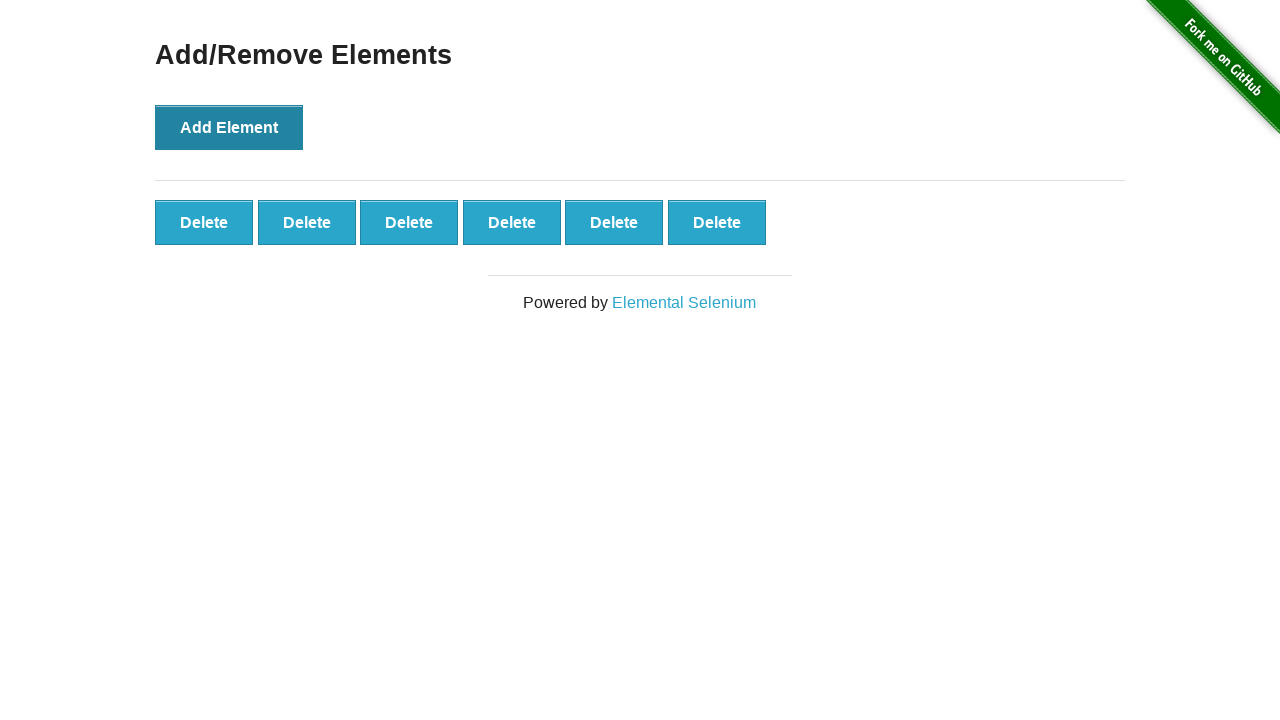

Clicked Add Element button (iteration 7/100) at (229, 127) on button[onclick='addElement()']
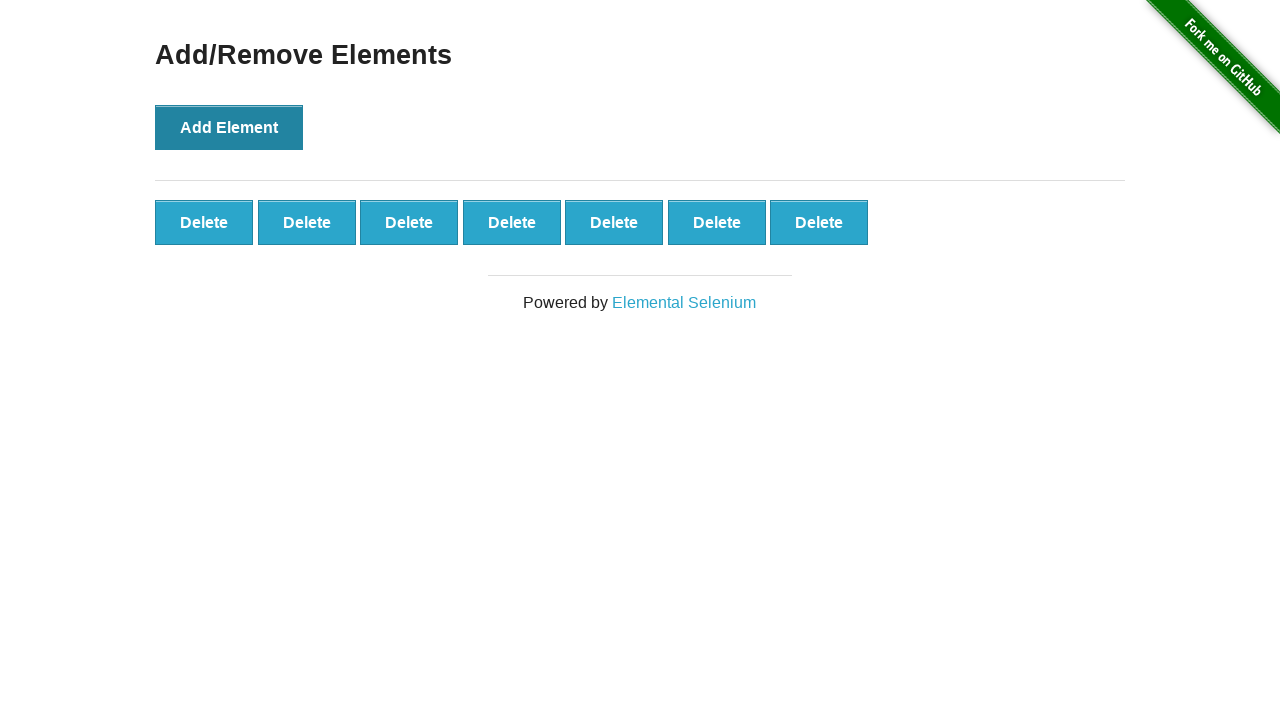

Clicked Add Element button (iteration 8/100) at (229, 127) on button[onclick='addElement()']
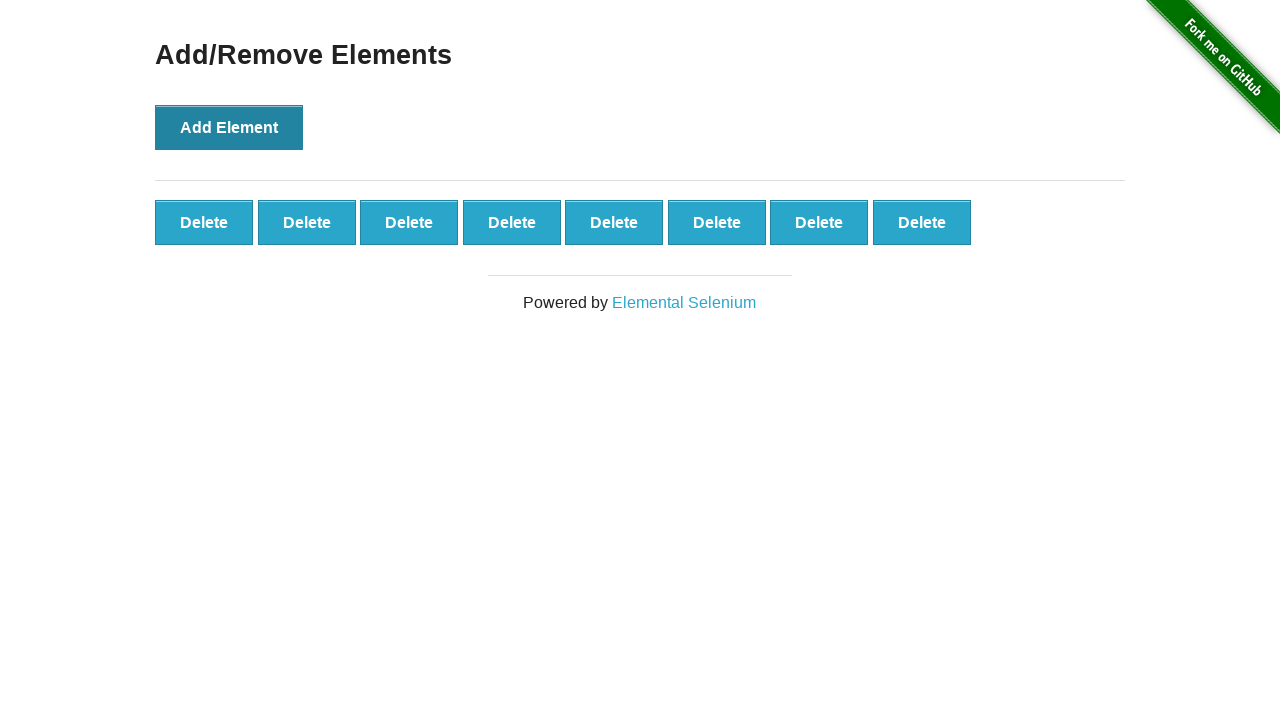

Clicked Add Element button (iteration 9/100) at (229, 127) on button[onclick='addElement()']
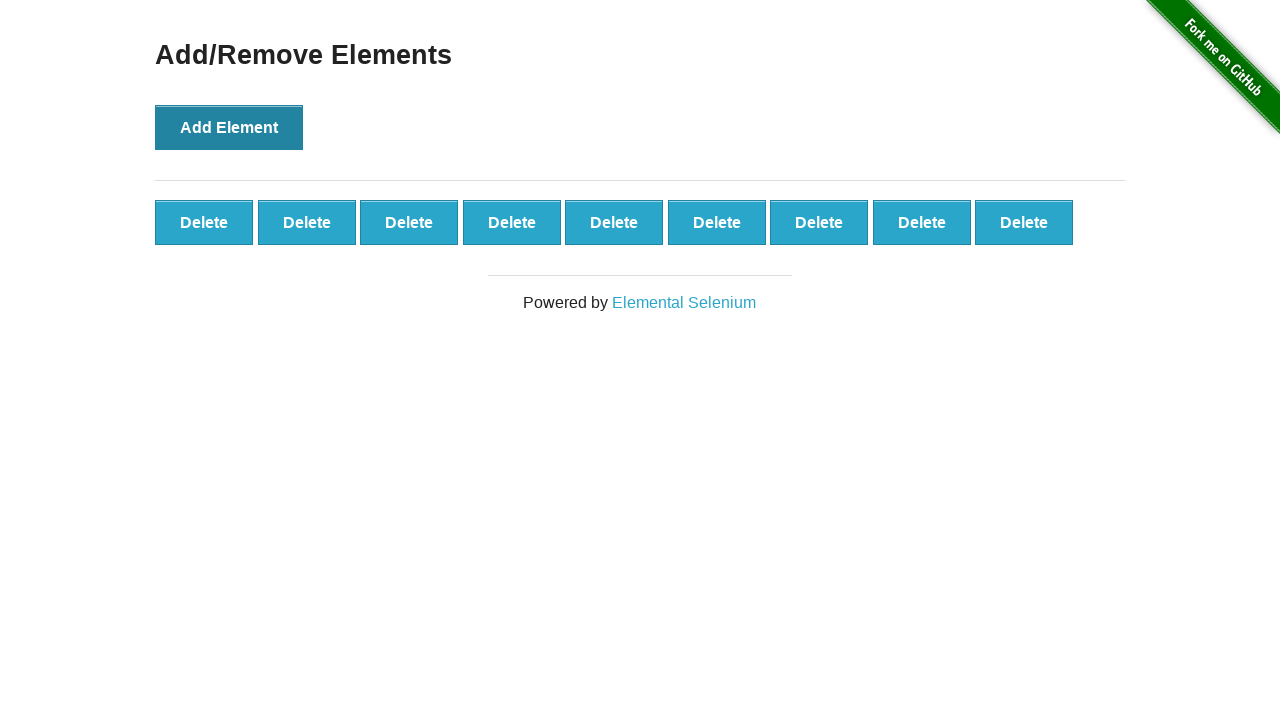

Clicked Add Element button (iteration 10/100) at (229, 127) on button[onclick='addElement()']
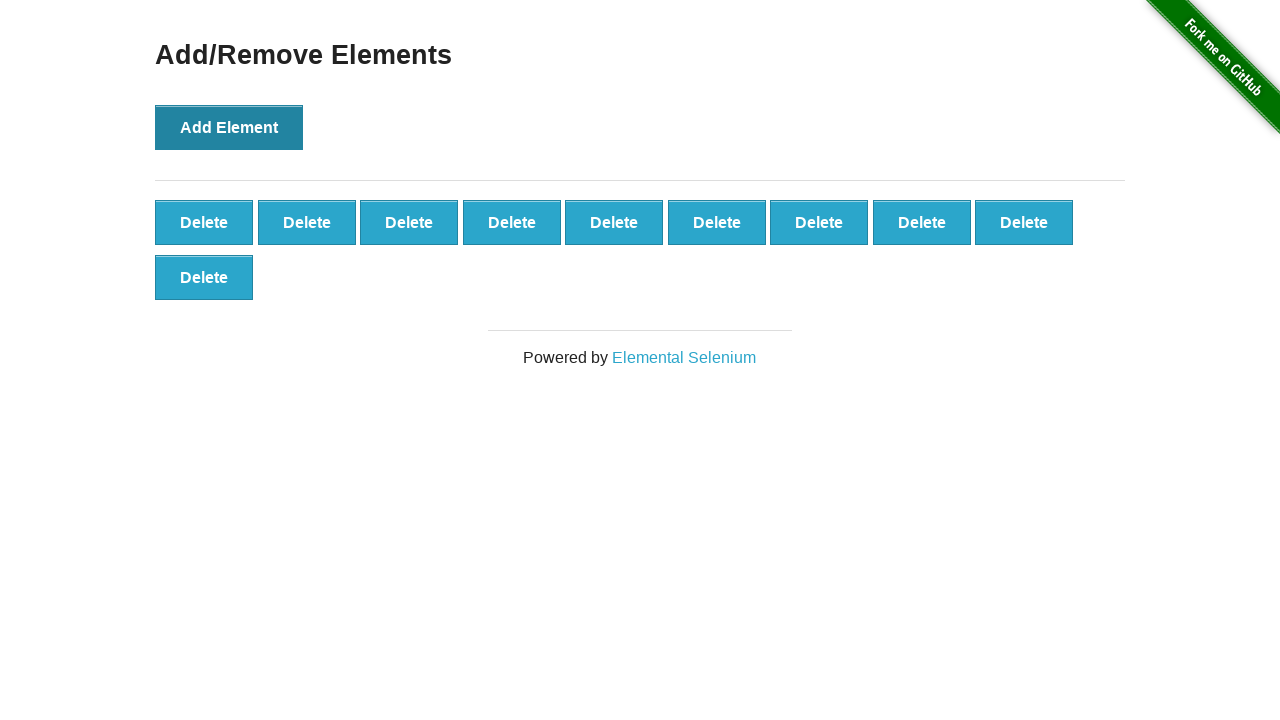

Clicked Add Element button (iteration 11/100) at (229, 127) on button[onclick='addElement()']
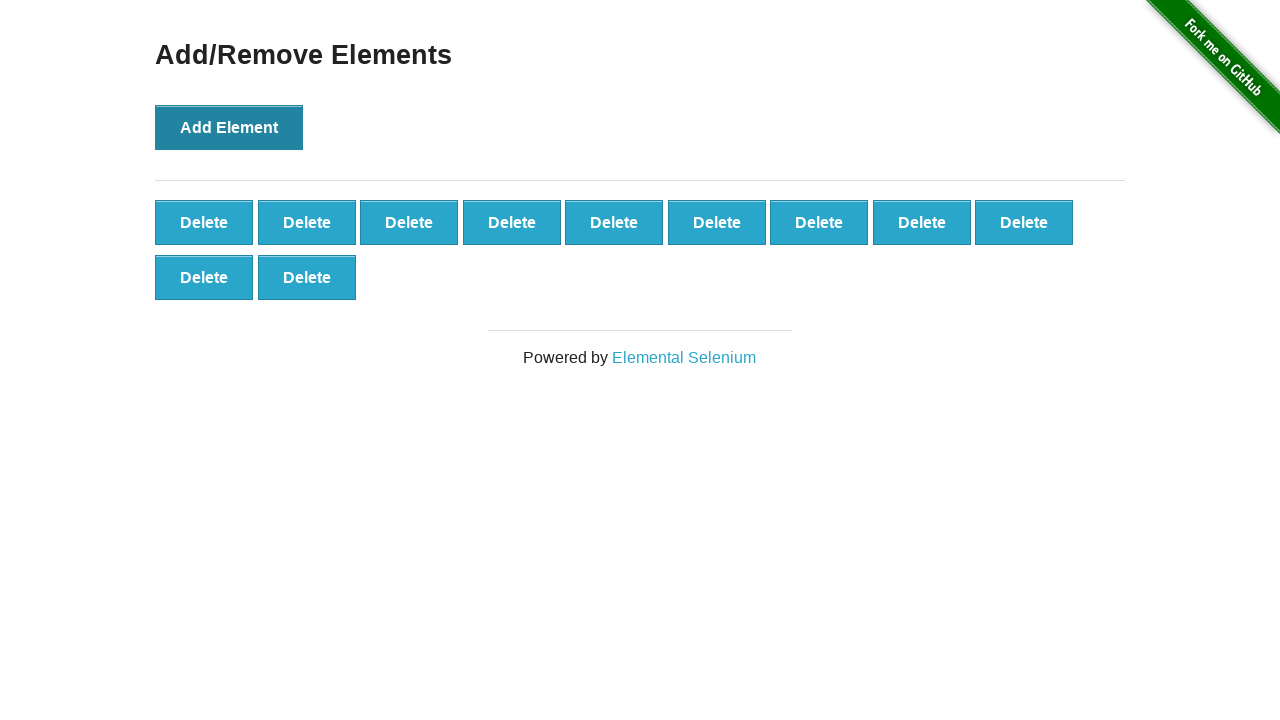

Clicked Add Element button (iteration 12/100) at (229, 127) on button[onclick='addElement()']
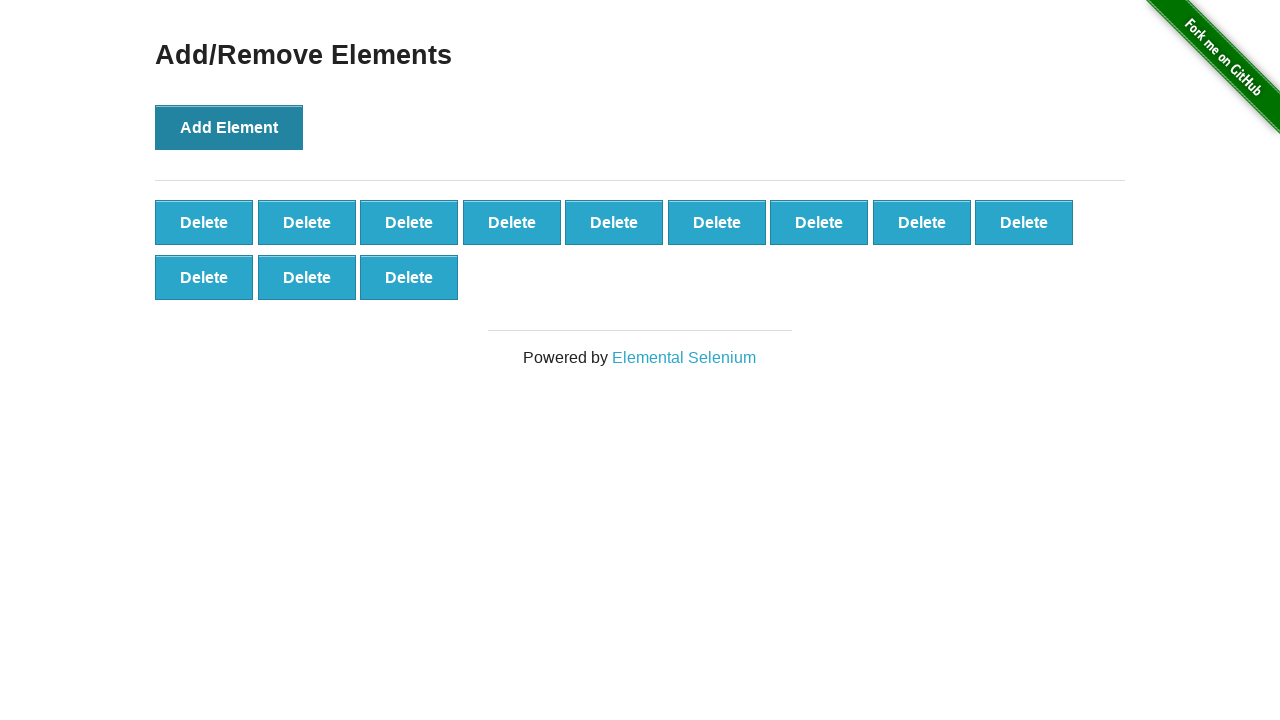

Clicked Add Element button (iteration 13/100) at (229, 127) on button[onclick='addElement()']
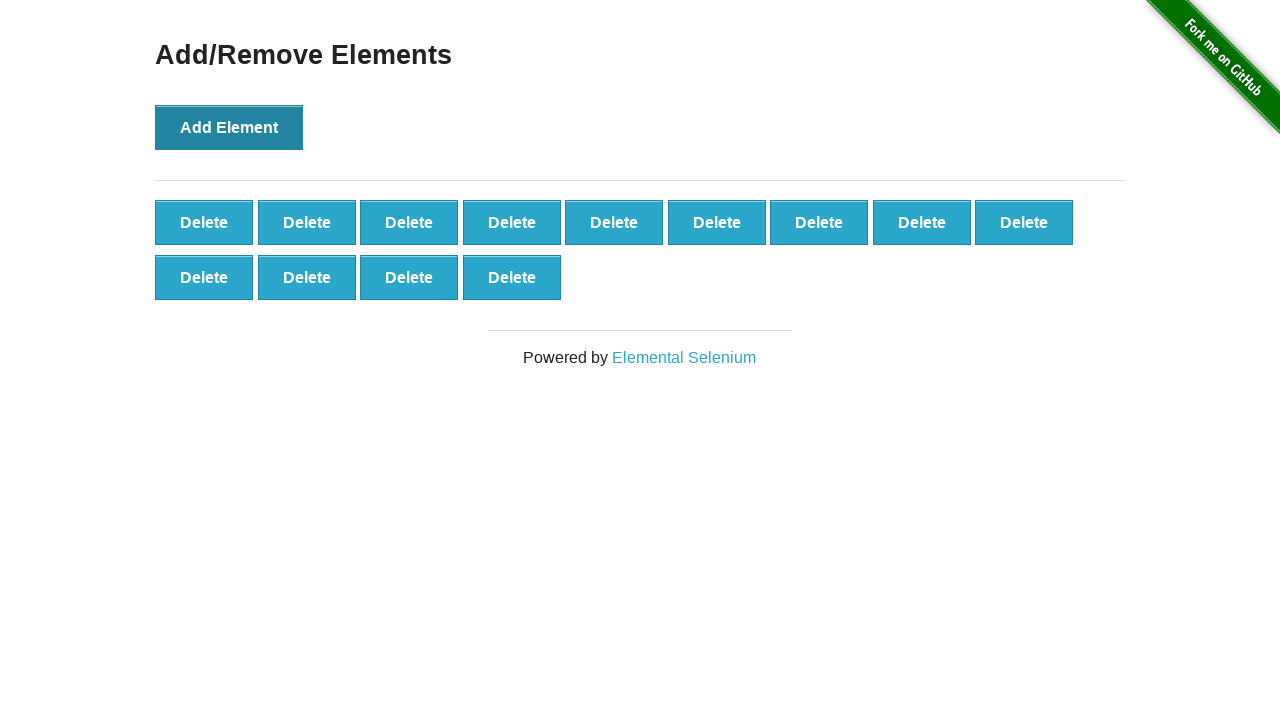

Clicked Add Element button (iteration 14/100) at (229, 127) on button[onclick='addElement()']
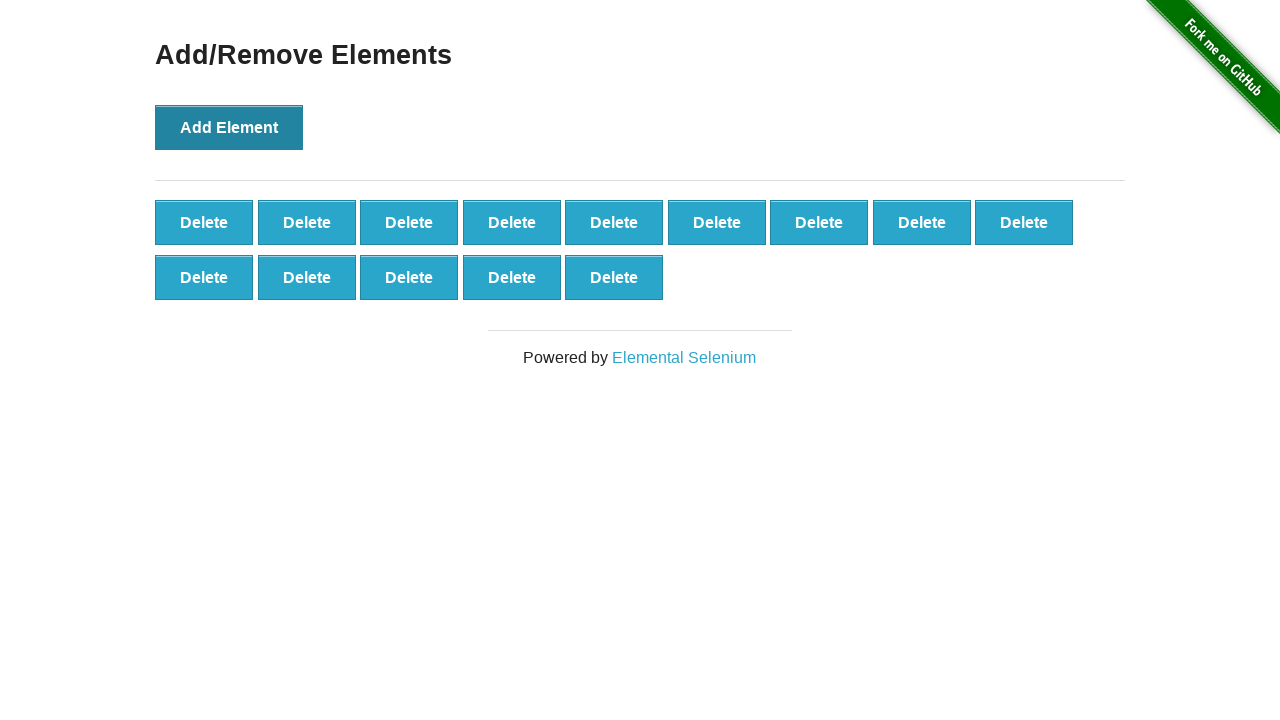

Clicked Add Element button (iteration 15/100) at (229, 127) on button[onclick='addElement()']
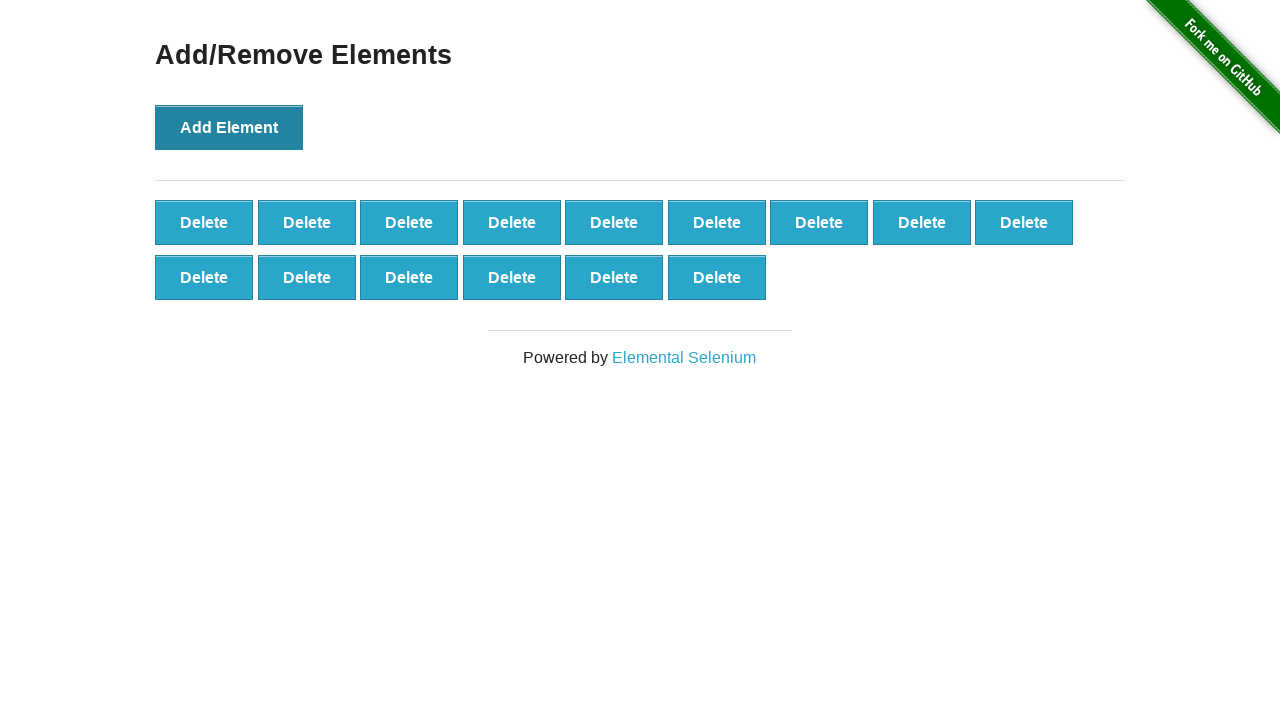

Clicked Add Element button (iteration 16/100) at (229, 127) on button[onclick='addElement()']
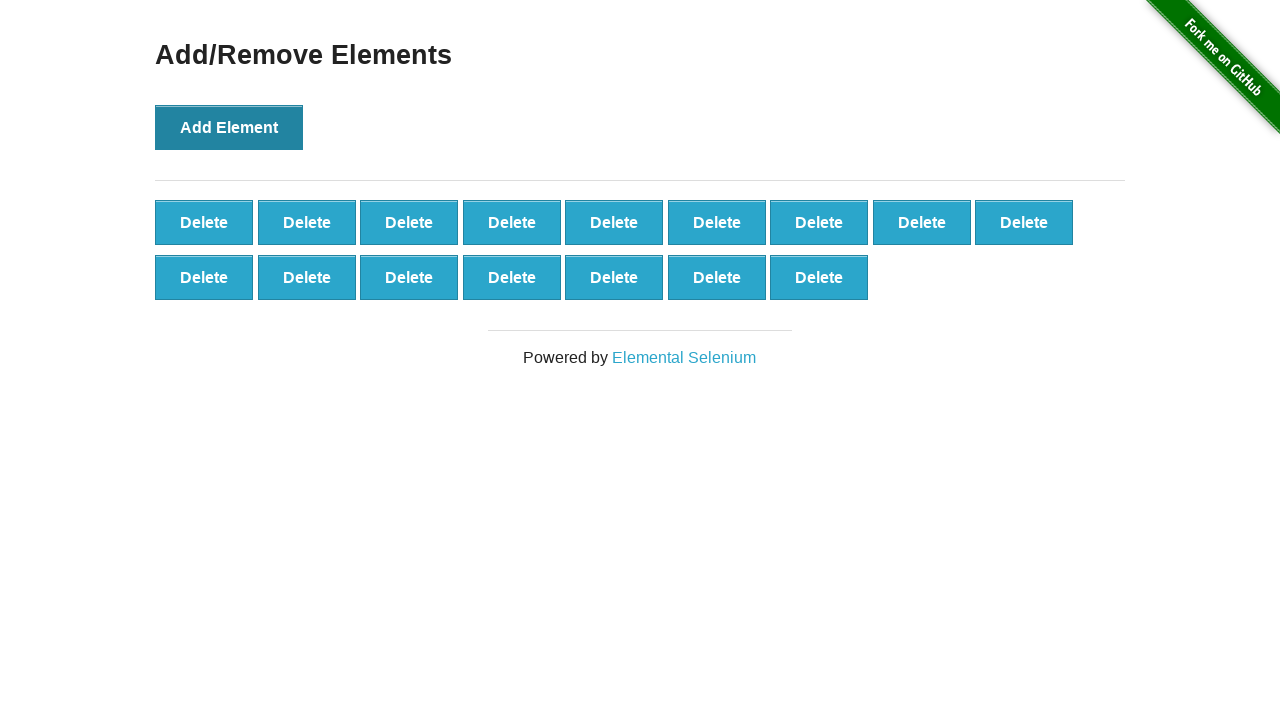

Clicked Add Element button (iteration 17/100) at (229, 127) on button[onclick='addElement()']
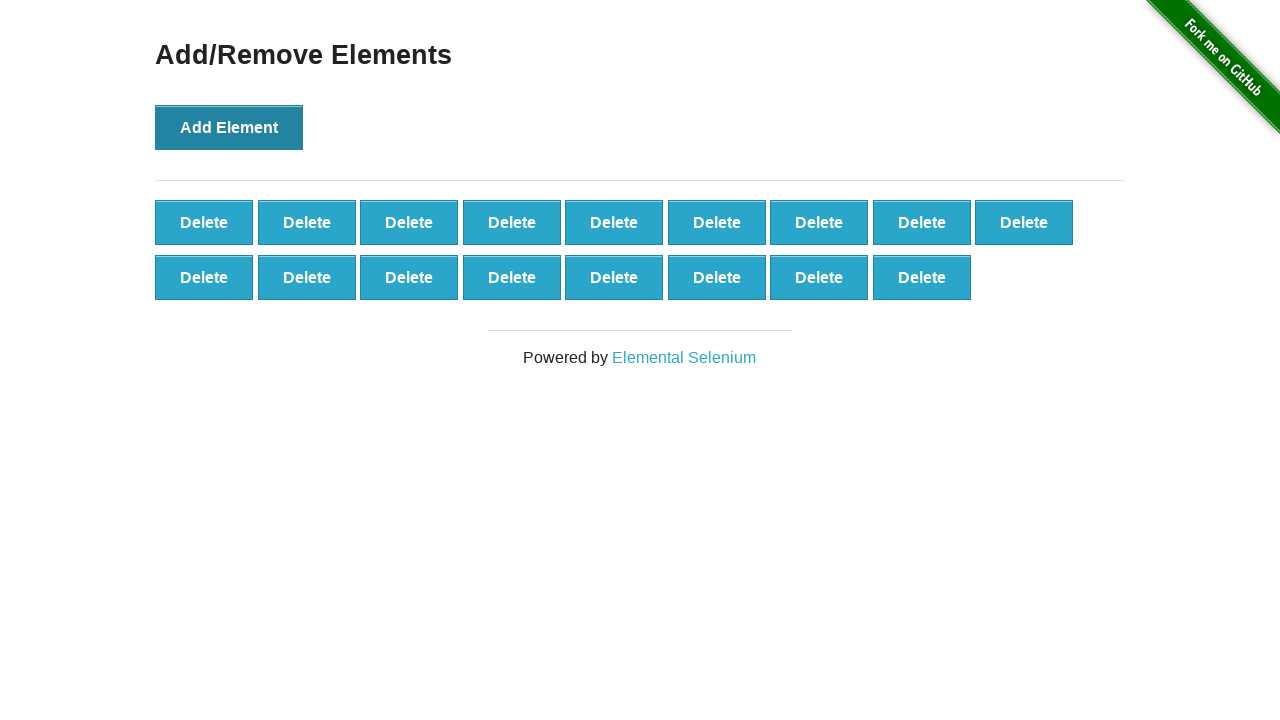

Clicked Add Element button (iteration 18/100) at (229, 127) on button[onclick='addElement()']
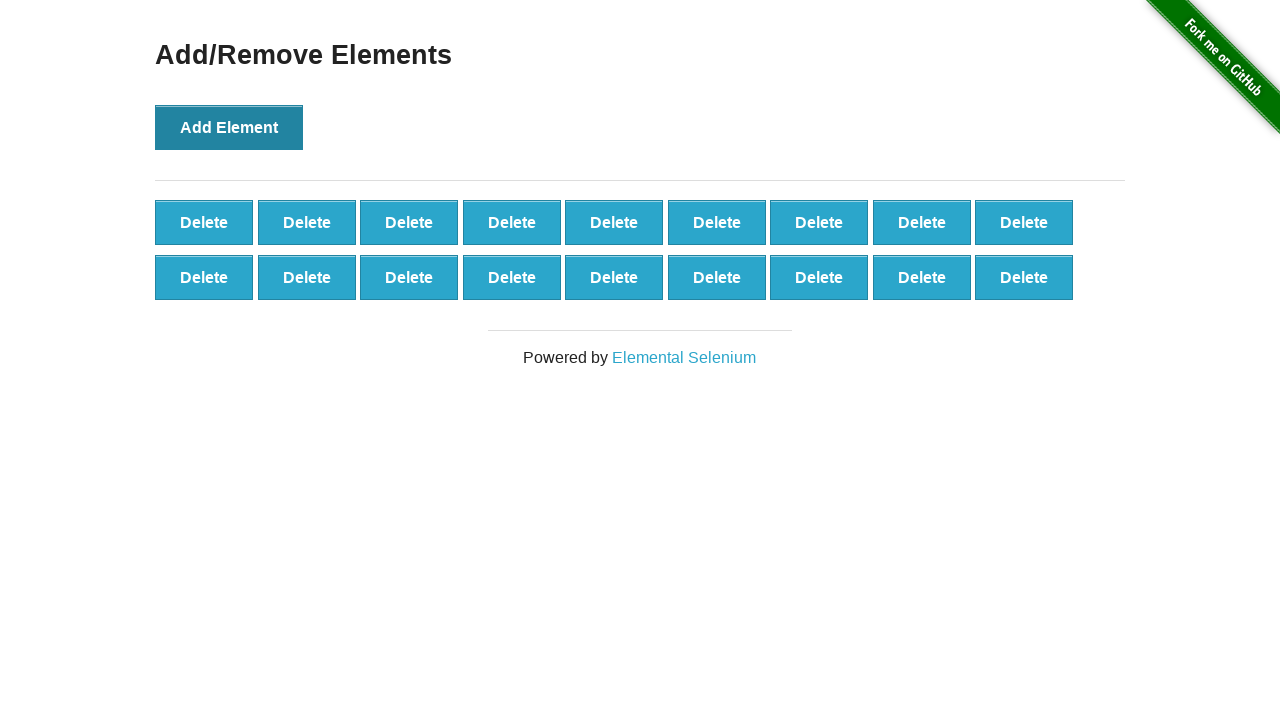

Clicked Add Element button (iteration 19/100) at (229, 127) on button[onclick='addElement()']
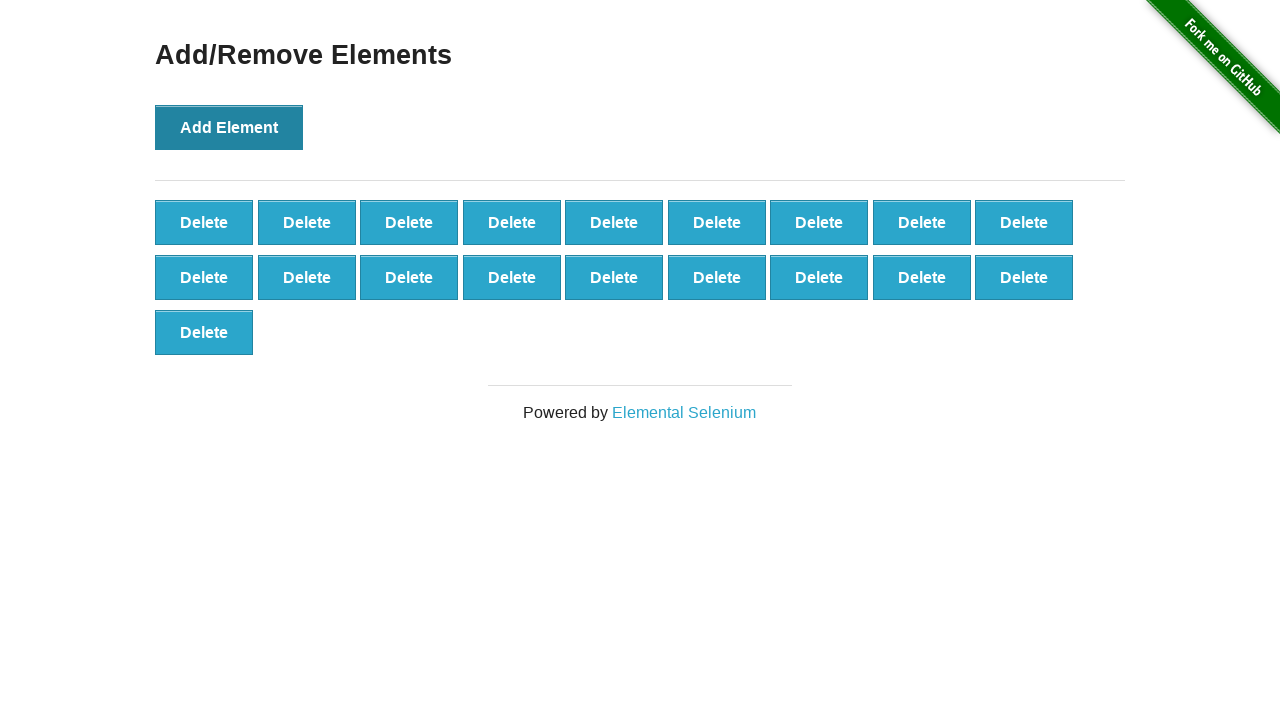

Clicked Add Element button (iteration 20/100) at (229, 127) on button[onclick='addElement()']
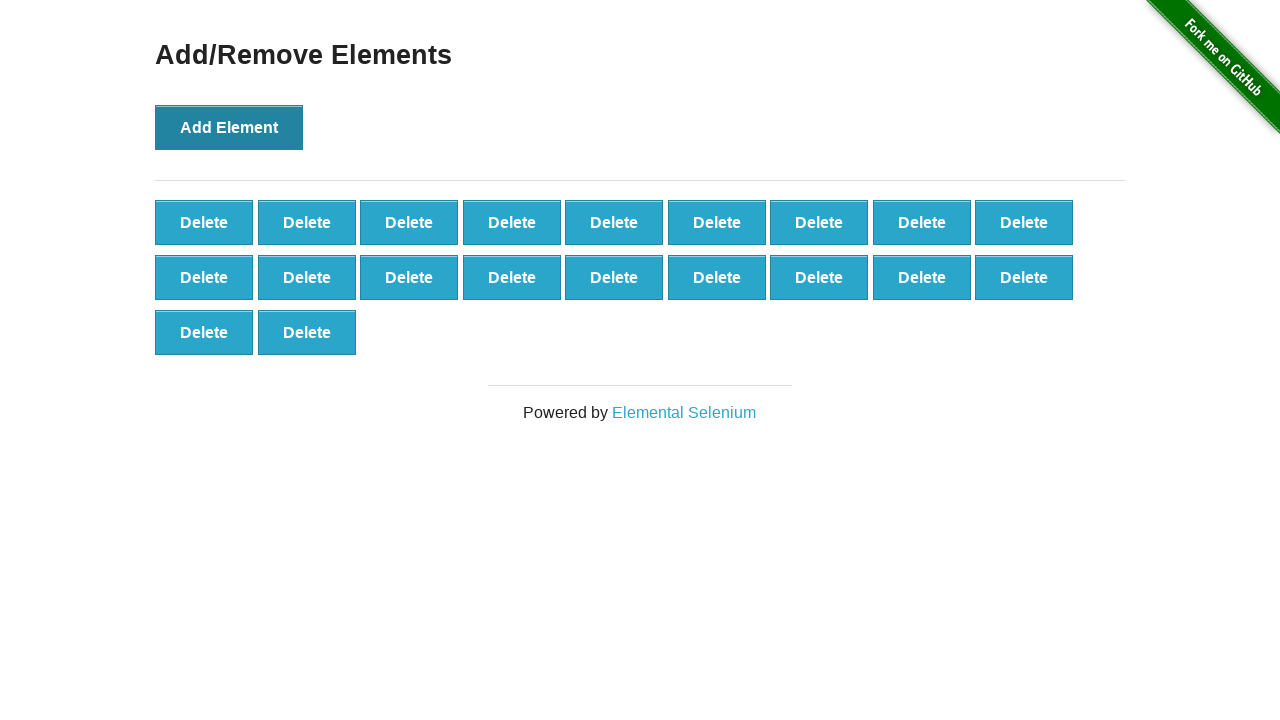

Clicked Add Element button (iteration 21/100) at (229, 127) on button[onclick='addElement()']
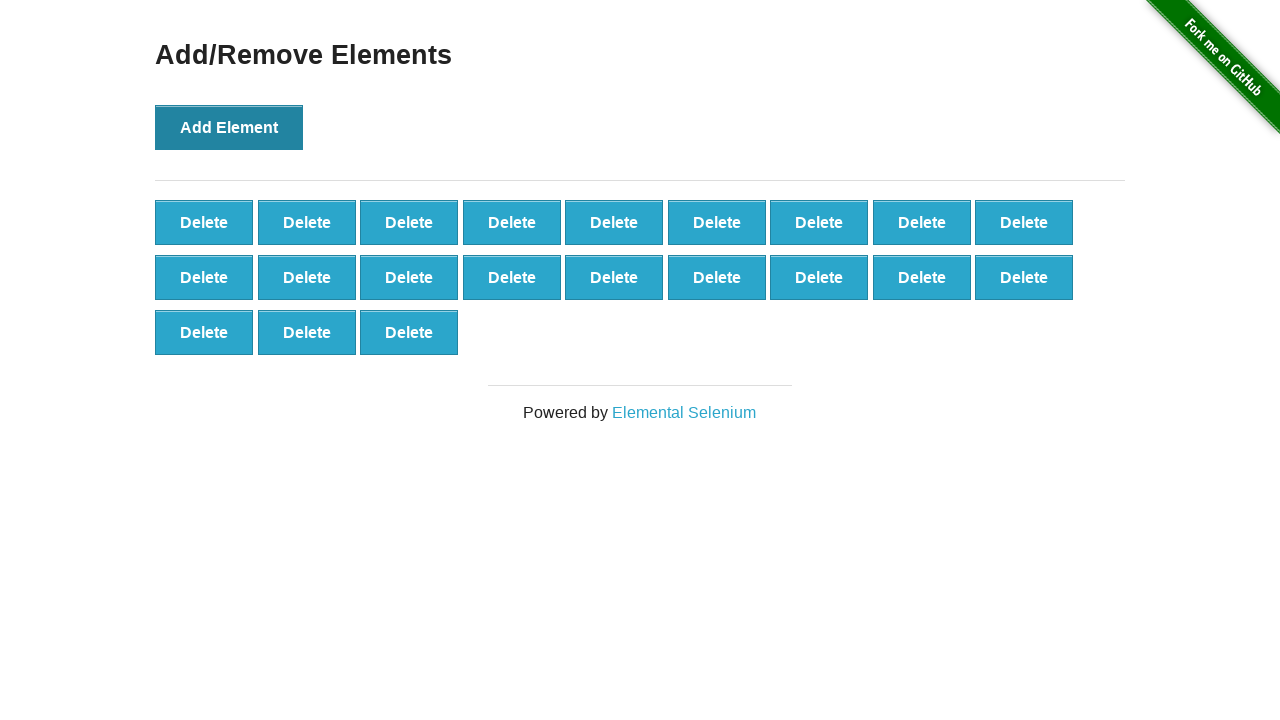

Clicked Add Element button (iteration 22/100) at (229, 127) on button[onclick='addElement()']
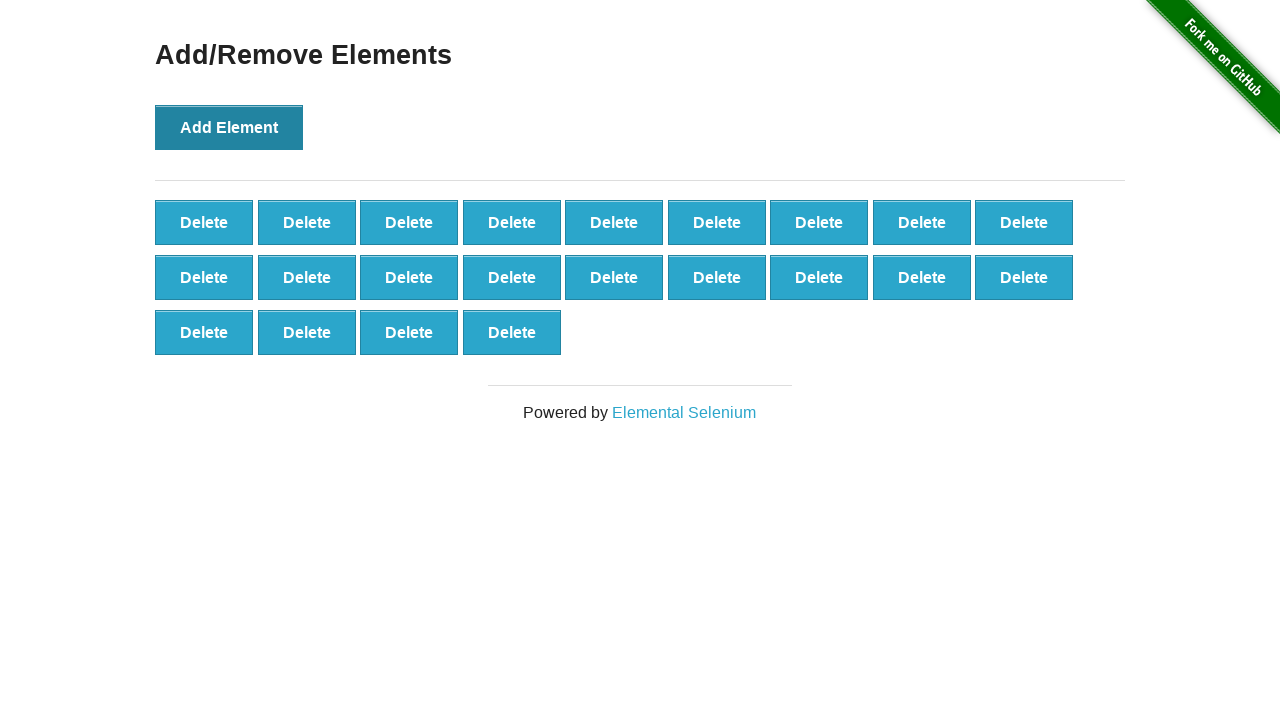

Clicked Add Element button (iteration 23/100) at (229, 127) on button[onclick='addElement()']
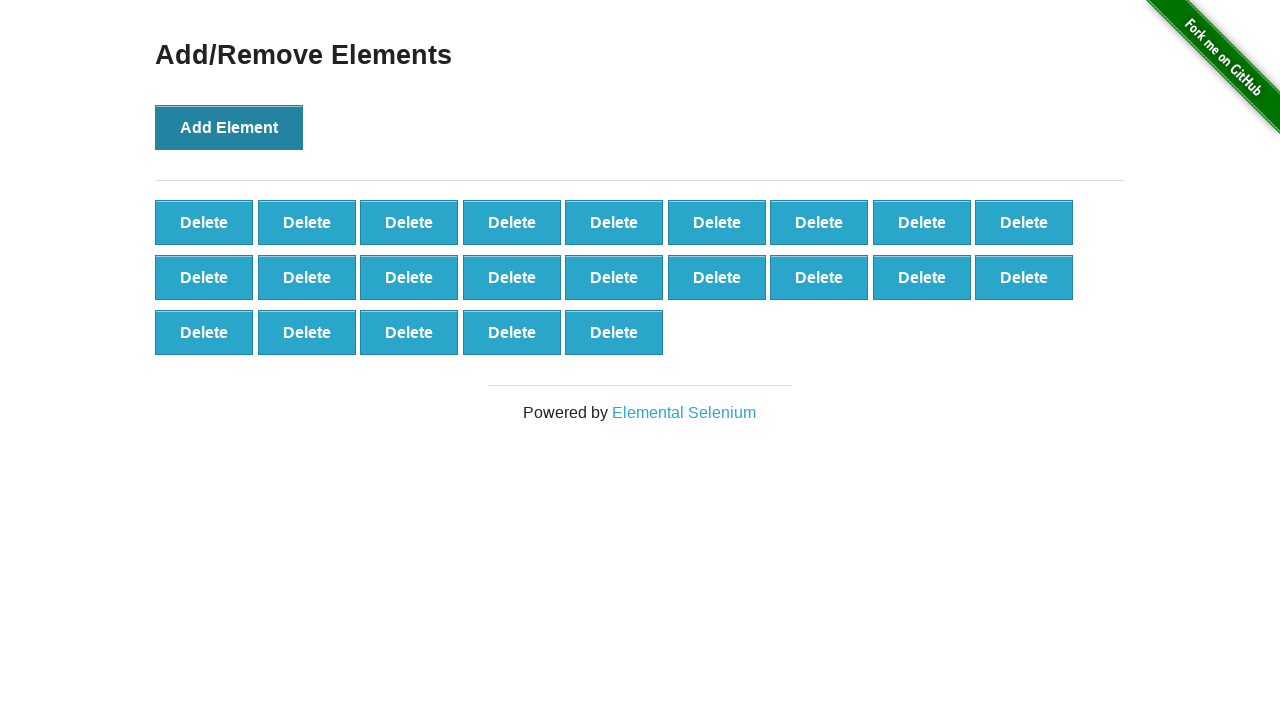

Clicked Add Element button (iteration 24/100) at (229, 127) on button[onclick='addElement()']
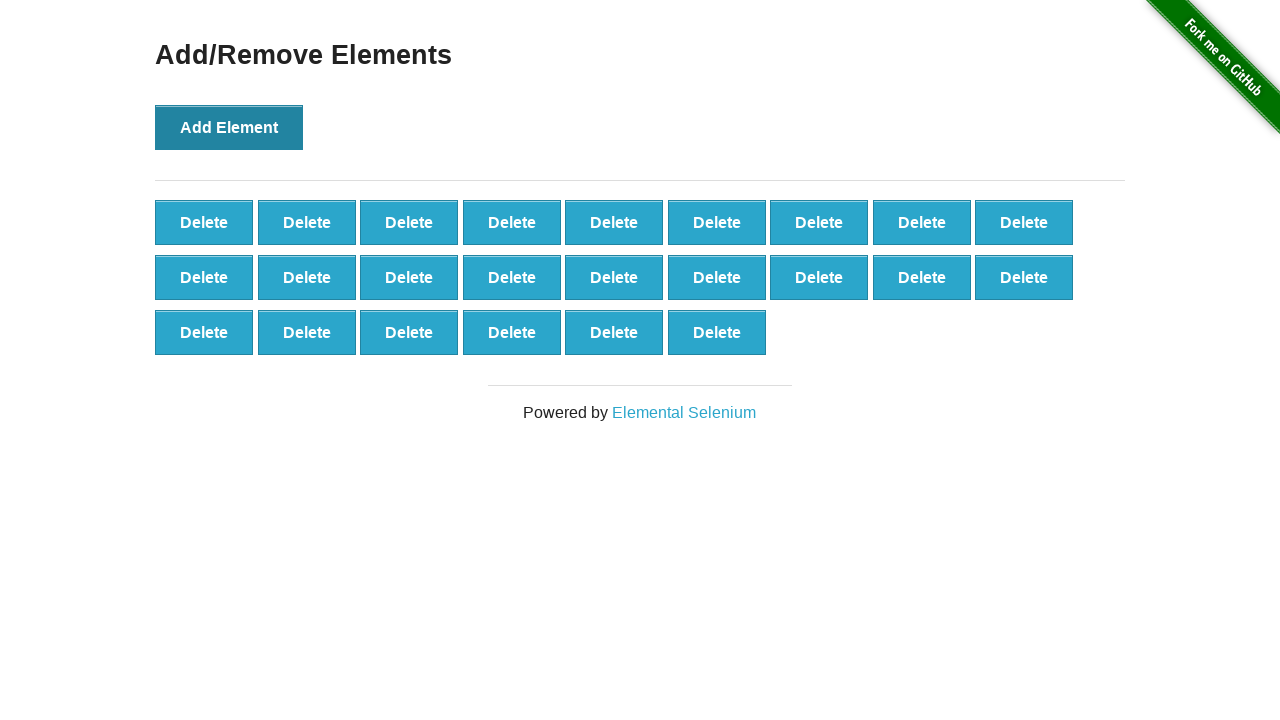

Clicked Add Element button (iteration 25/100) at (229, 127) on button[onclick='addElement()']
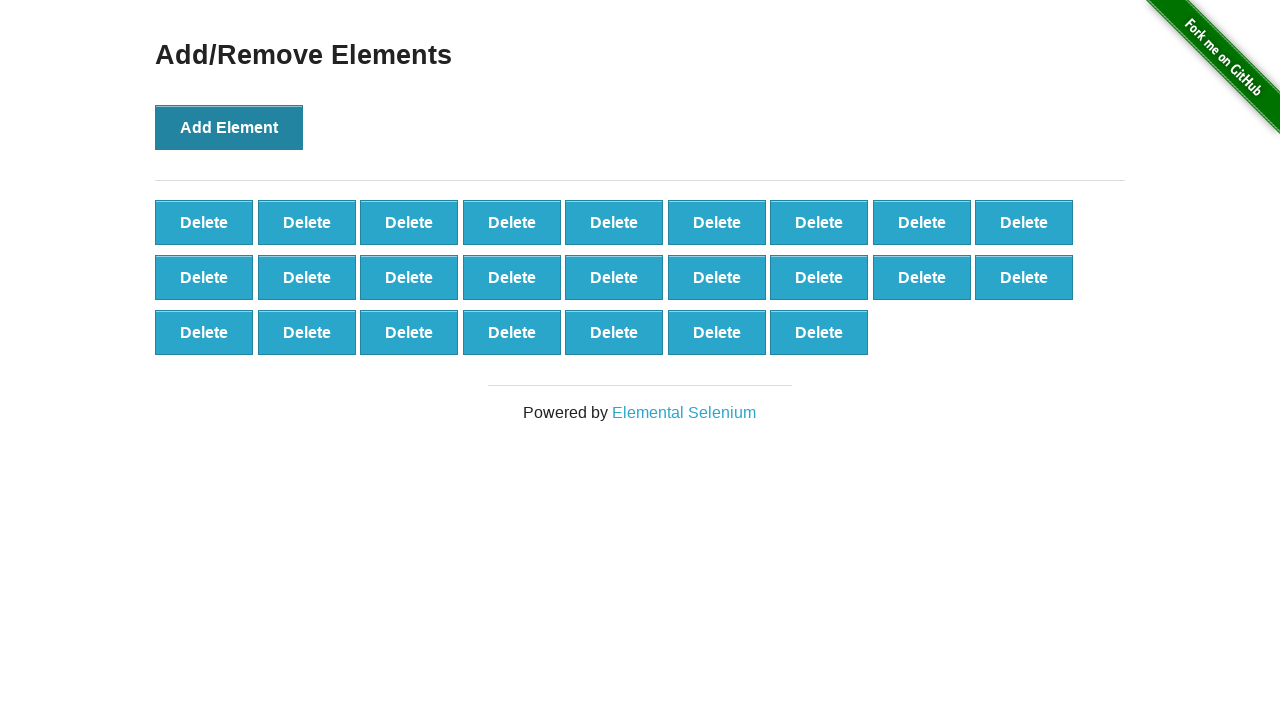

Clicked Add Element button (iteration 26/100) at (229, 127) on button[onclick='addElement()']
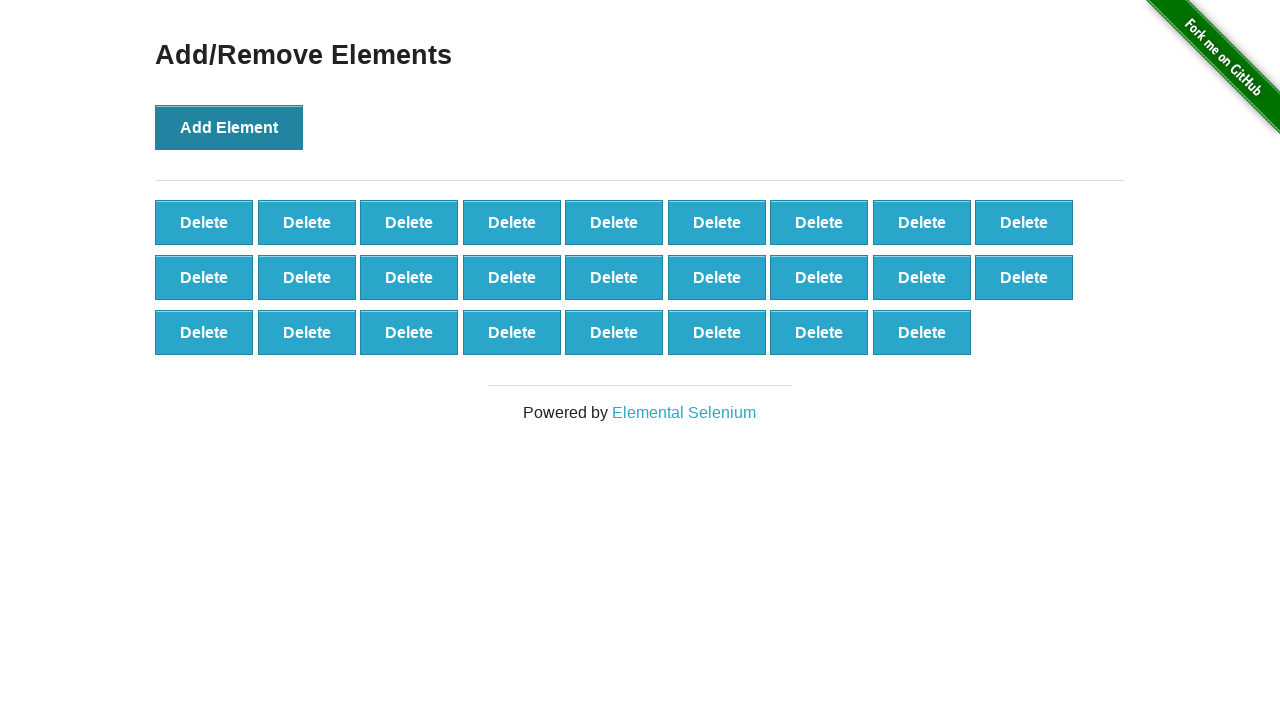

Clicked Add Element button (iteration 27/100) at (229, 127) on button[onclick='addElement()']
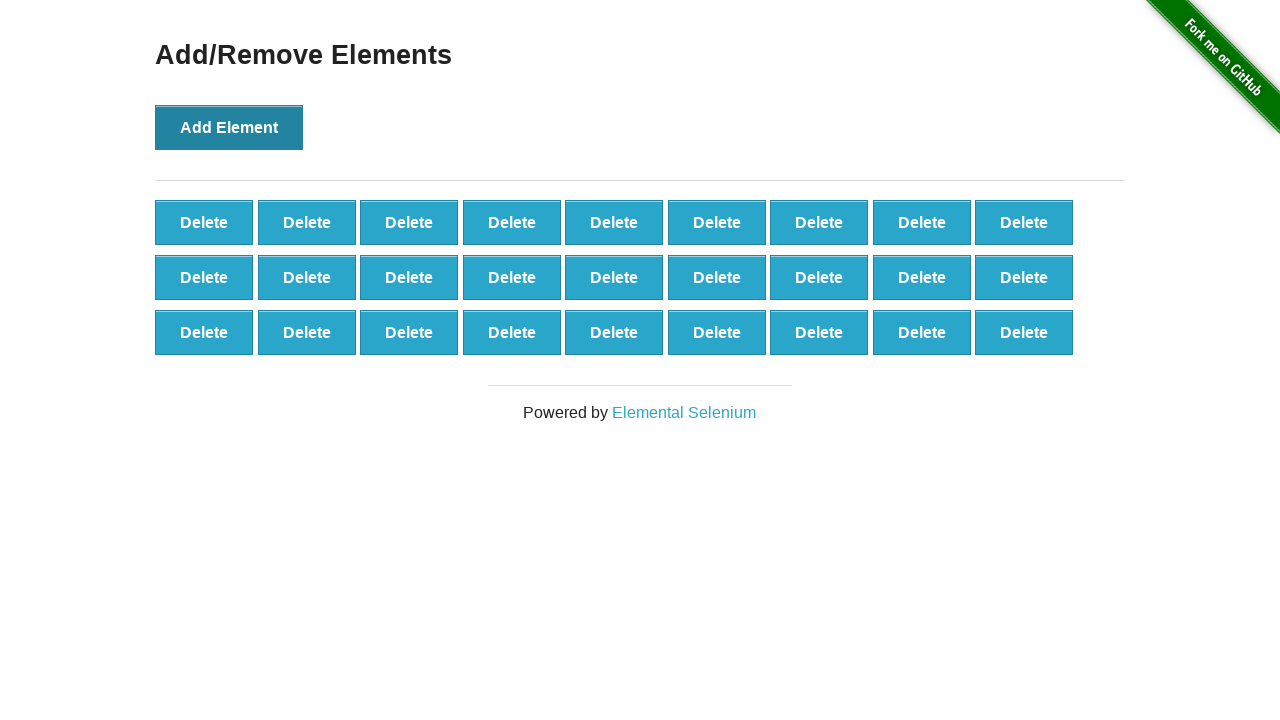

Clicked Add Element button (iteration 28/100) at (229, 127) on button[onclick='addElement()']
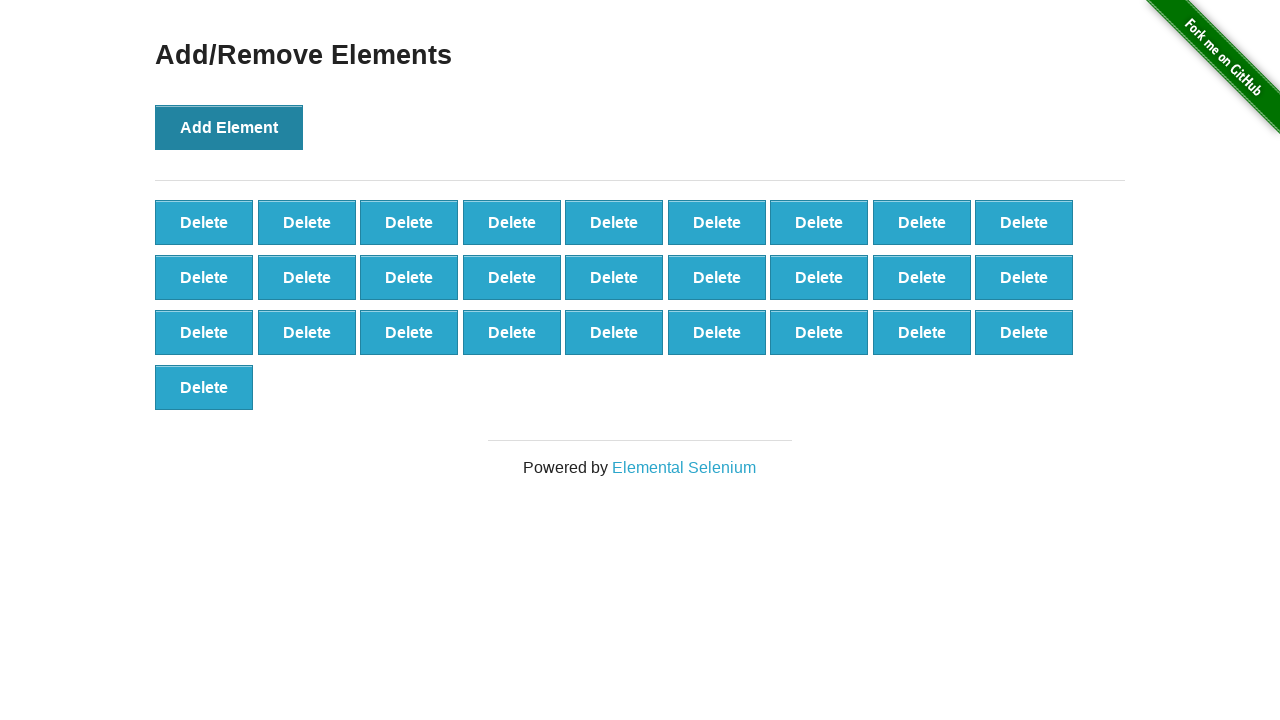

Clicked Add Element button (iteration 29/100) at (229, 127) on button[onclick='addElement()']
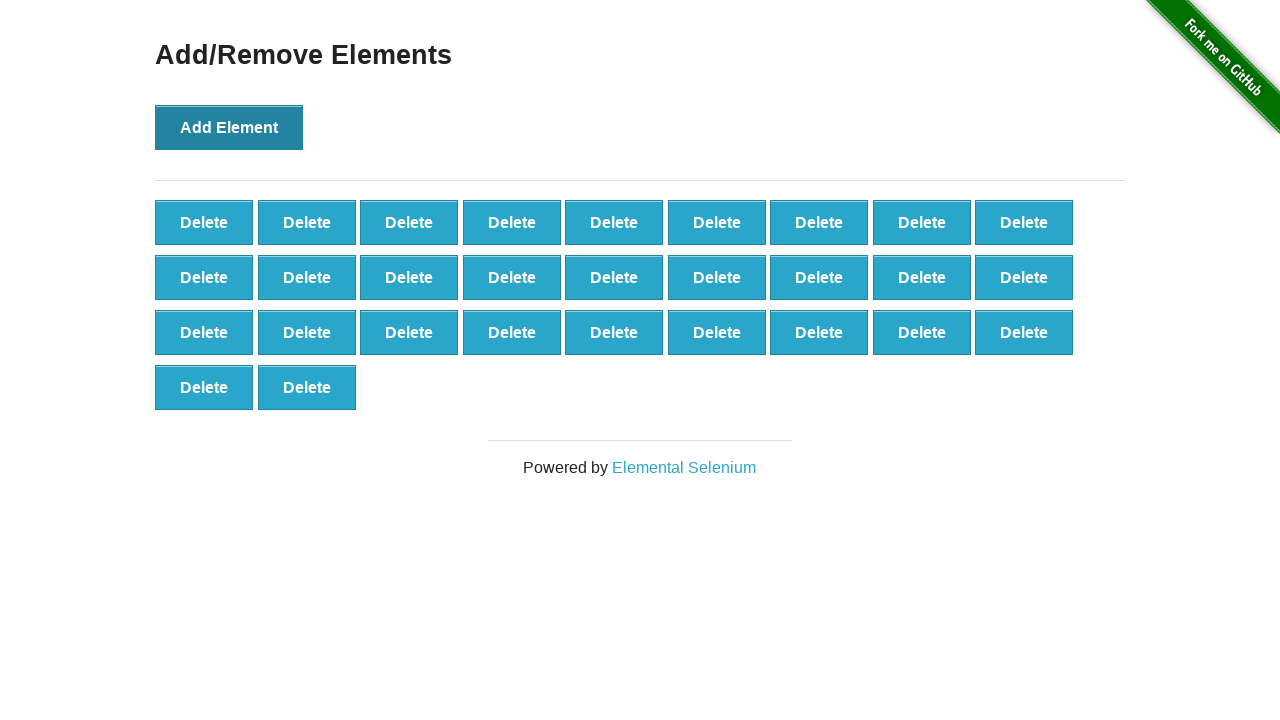

Clicked Add Element button (iteration 30/100) at (229, 127) on button[onclick='addElement()']
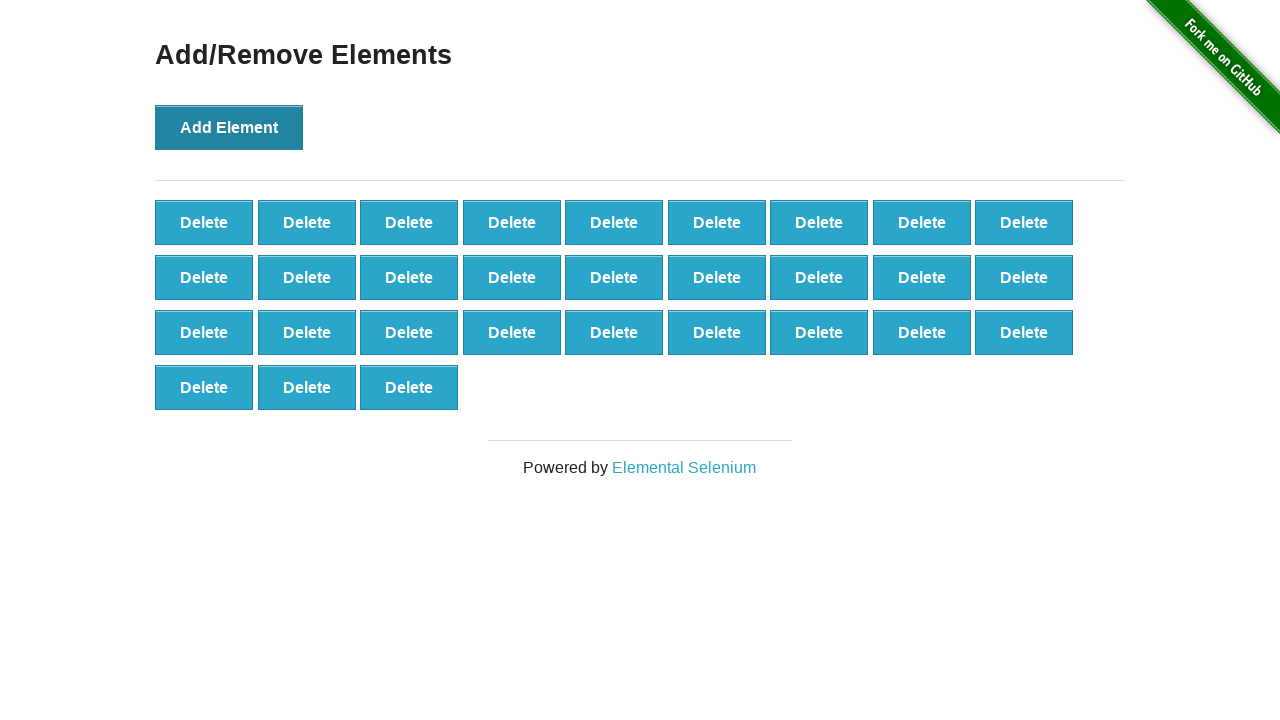

Clicked Add Element button (iteration 31/100) at (229, 127) on button[onclick='addElement()']
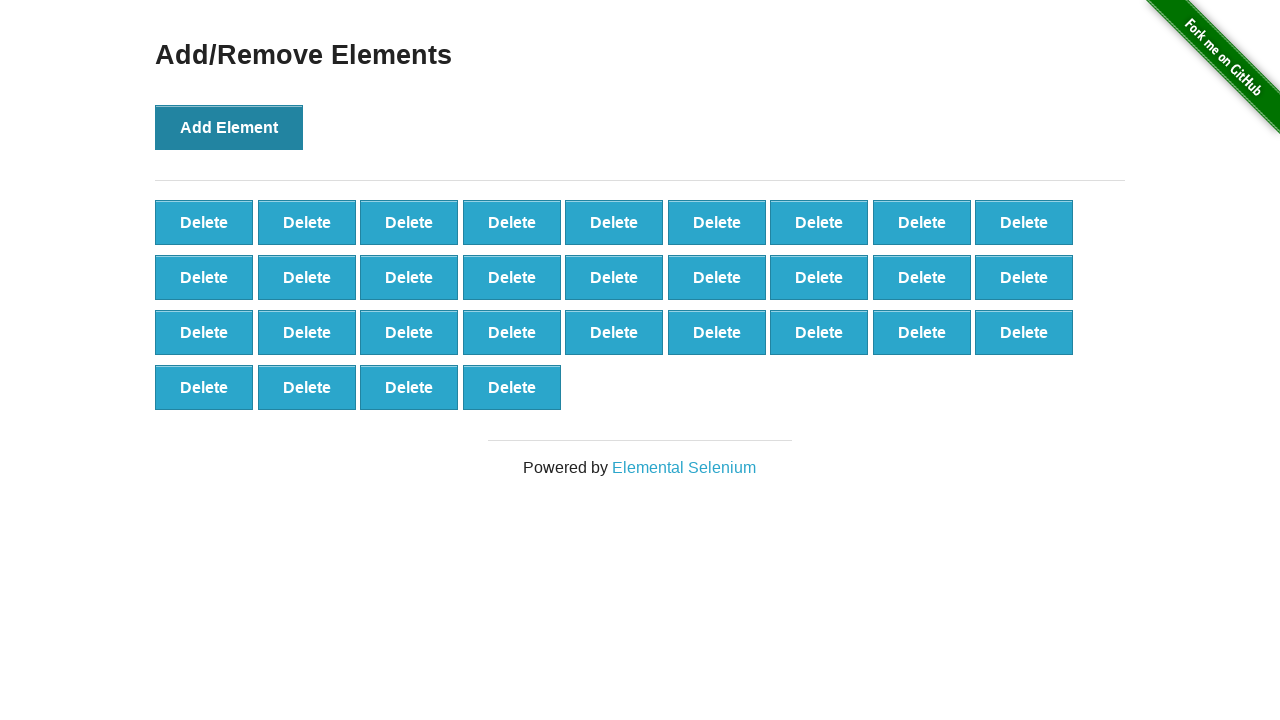

Clicked Add Element button (iteration 32/100) at (229, 127) on button[onclick='addElement()']
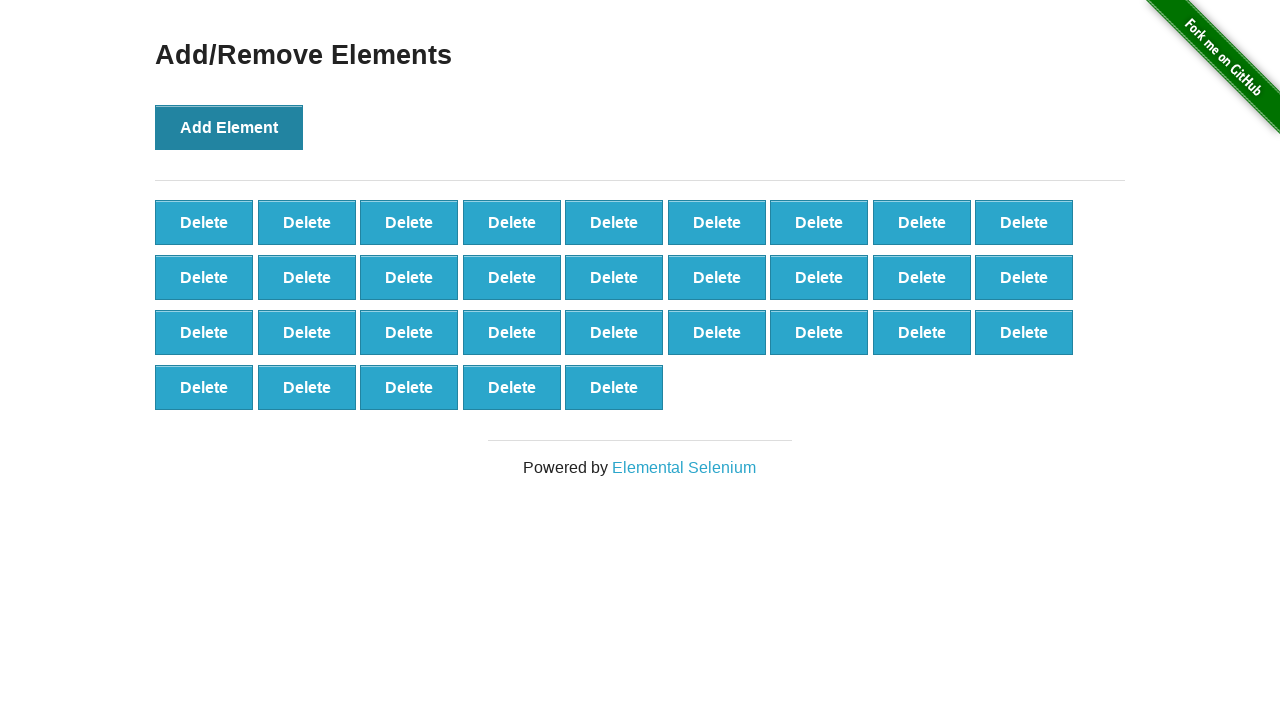

Clicked Add Element button (iteration 33/100) at (229, 127) on button[onclick='addElement()']
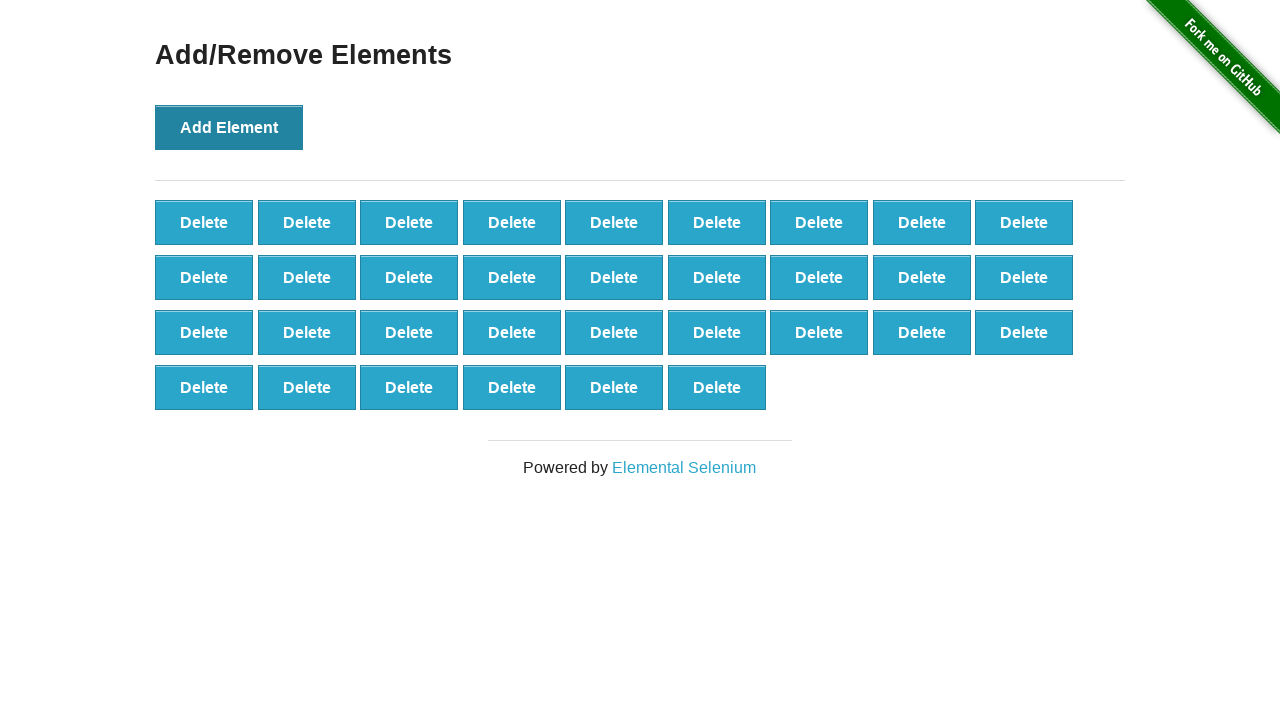

Clicked Add Element button (iteration 34/100) at (229, 127) on button[onclick='addElement()']
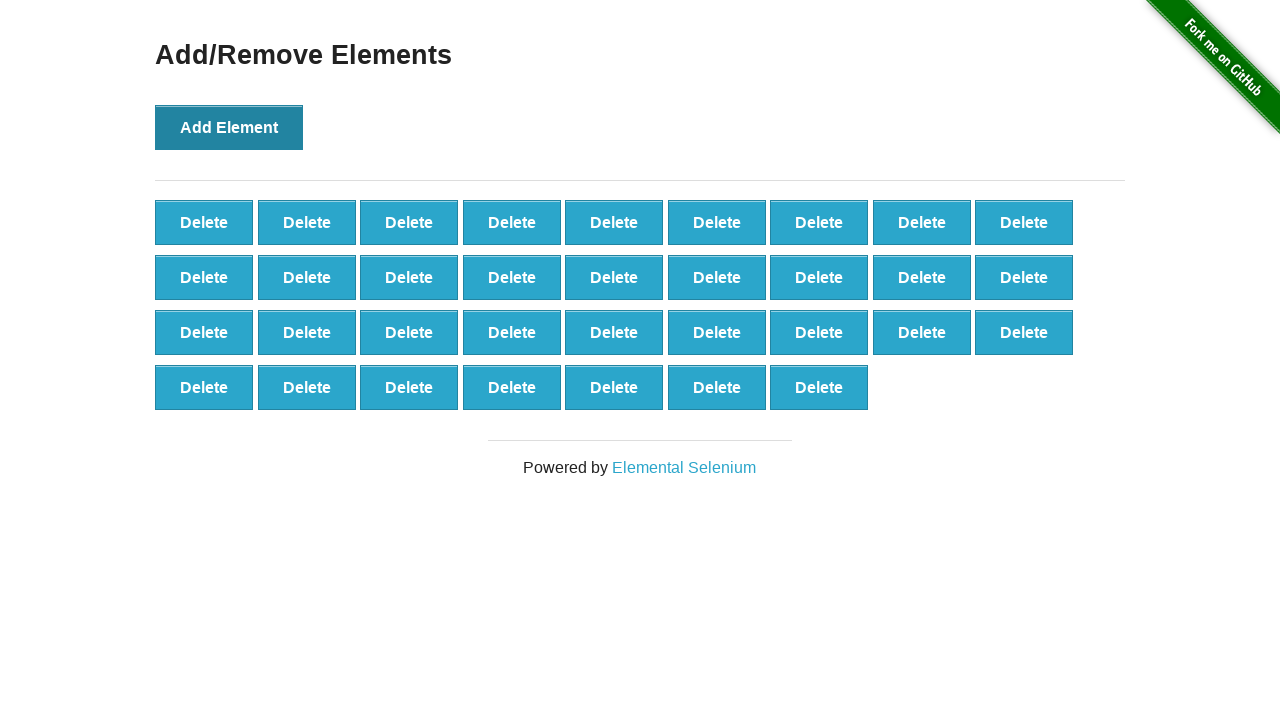

Clicked Add Element button (iteration 35/100) at (229, 127) on button[onclick='addElement()']
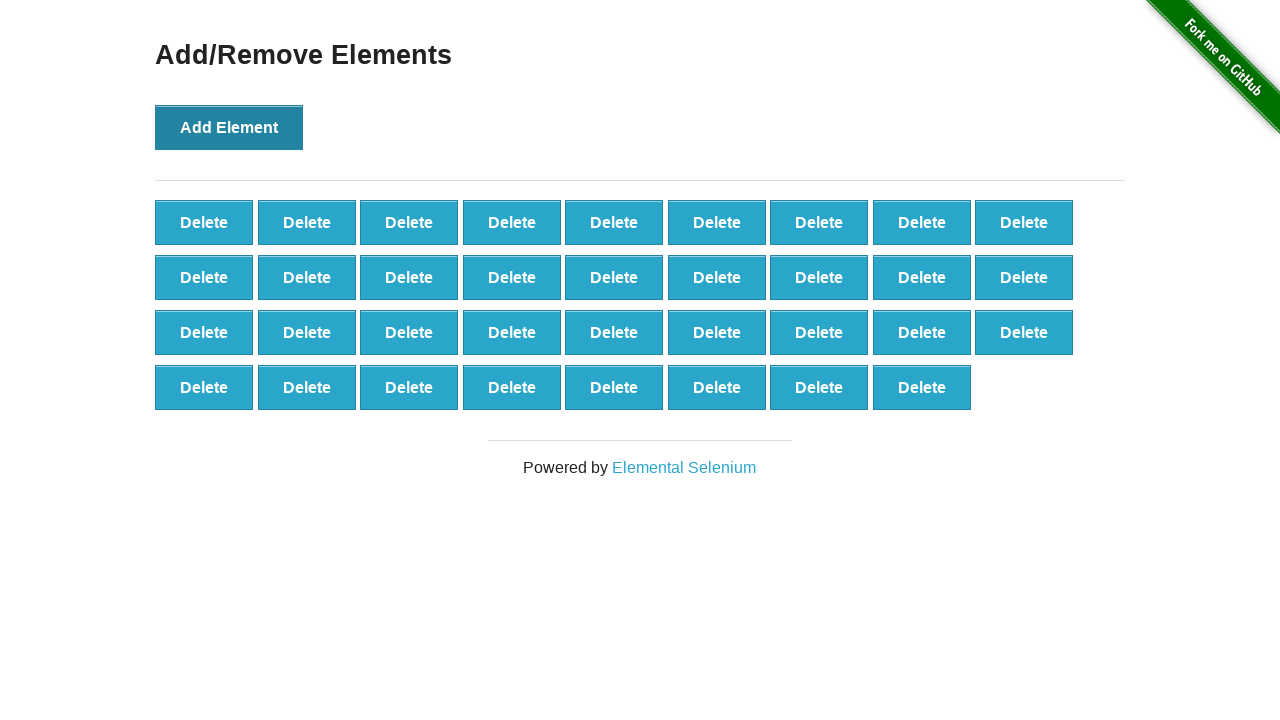

Clicked Add Element button (iteration 36/100) at (229, 127) on button[onclick='addElement()']
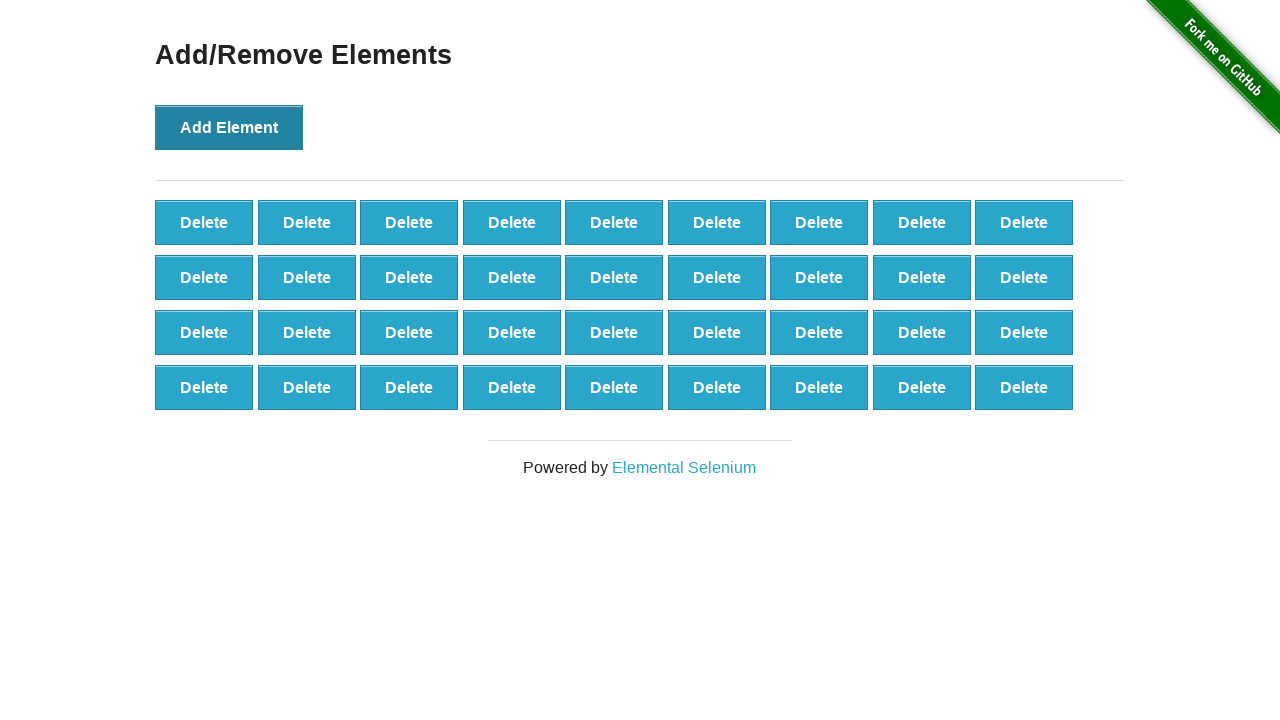

Clicked Add Element button (iteration 37/100) at (229, 127) on button[onclick='addElement()']
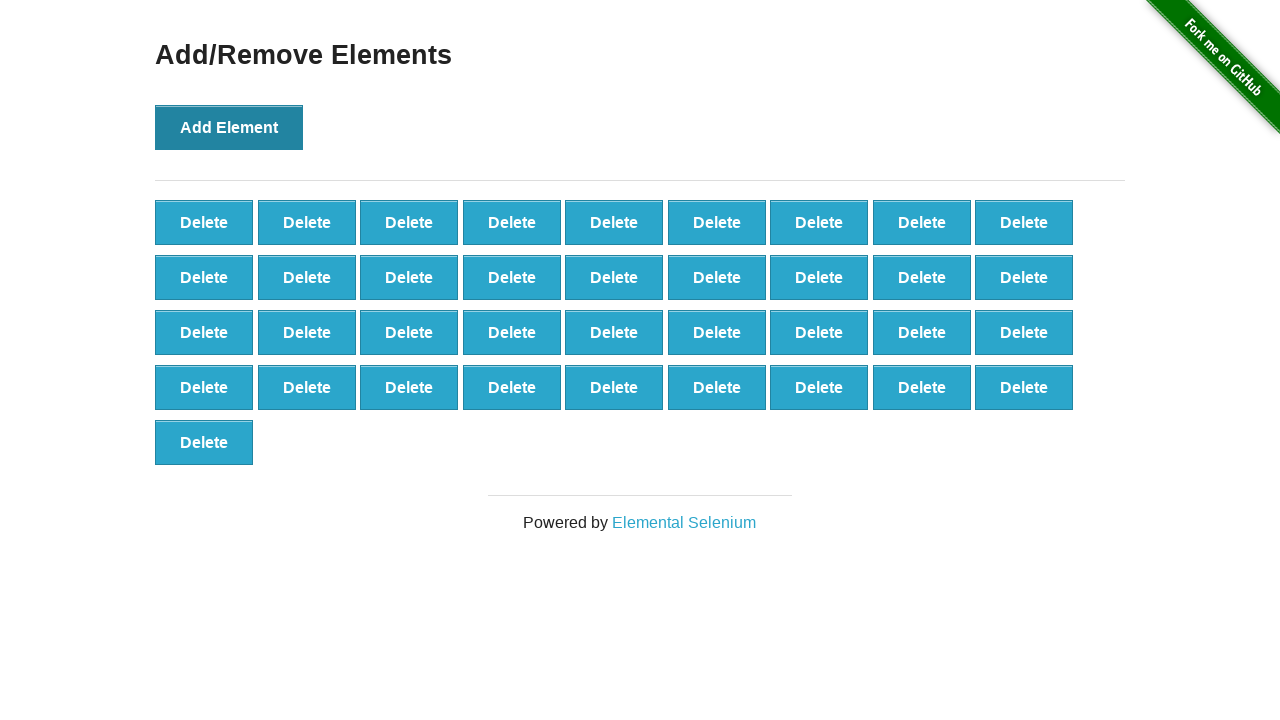

Clicked Add Element button (iteration 38/100) at (229, 127) on button[onclick='addElement()']
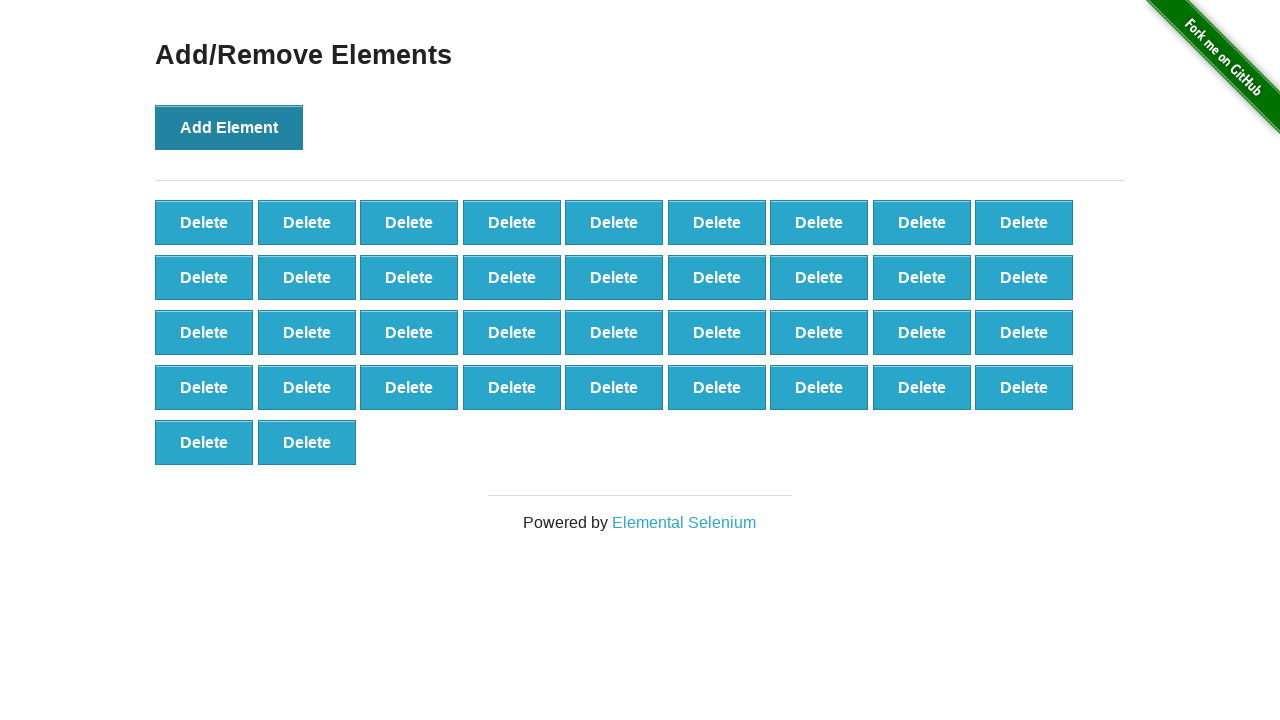

Clicked Add Element button (iteration 39/100) at (229, 127) on button[onclick='addElement()']
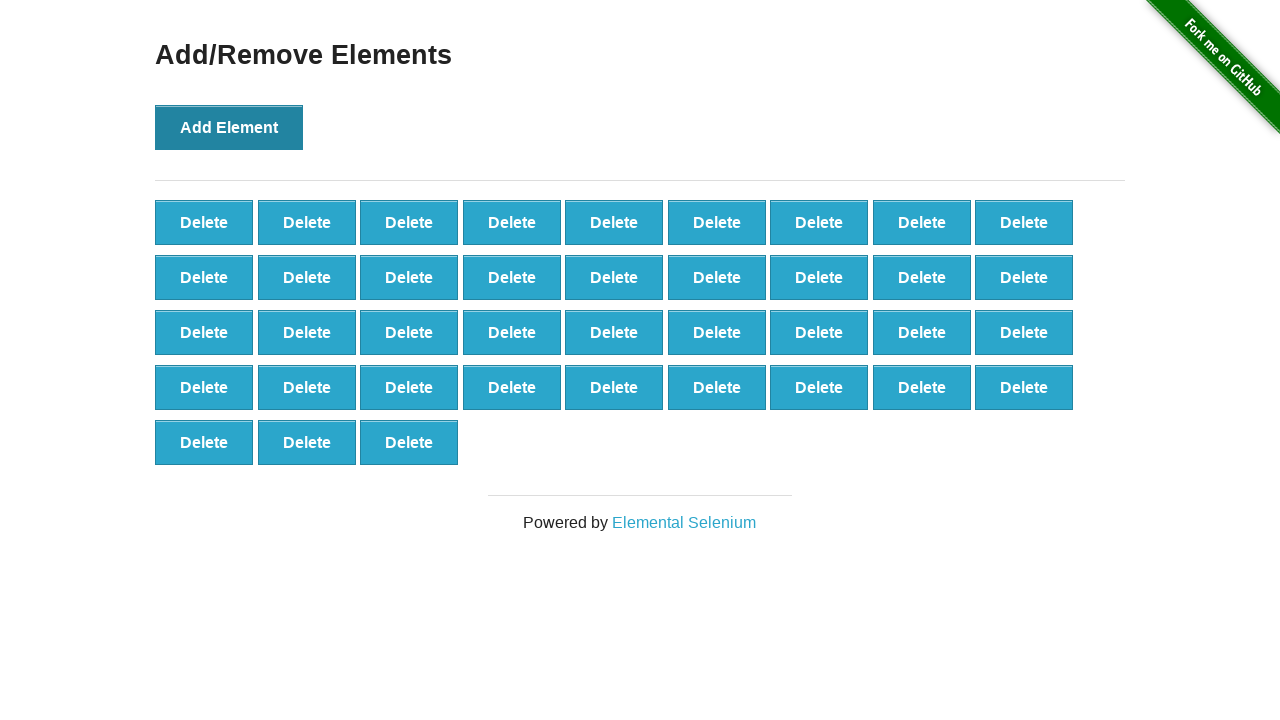

Clicked Add Element button (iteration 40/100) at (229, 127) on button[onclick='addElement()']
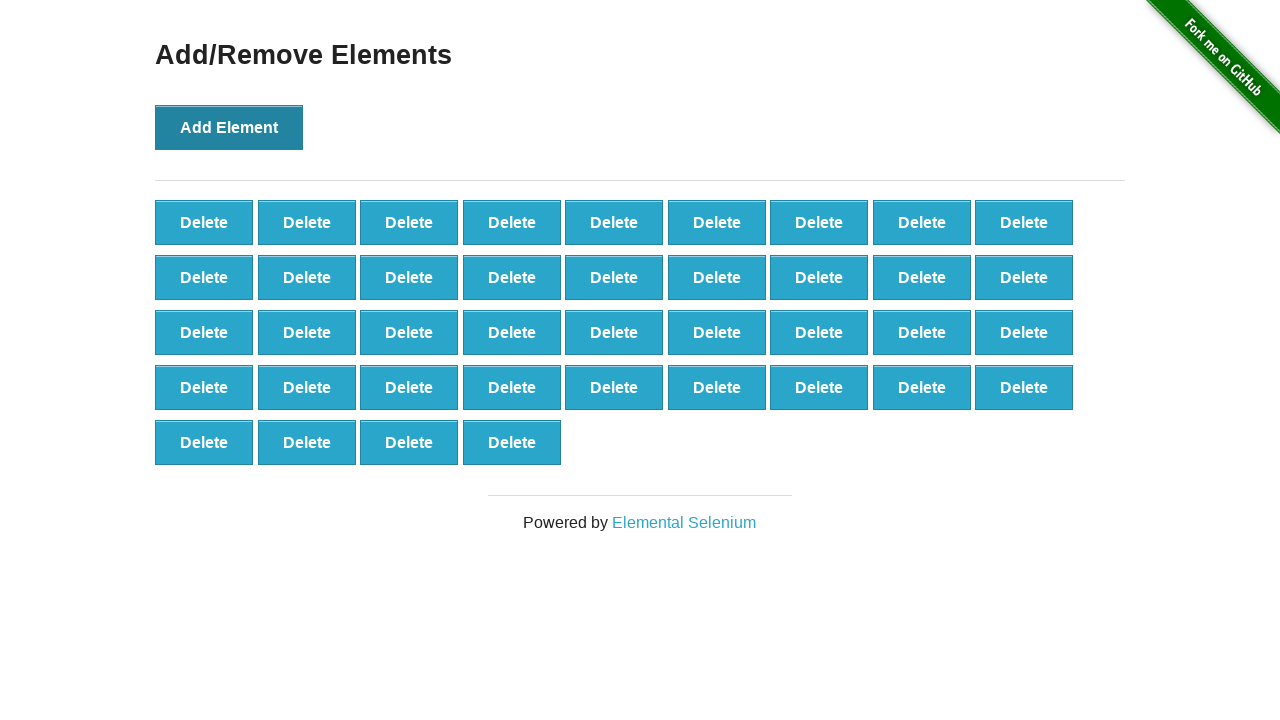

Clicked Add Element button (iteration 41/100) at (229, 127) on button[onclick='addElement()']
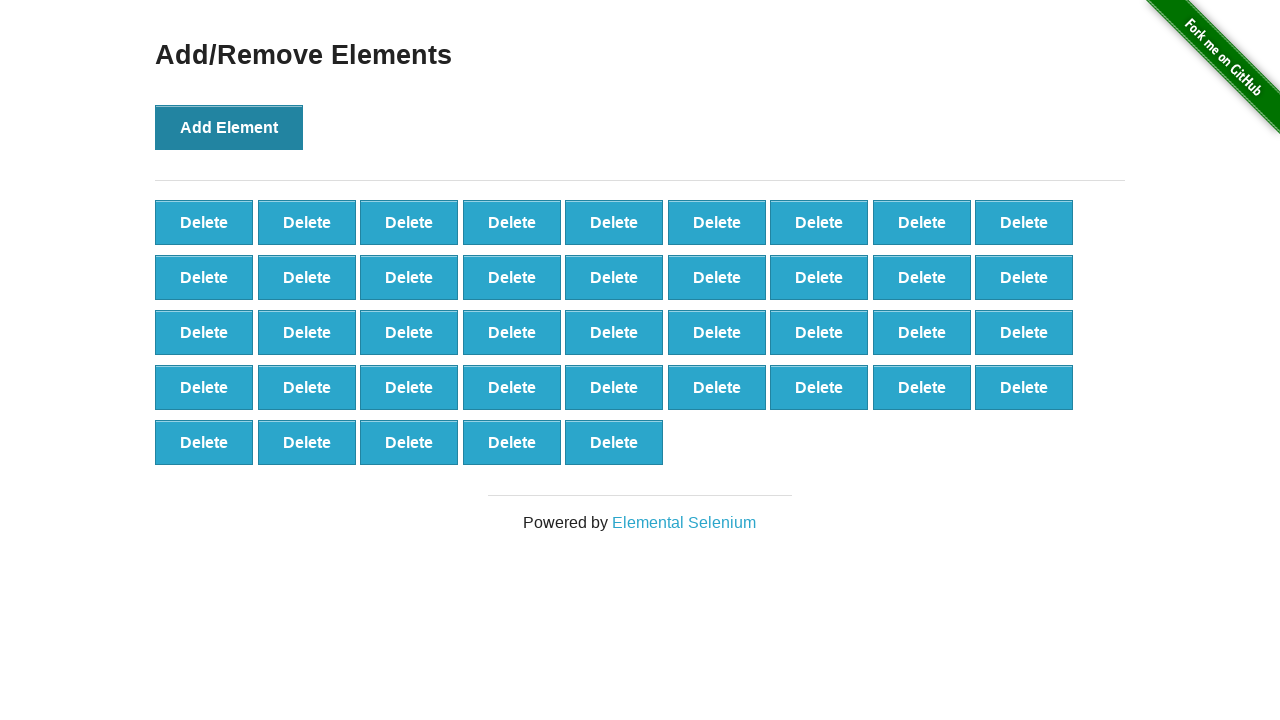

Clicked Add Element button (iteration 42/100) at (229, 127) on button[onclick='addElement()']
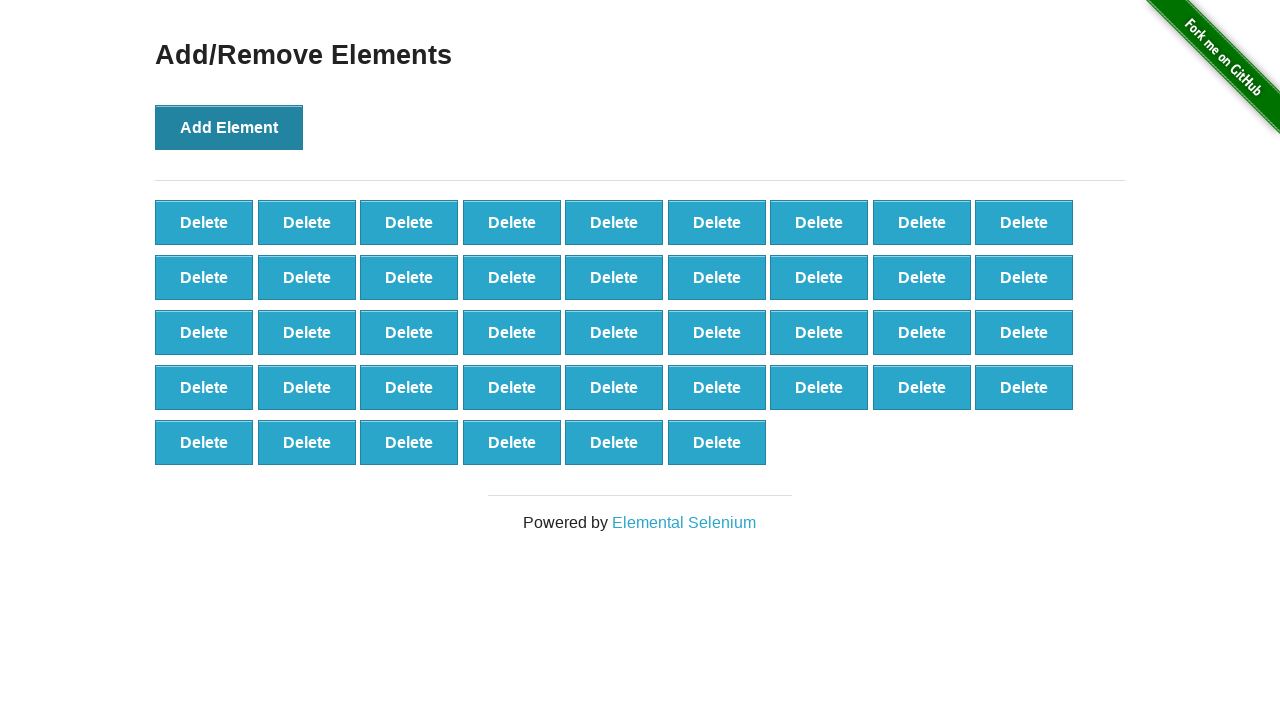

Clicked Add Element button (iteration 43/100) at (229, 127) on button[onclick='addElement()']
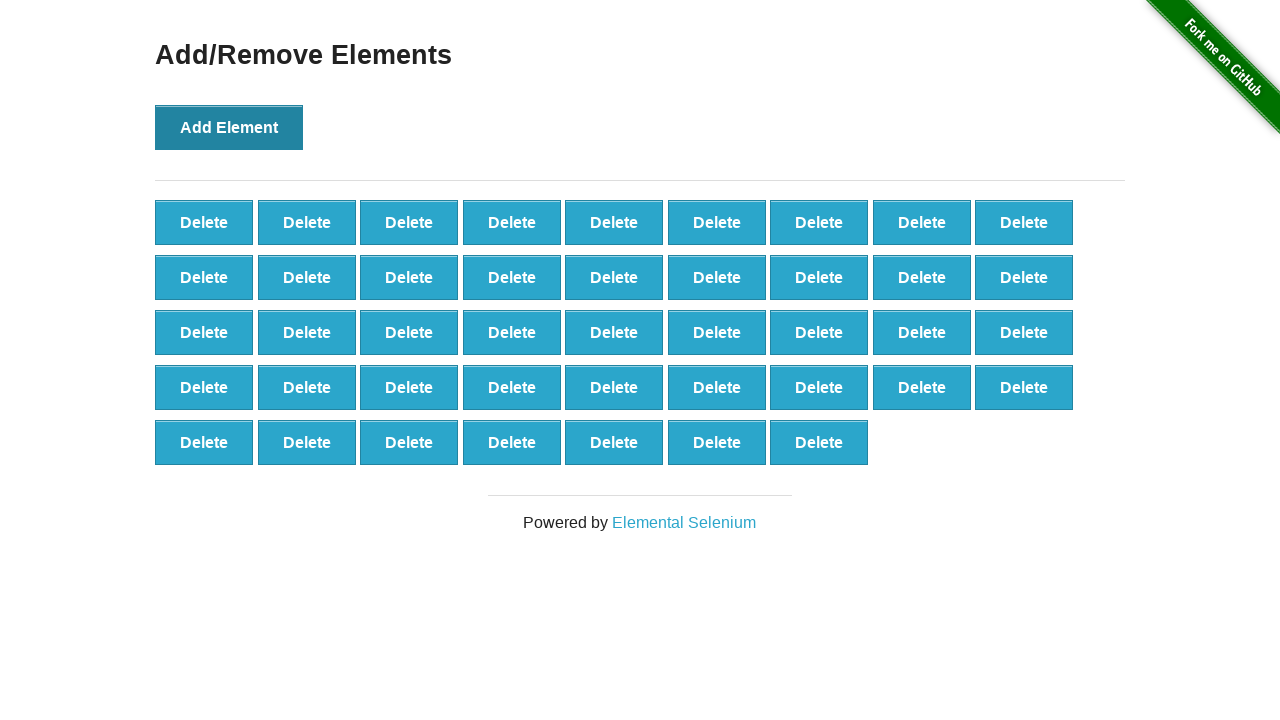

Clicked Add Element button (iteration 44/100) at (229, 127) on button[onclick='addElement()']
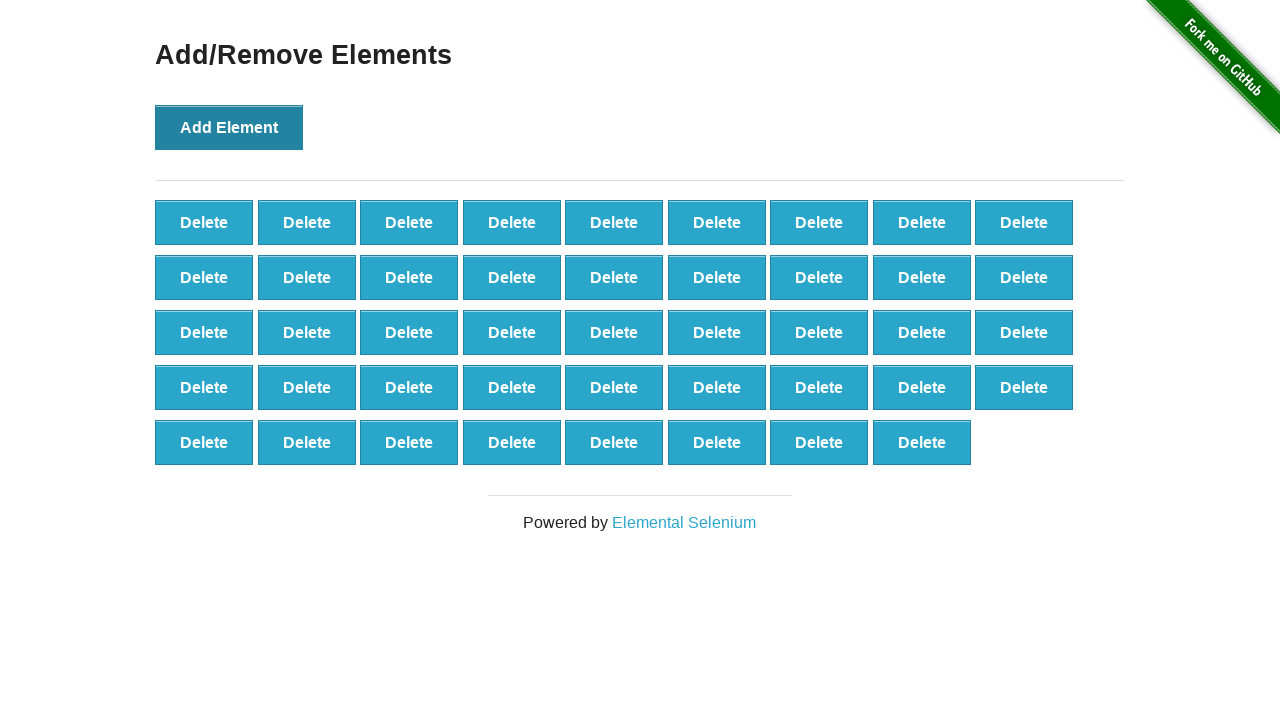

Clicked Add Element button (iteration 45/100) at (229, 127) on button[onclick='addElement()']
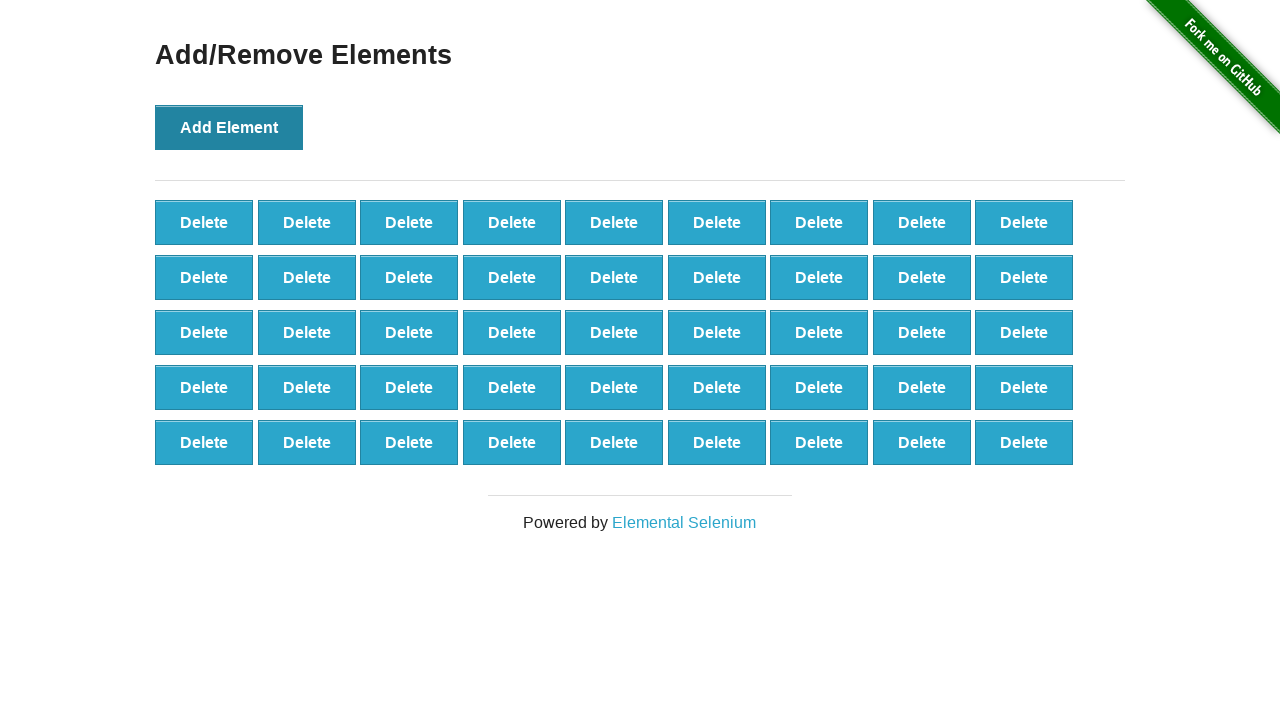

Clicked Add Element button (iteration 46/100) at (229, 127) on button[onclick='addElement()']
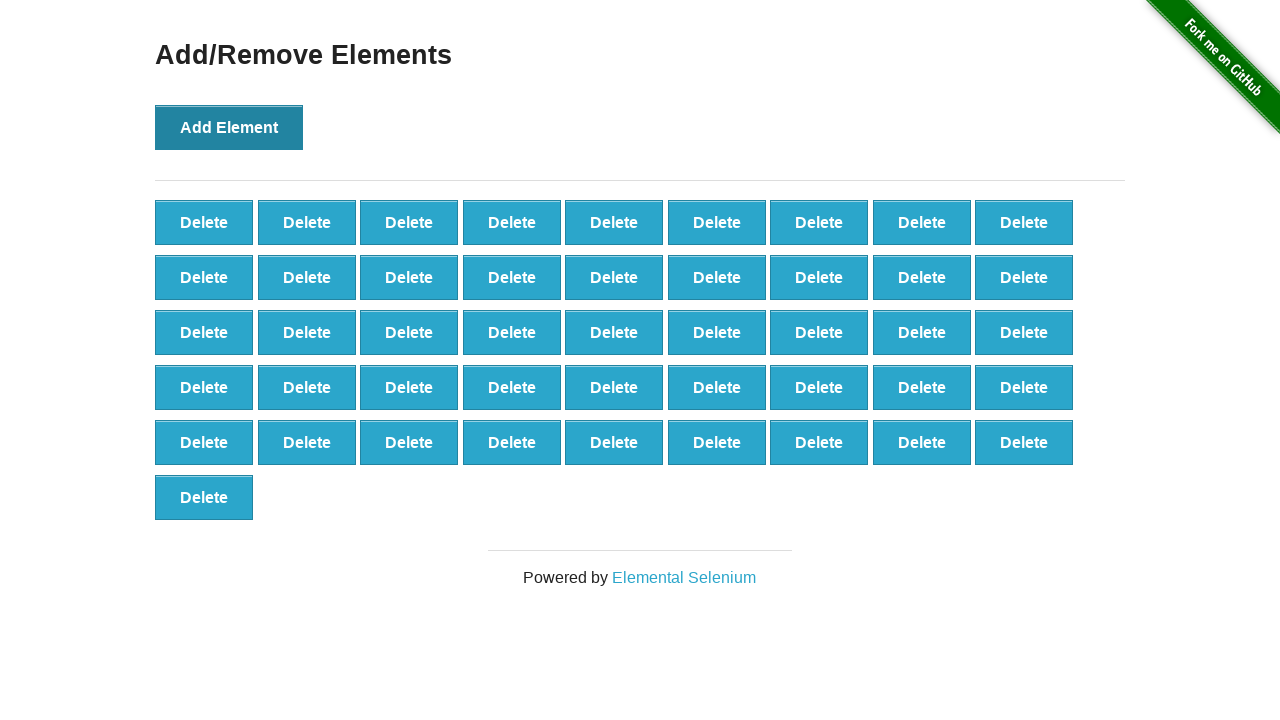

Clicked Add Element button (iteration 47/100) at (229, 127) on button[onclick='addElement()']
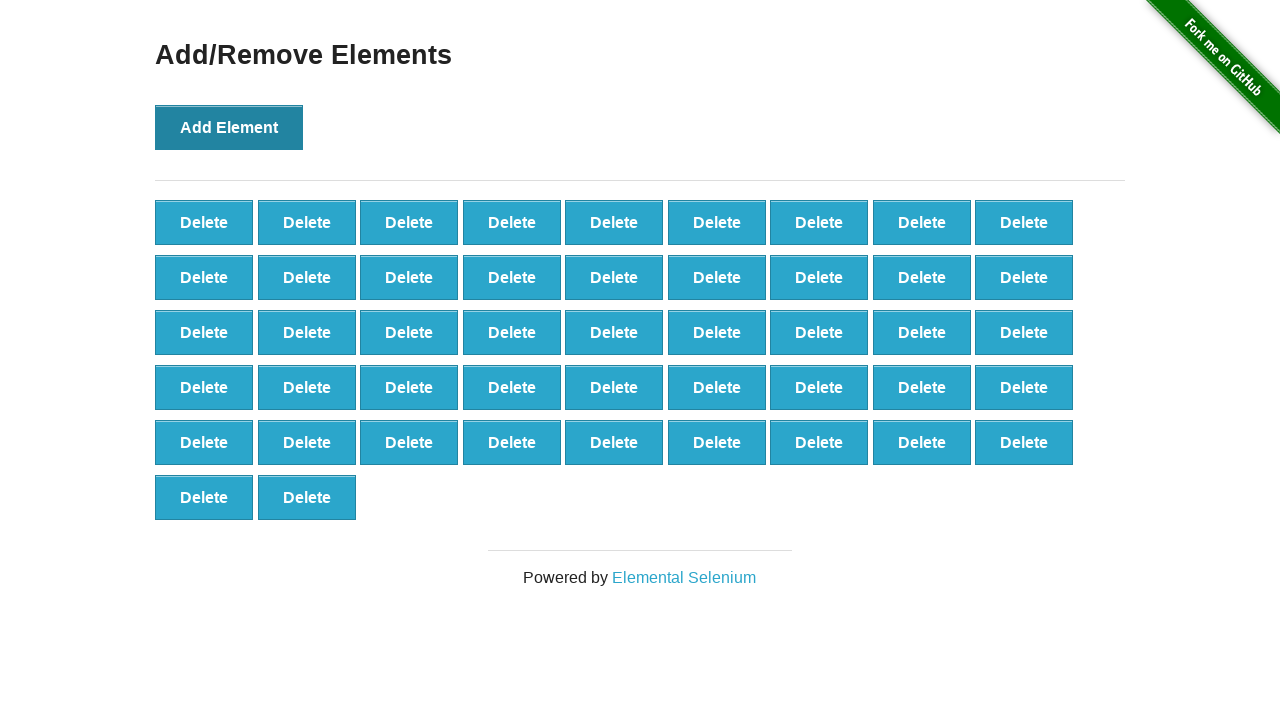

Clicked Add Element button (iteration 48/100) at (229, 127) on button[onclick='addElement()']
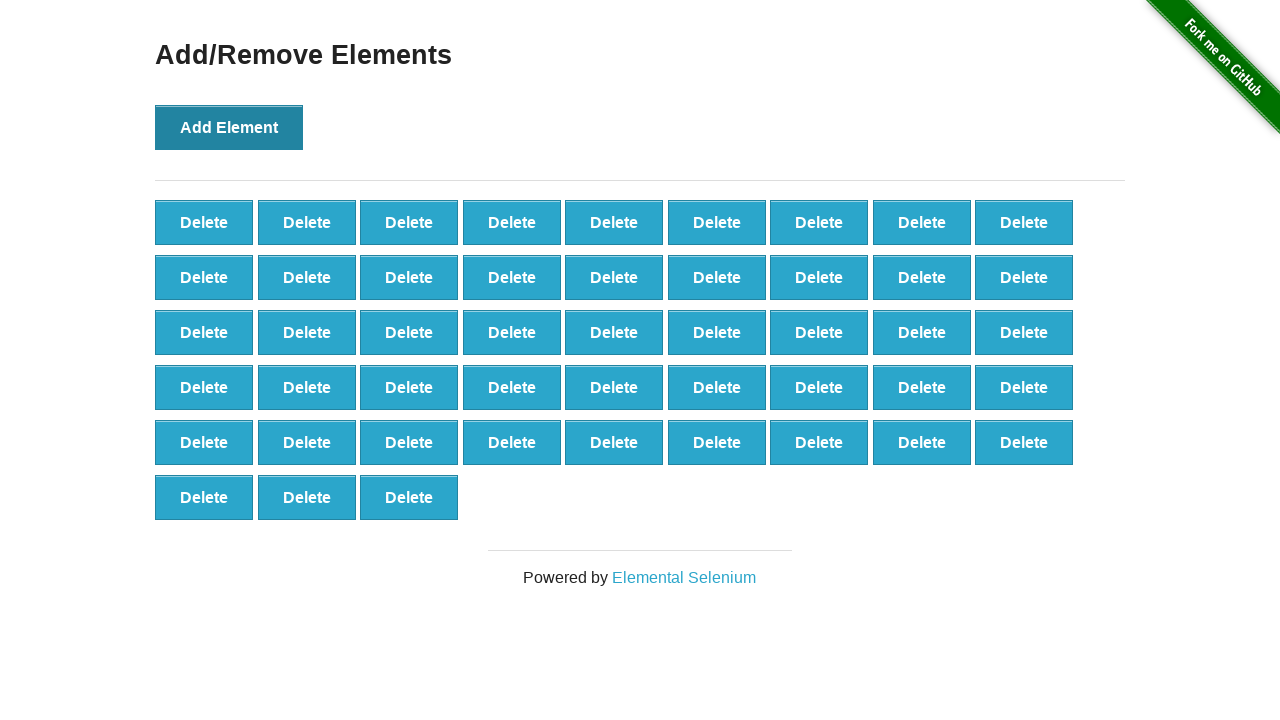

Clicked Add Element button (iteration 49/100) at (229, 127) on button[onclick='addElement()']
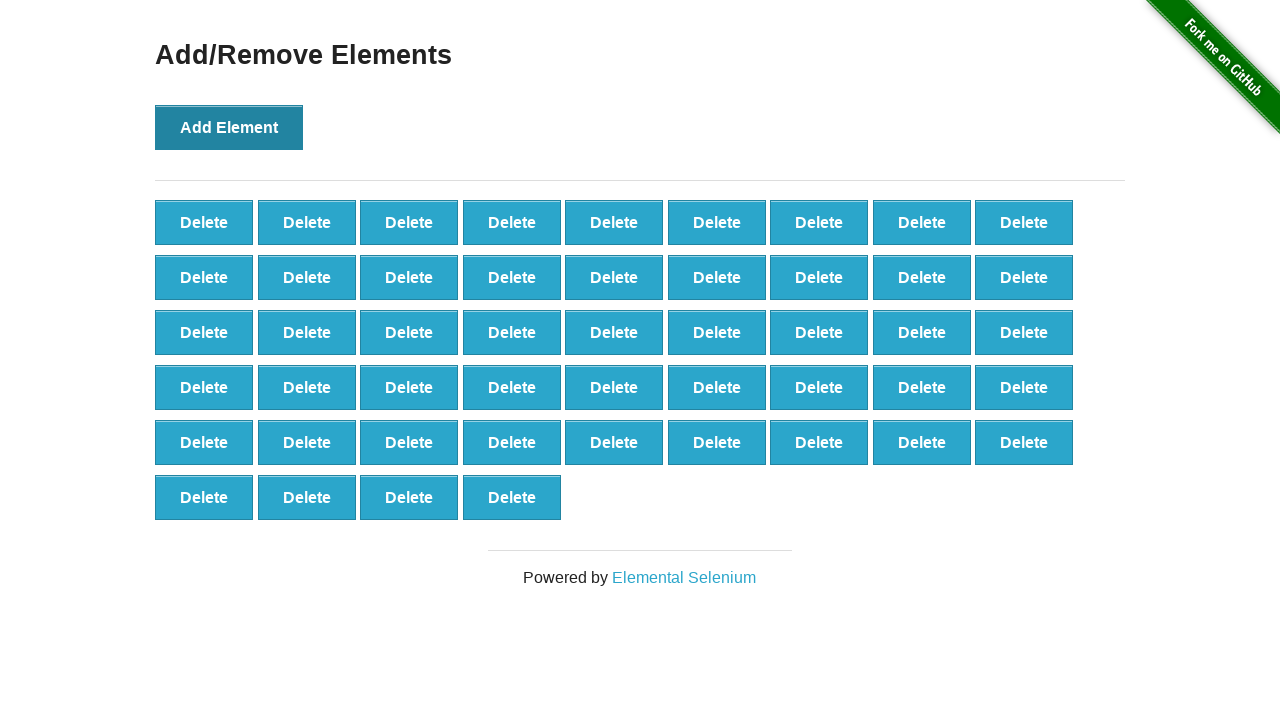

Clicked Add Element button (iteration 50/100) at (229, 127) on button[onclick='addElement()']
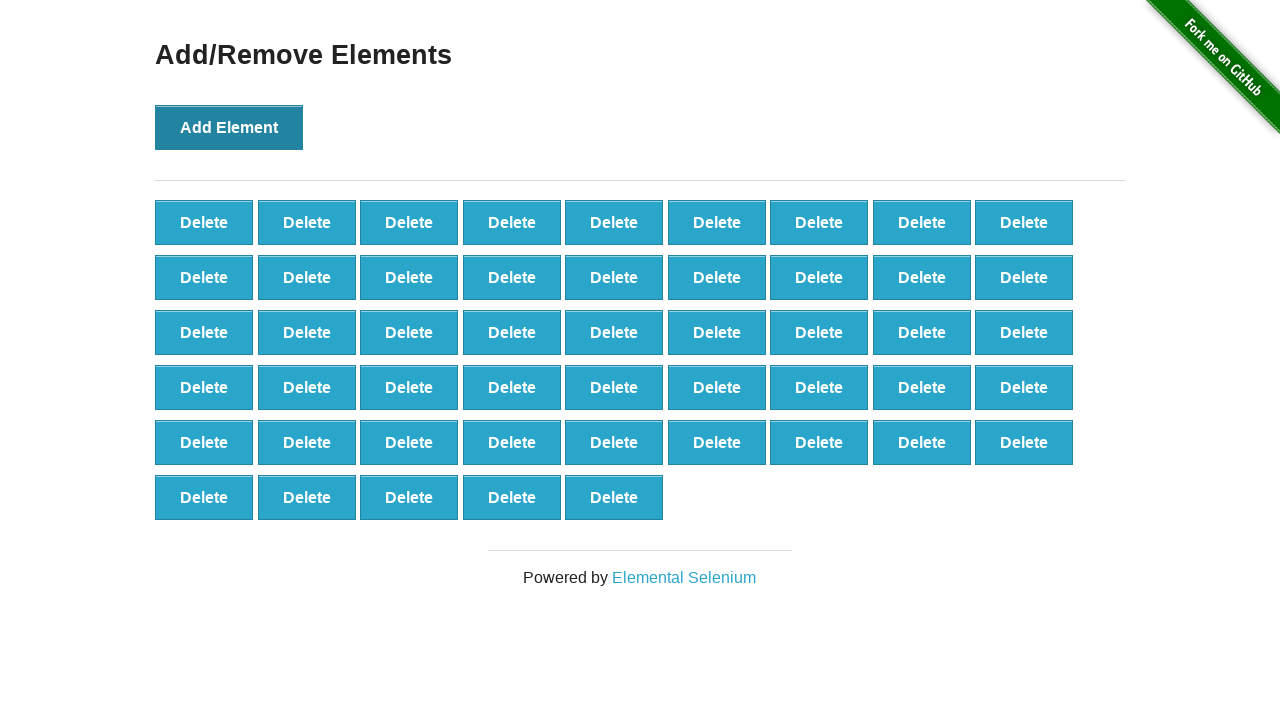

Clicked Add Element button (iteration 51/100) at (229, 127) on button[onclick='addElement()']
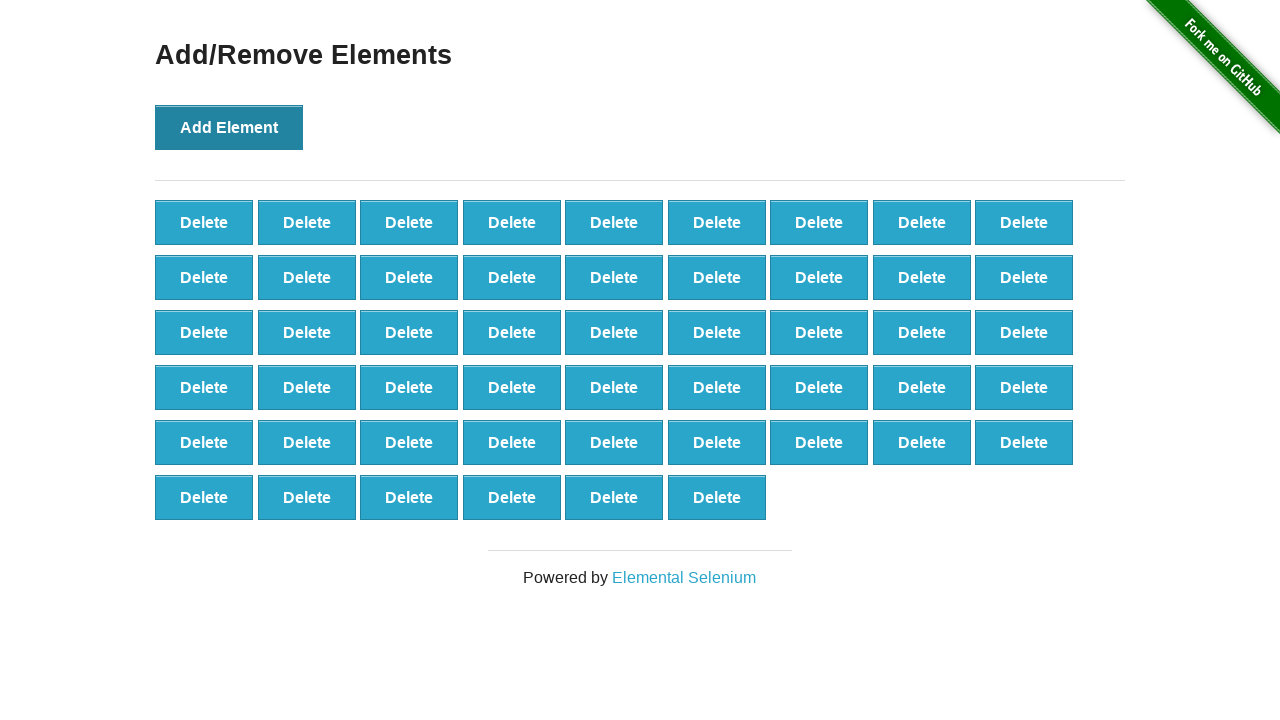

Clicked Add Element button (iteration 52/100) at (229, 127) on button[onclick='addElement()']
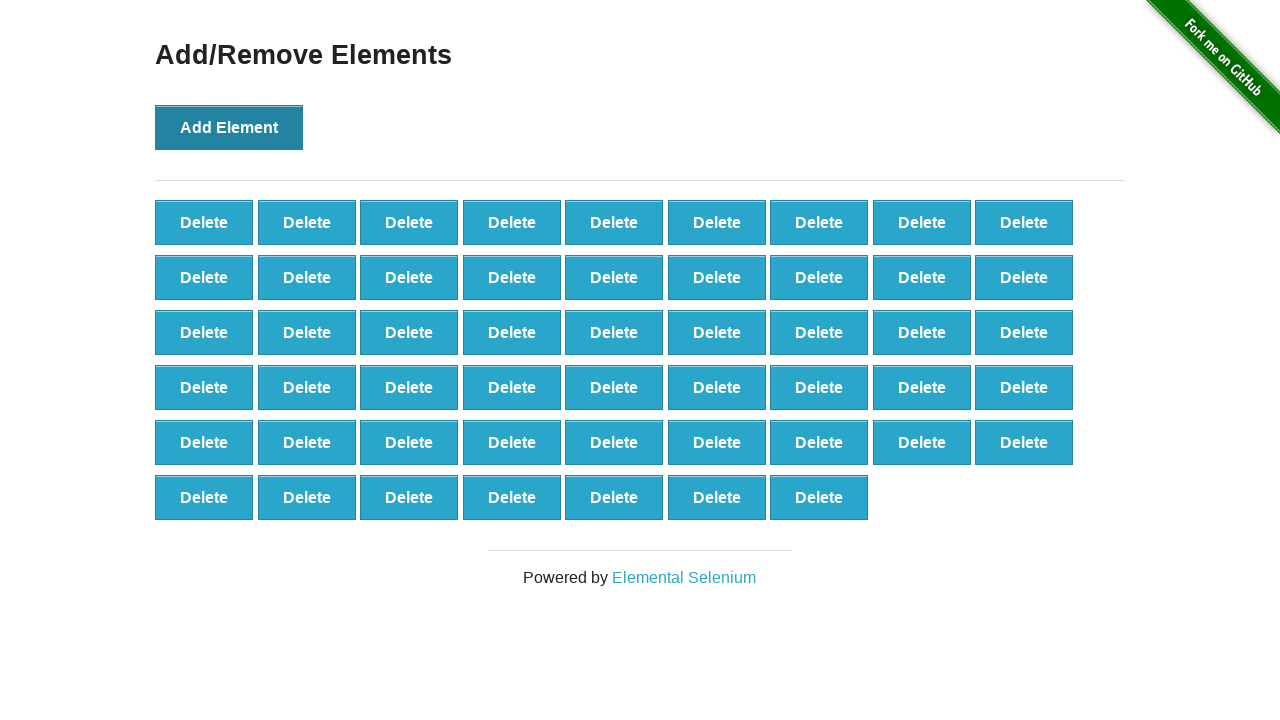

Clicked Add Element button (iteration 53/100) at (229, 127) on button[onclick='addElement()']
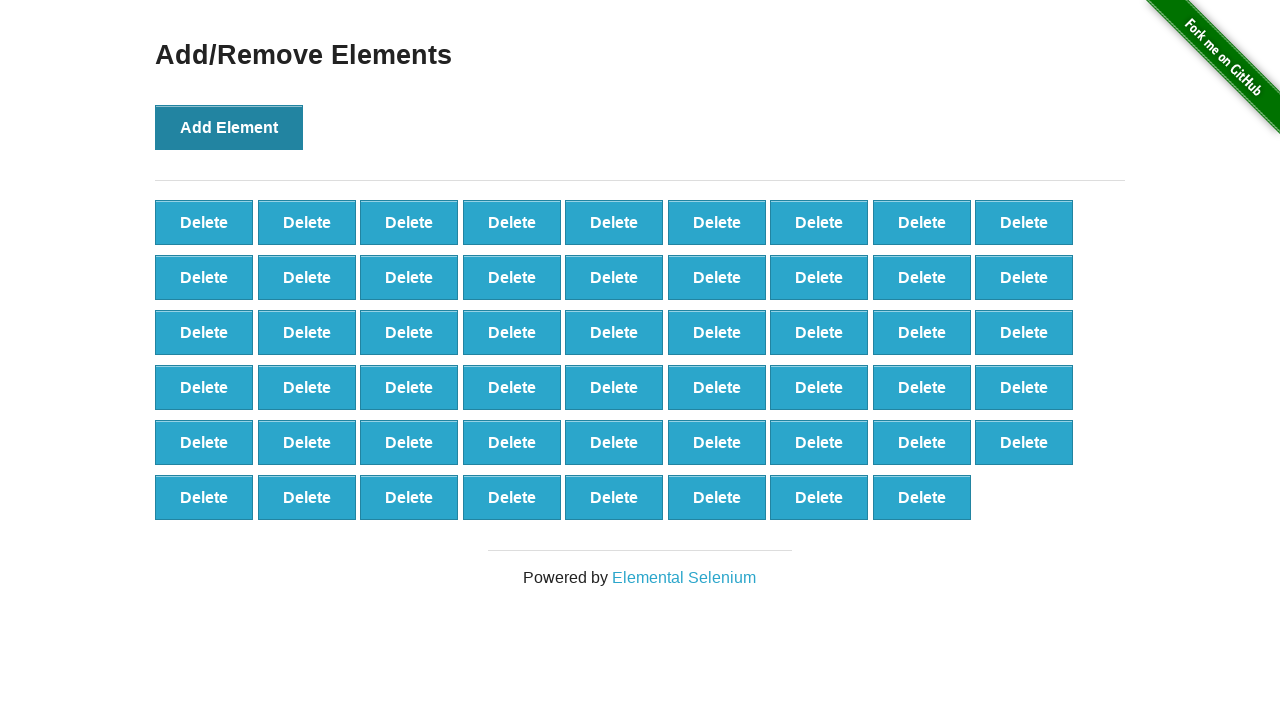

Clicked Add Element button (iteration 54/100) at (229, 127) on button[onclick='addElement()']
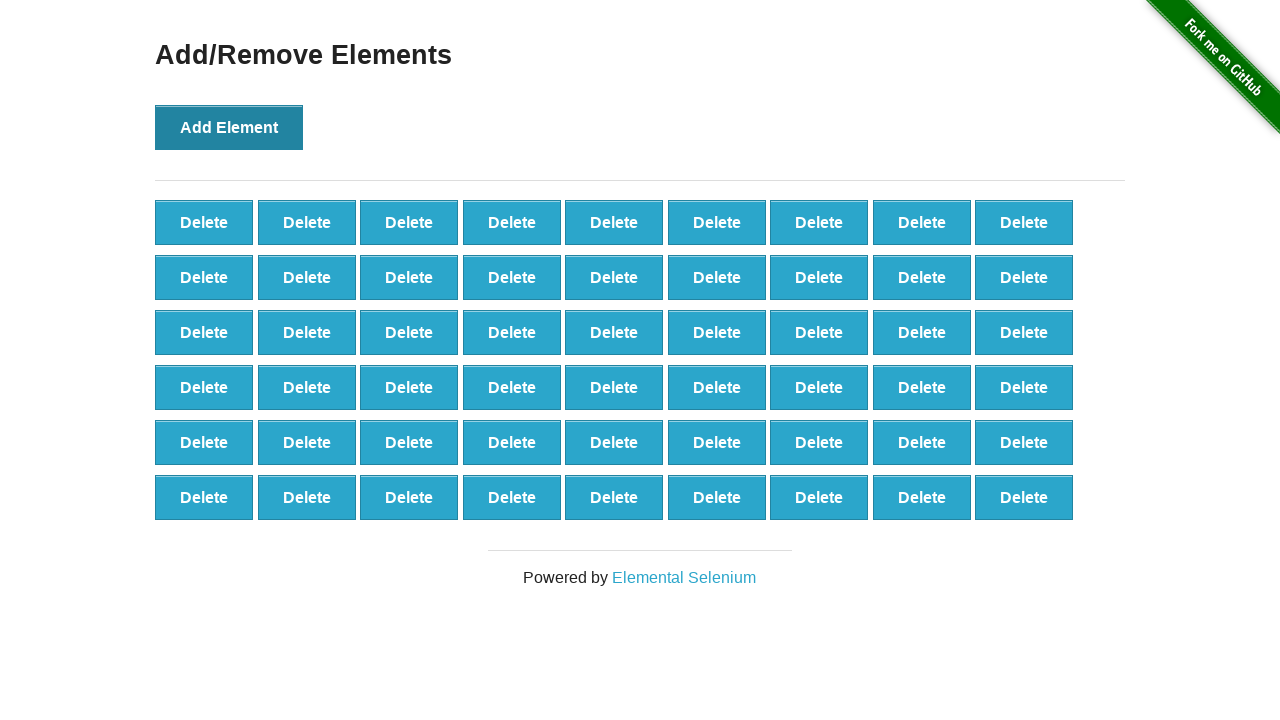

Clicked Add Element button (iteration 55/100) at (229, 127) on button[onclick='addElement()']
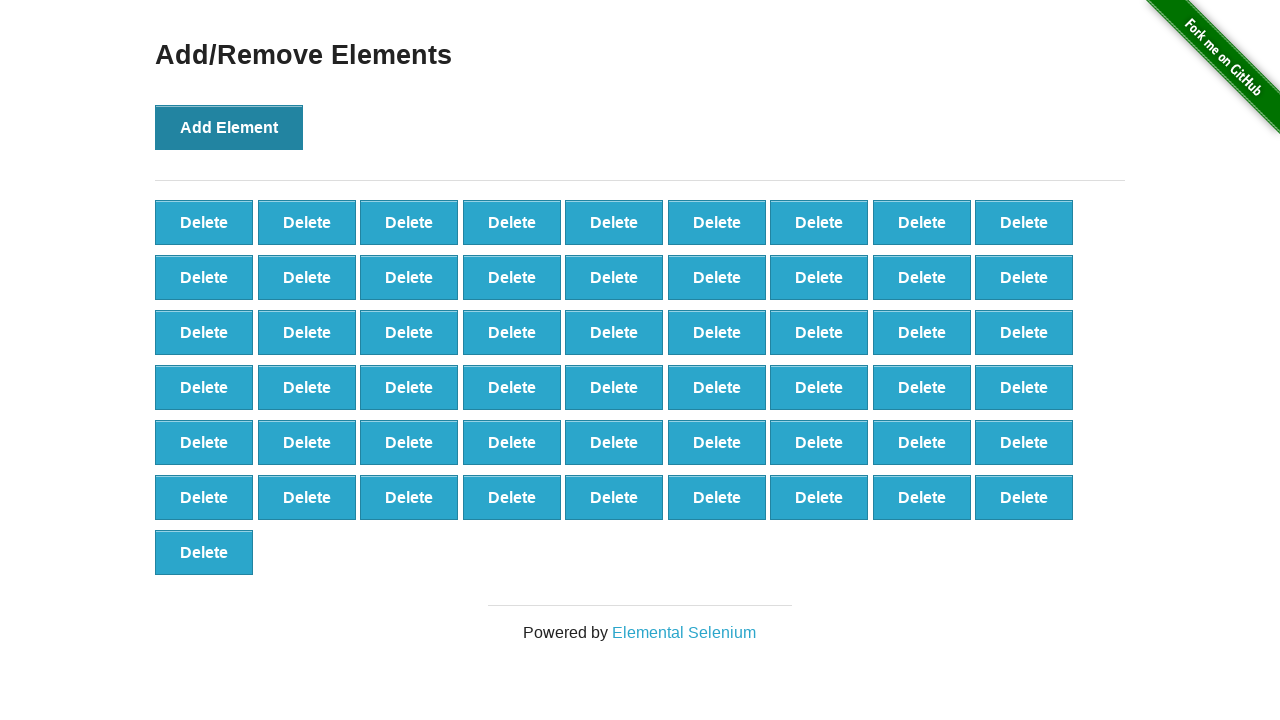

Clicked Add Element button (iteration 56/100) at (229, 127) on button[onclick='addElement()']
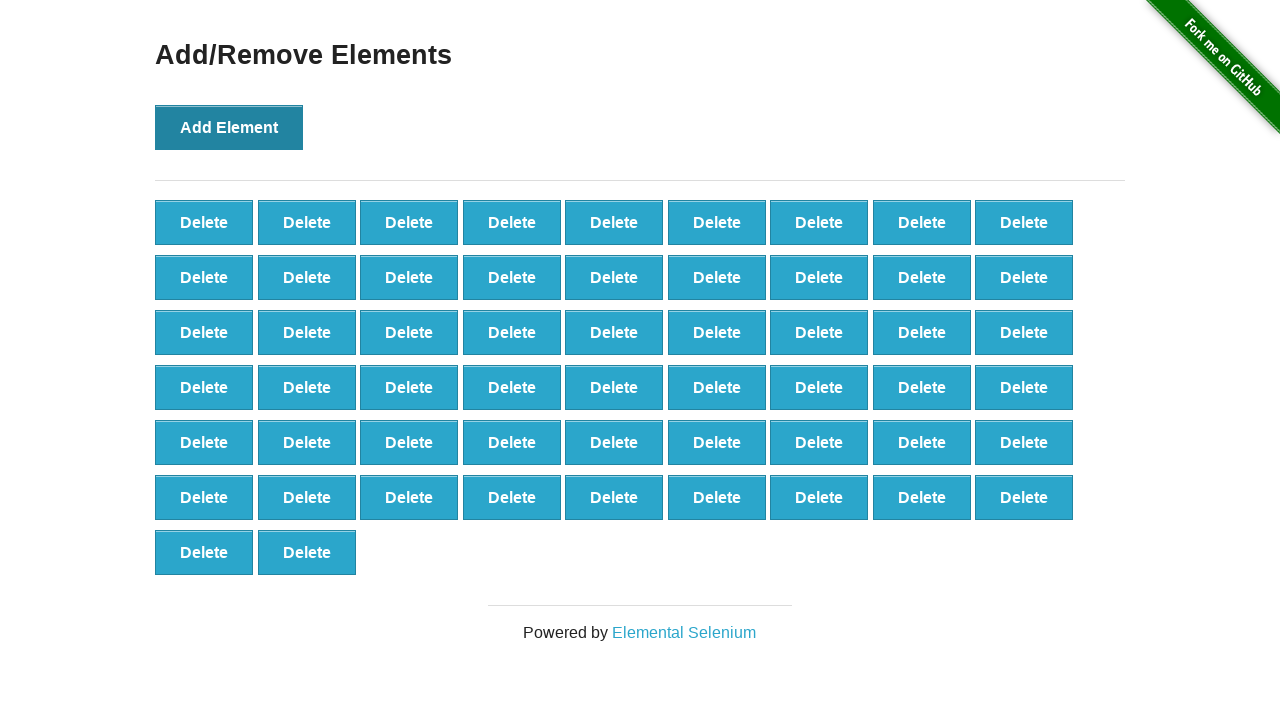

Clicked Add Element button (iteration 57/100) at (229, 127) on button[onclick='addElement()']
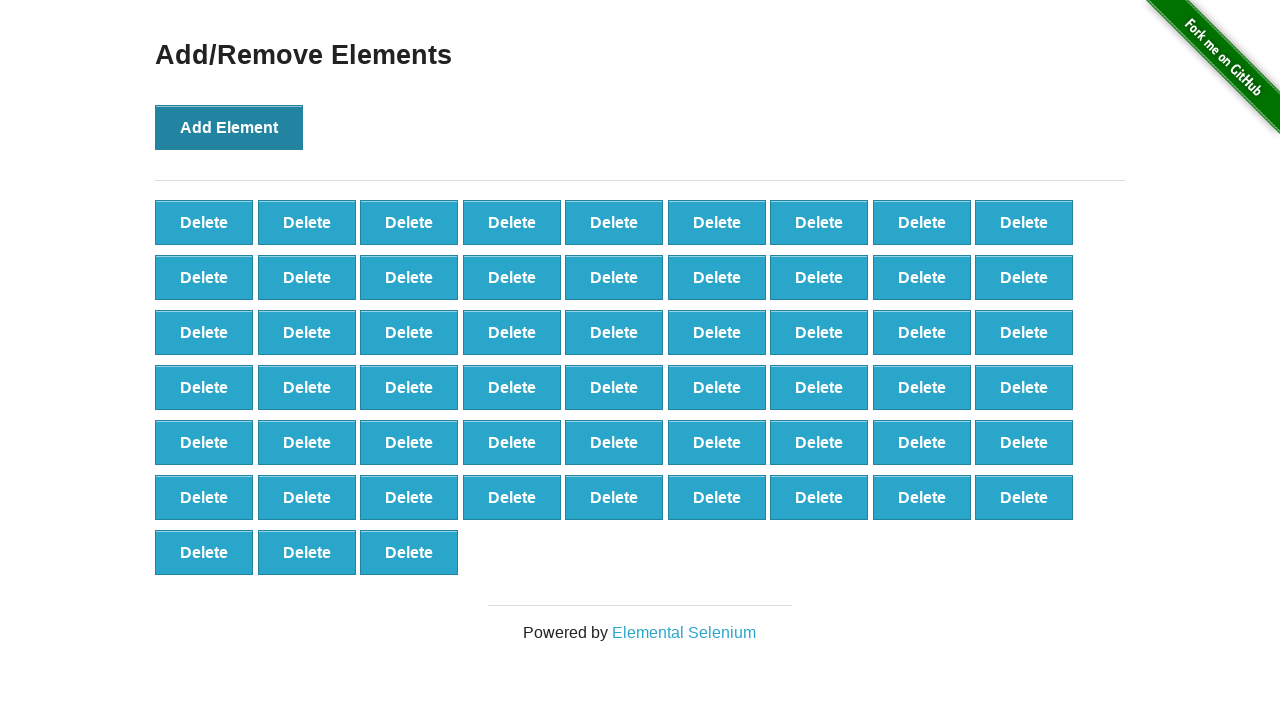

Clicked Add Element button (iteration 58/100) at (229, 127) on button[onclick='addElement()']
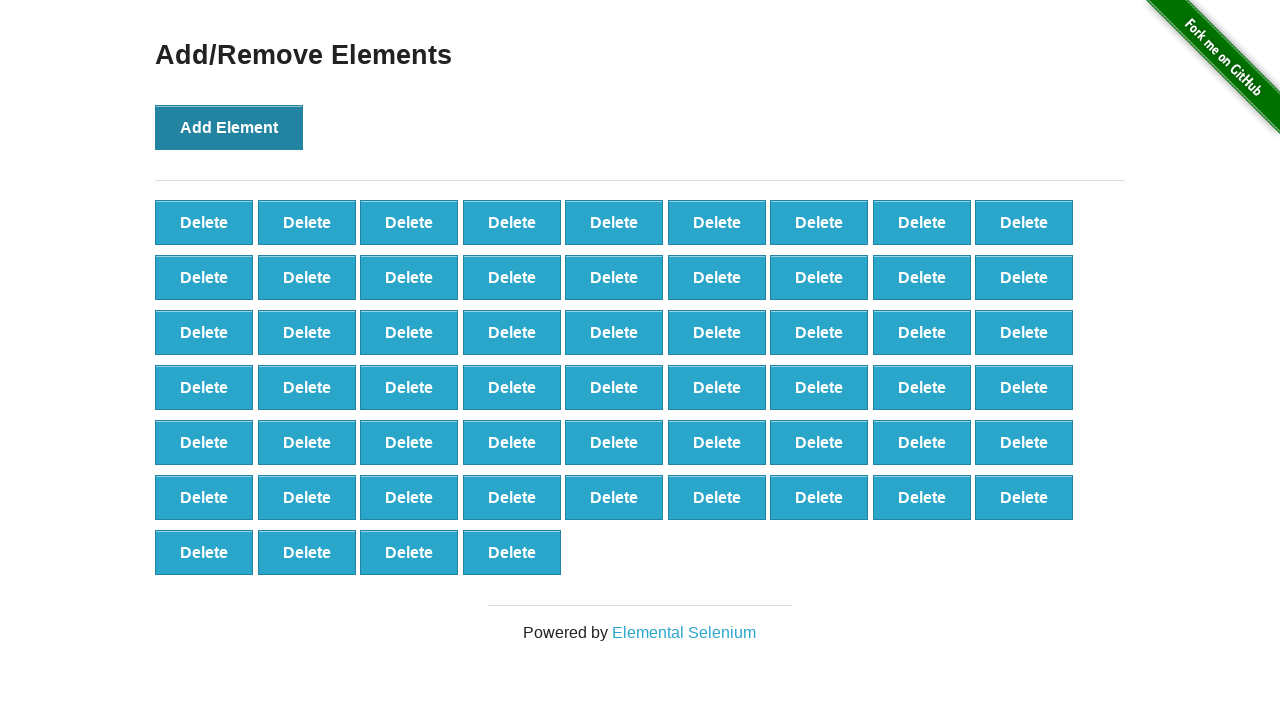

Clicked Add Element button (iteration 59/100) at (229, 127) on button[onclick='addElement()']
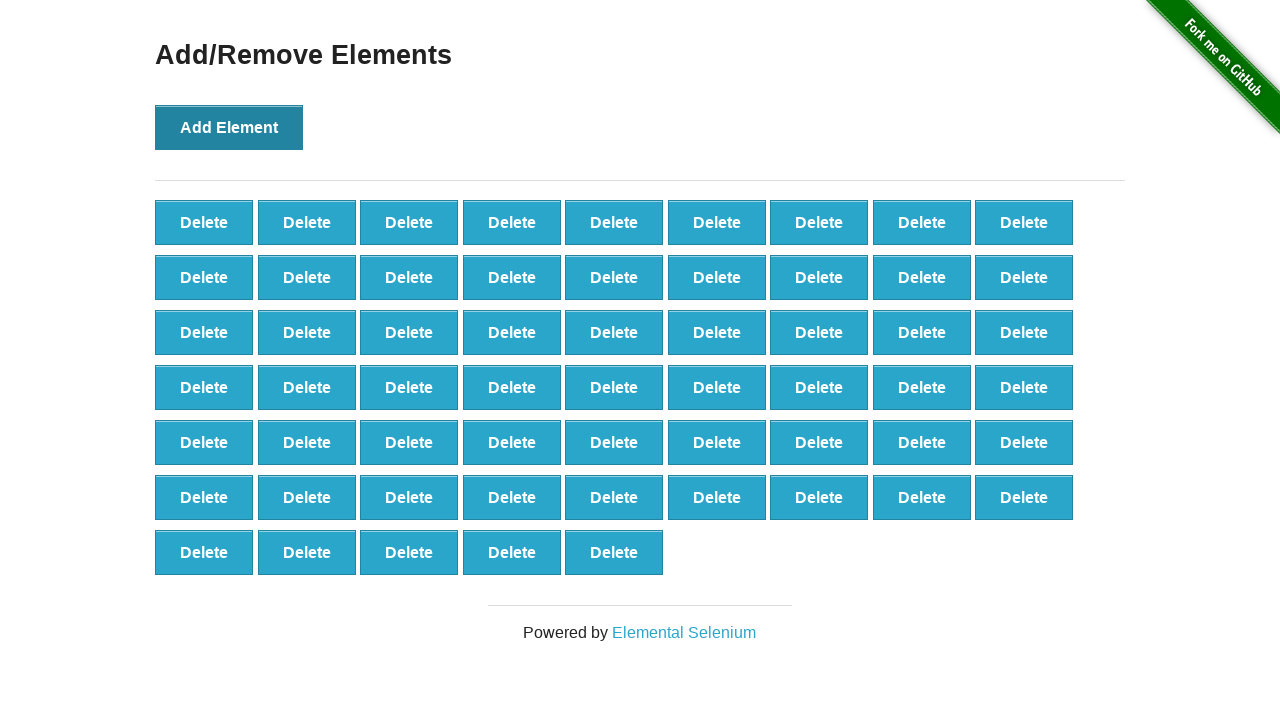

Clicked Add Element button (iteration 60/100) at (229, 127) on button[onclick='addElement()']
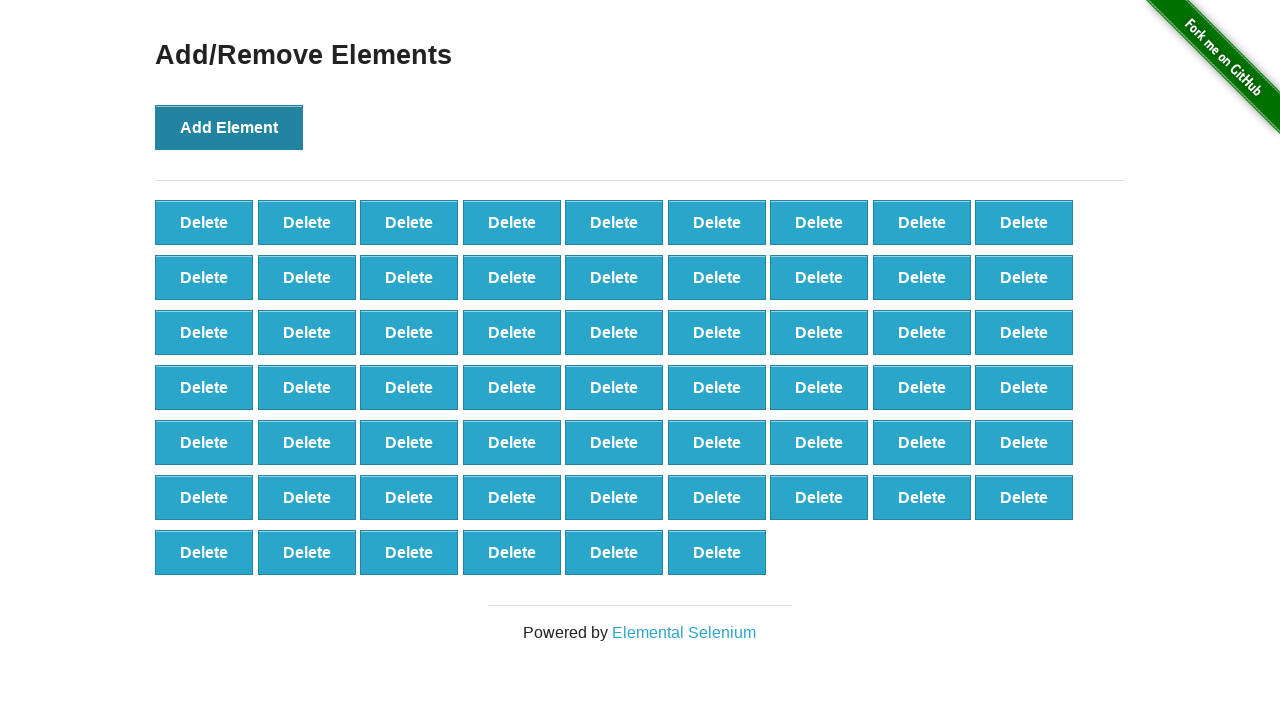

Clicked Add Element button (iteration 61/100) at (229, 127) on button[onclick='addElement()']
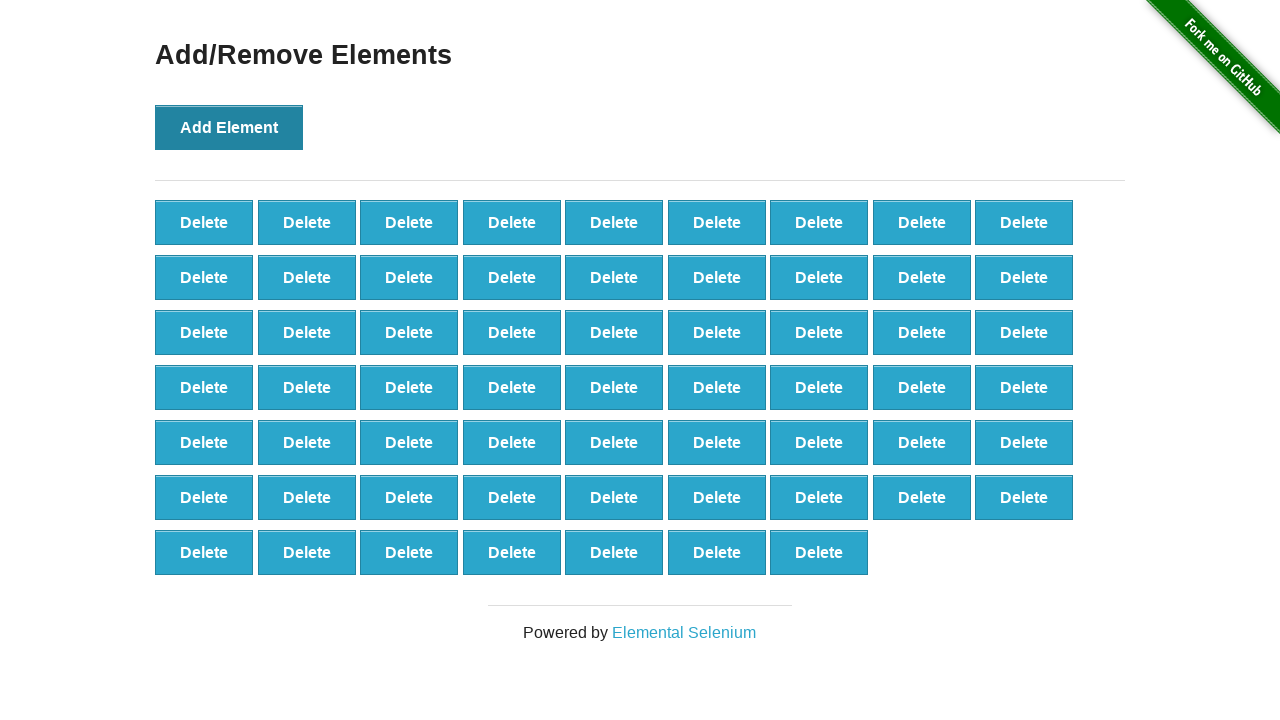

Clicked Add Element button (iteration 62/100) at (229, 127) on button[onclick='addElement()']
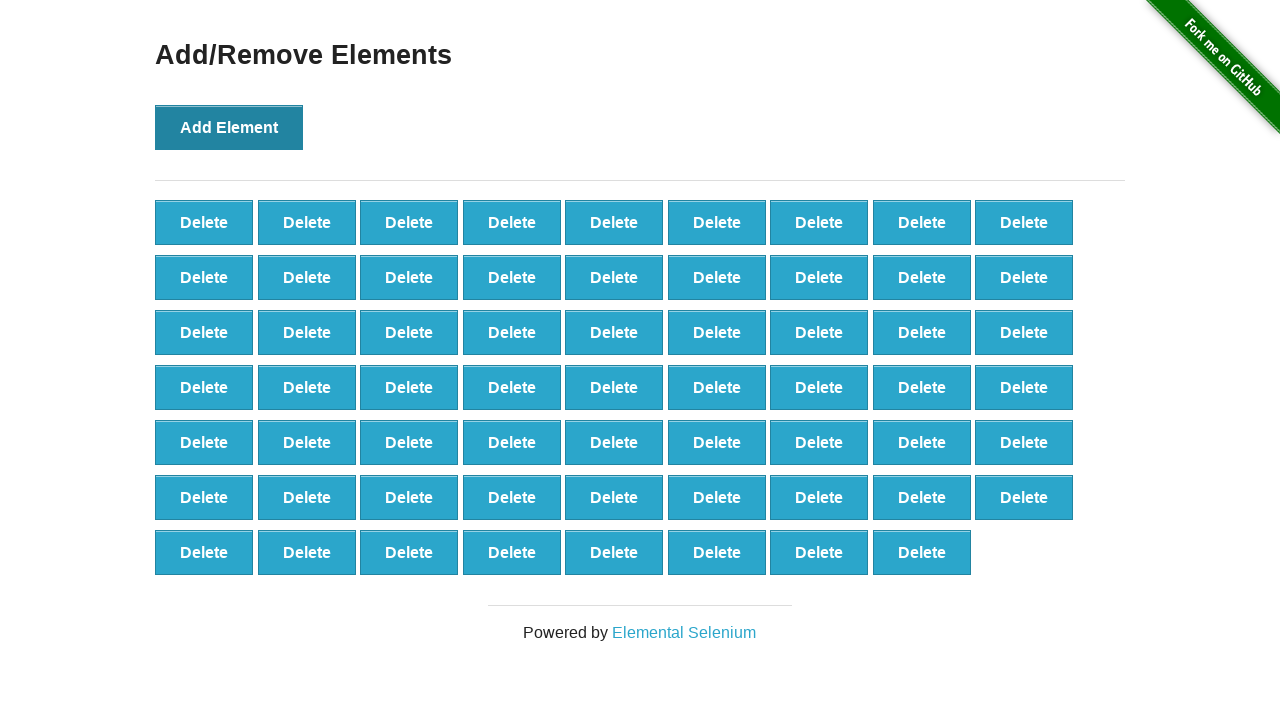

Clicked Add Element button (iteration 63/100) at (229, 127) on button[onclick='addElement()']
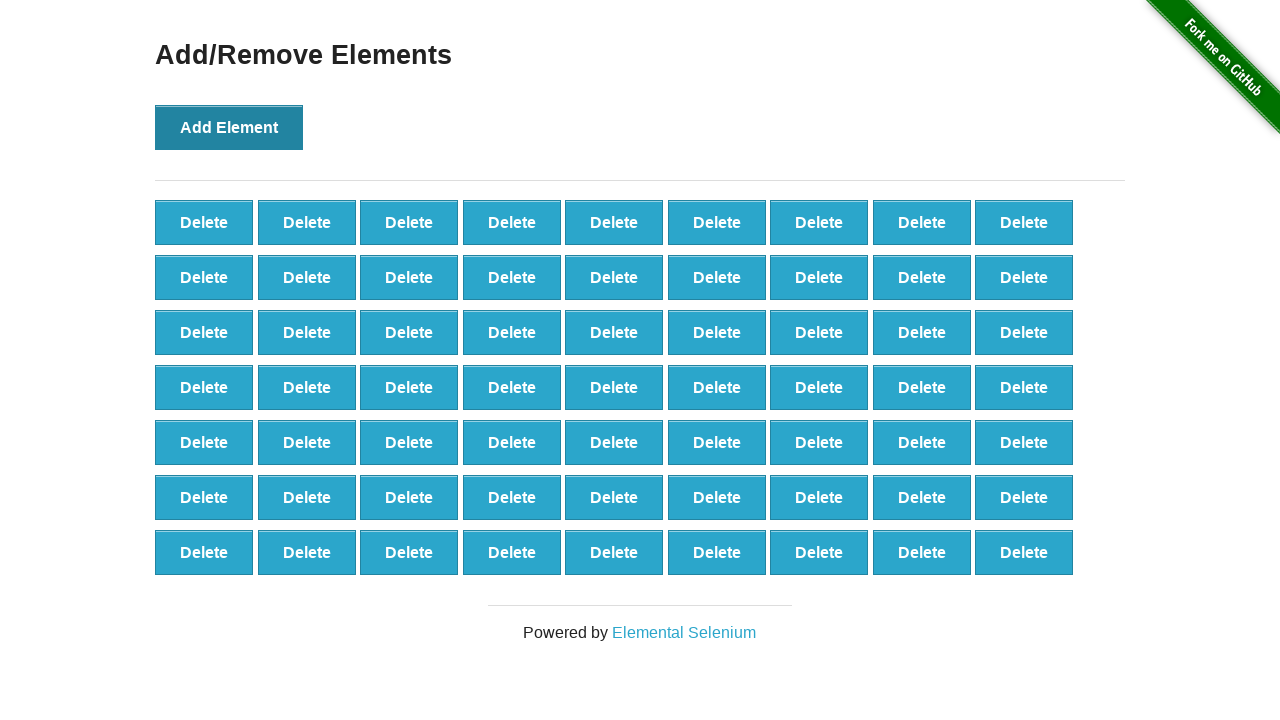

Clicked Add Element button (iteration 64/100) at (229, 127) on button[onclick='addElement()']
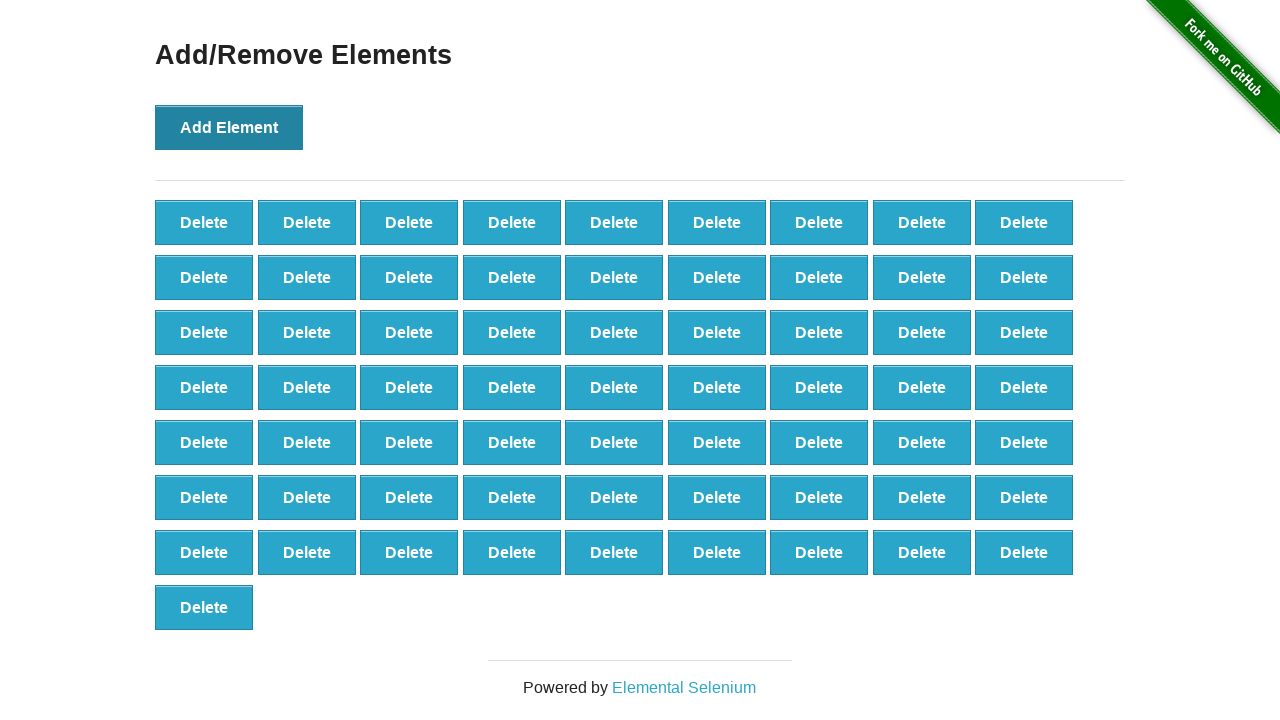

Clicked Add Element button (iteration 65/100) at (229, 127) on button[onclick='addElement()']
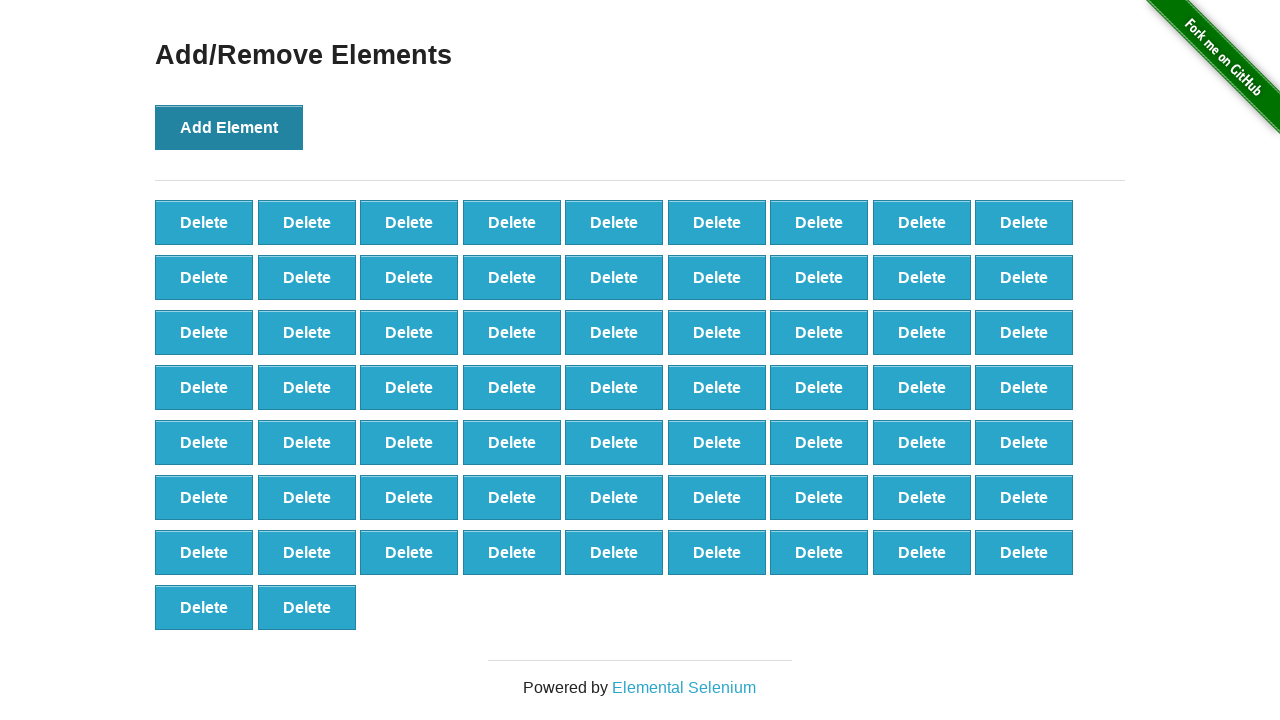

Clicked Add Element button (iteration 66/100) at (229, 127) on button[onclick='addElement()']
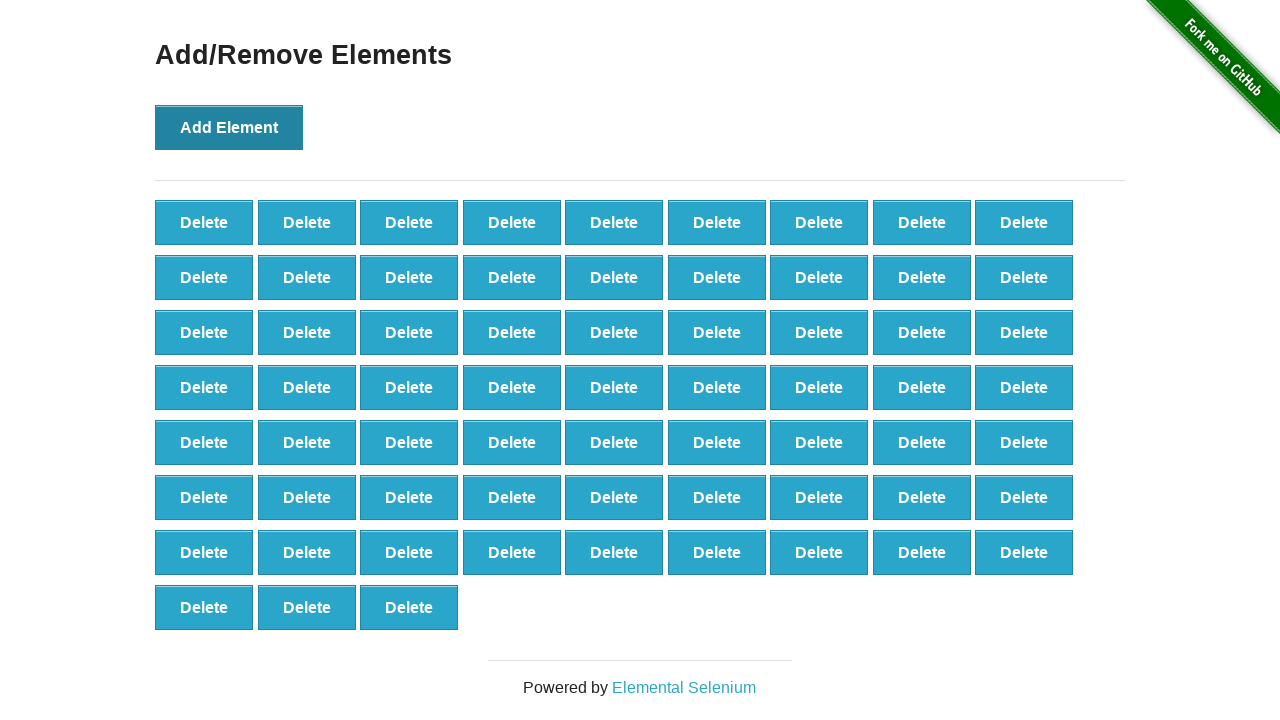

Clicked Add Element button (iteration 67/100) at (229, 127) on button[onclick='addElement()']
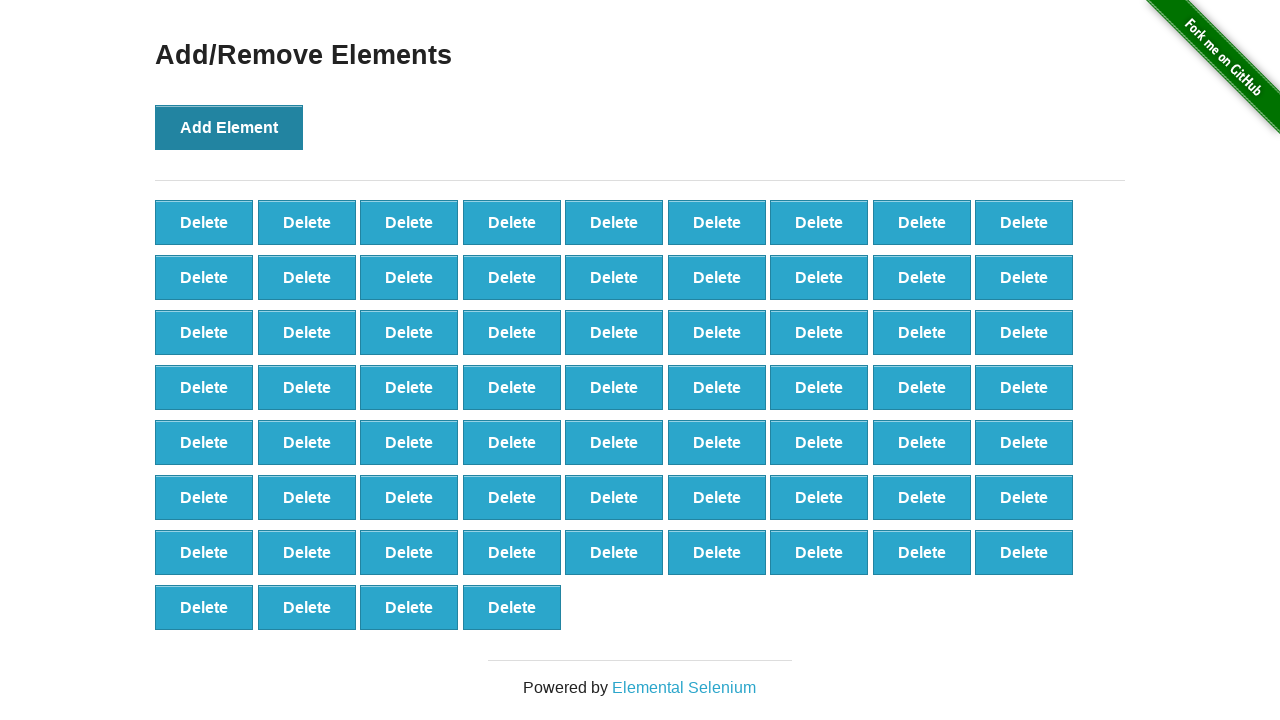

Clicked Add Element button (iteration 68/100) at (229, 127) on button[onclick='addElement()']
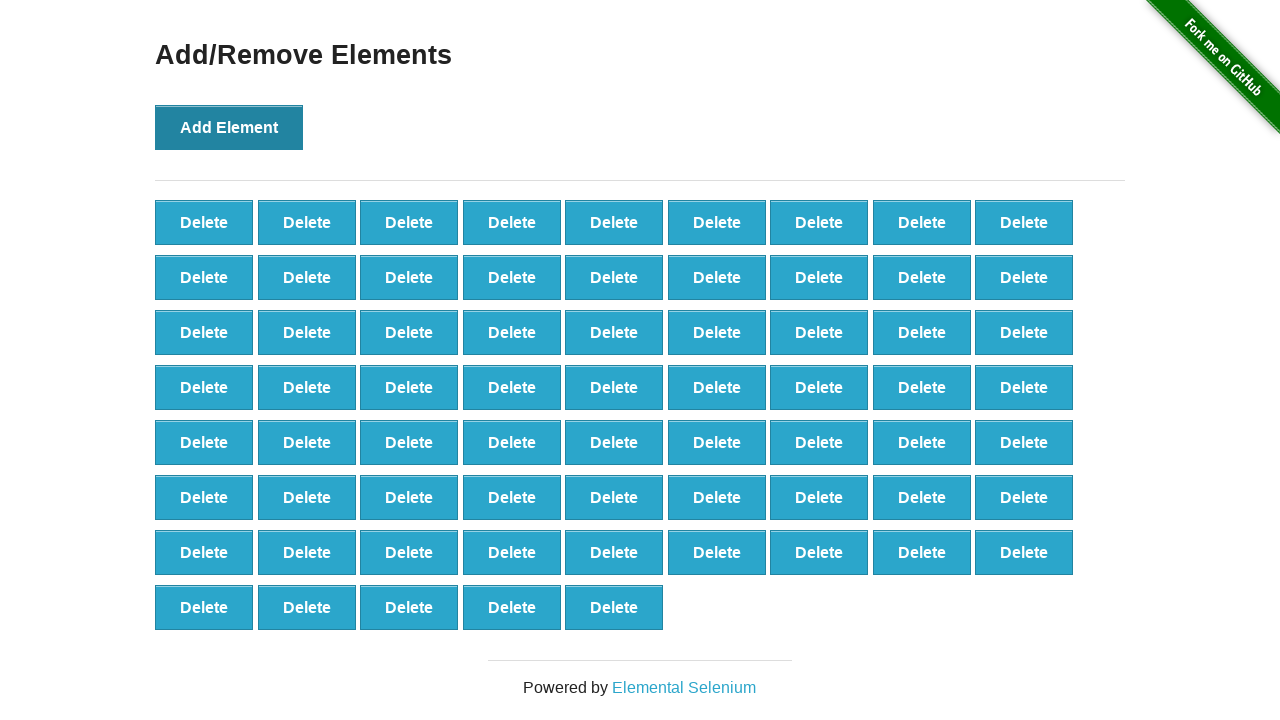

Clicked Add Element button (iteration 69/100) at (229, 127) on button[onclick='addElement()']
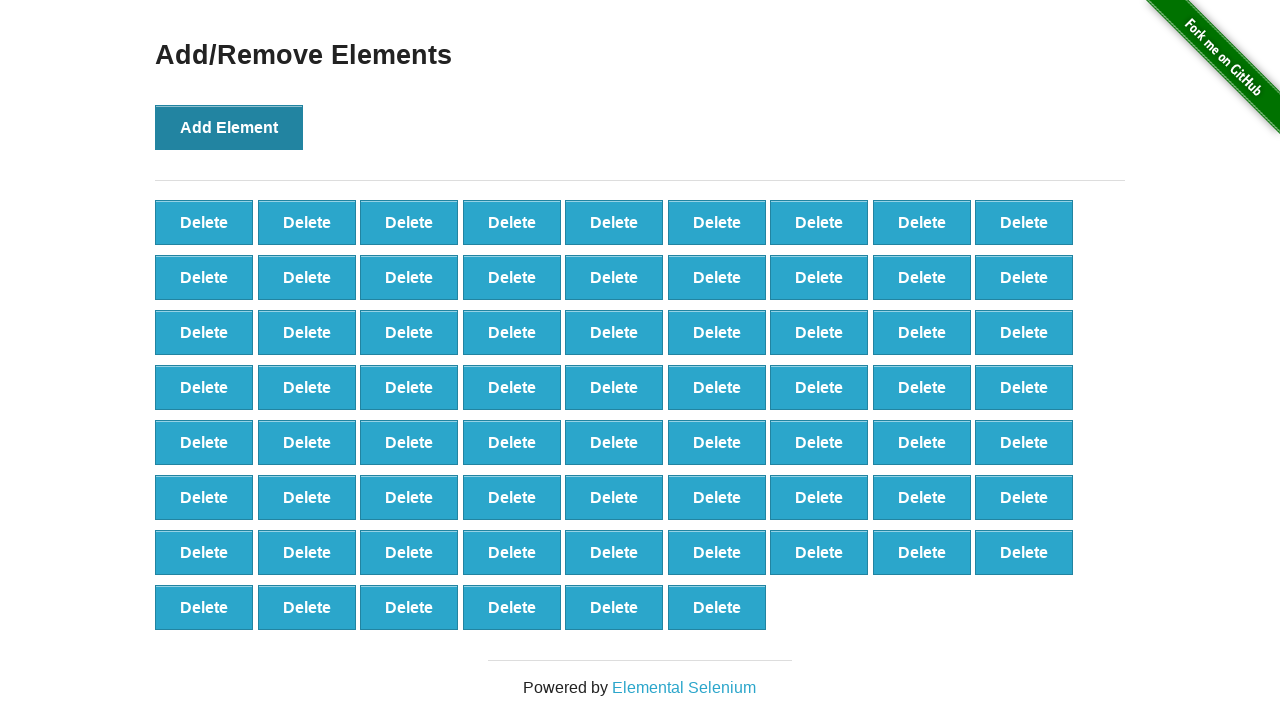

Clicked Add Element button (iteration 70/100) at (229, 127) on button[onclick='addElement()']
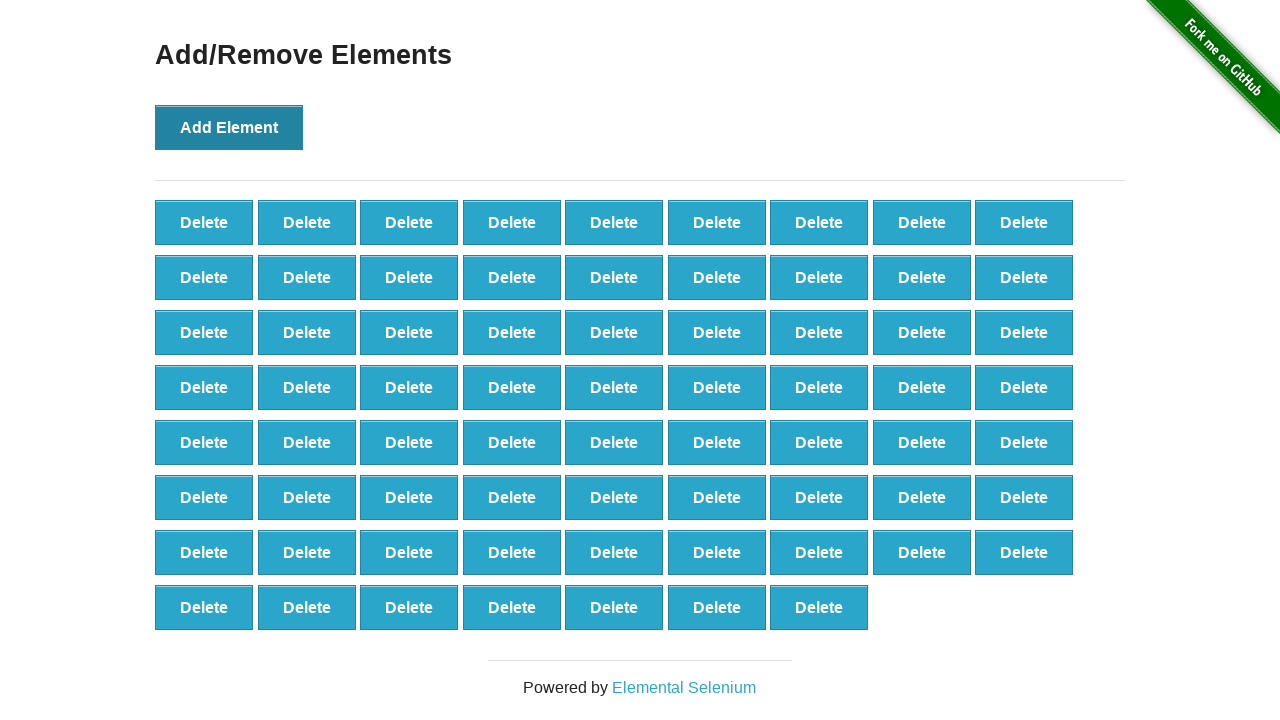

Clicked Add Element button (iteration 71/100) at (229, 127) on button[onclick='addElement()']
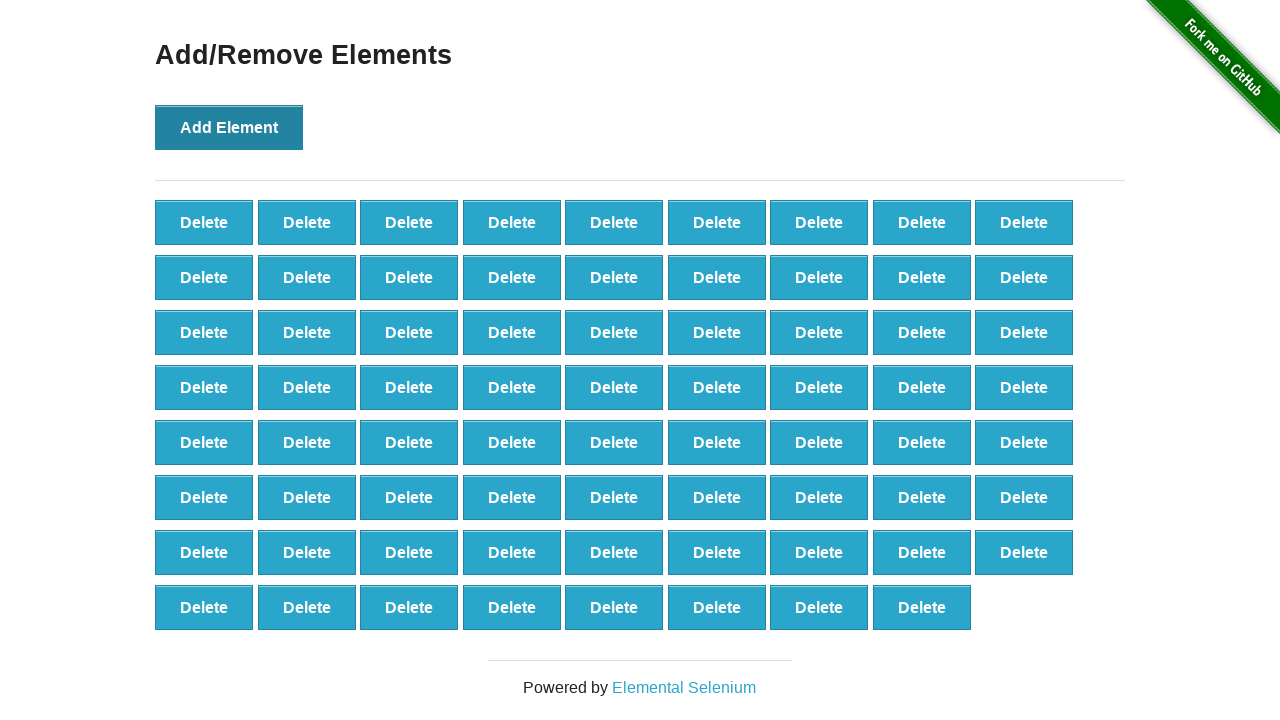

Clicked Add Element button (iteration 72/100) at (229, 127) on button[onclick='addElement()']
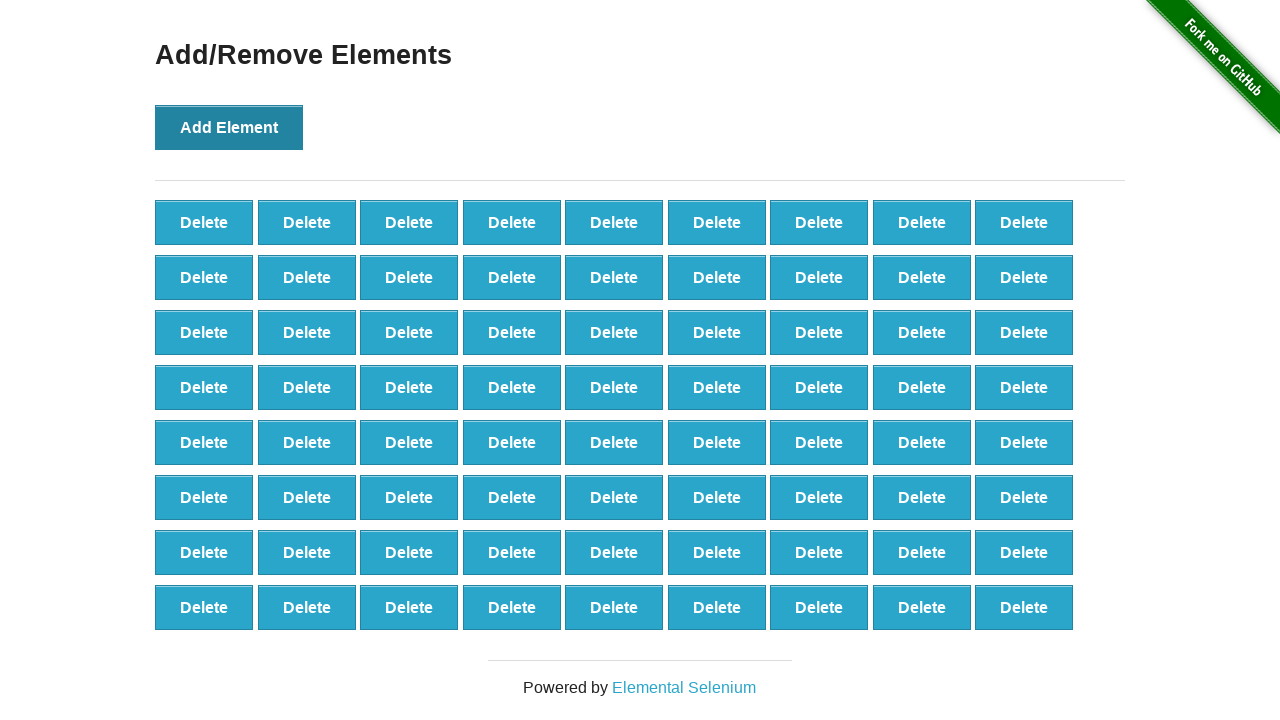

Clicked Add Element button (iteration 73/100) at (229, 127) on button[onclick='addElement()']
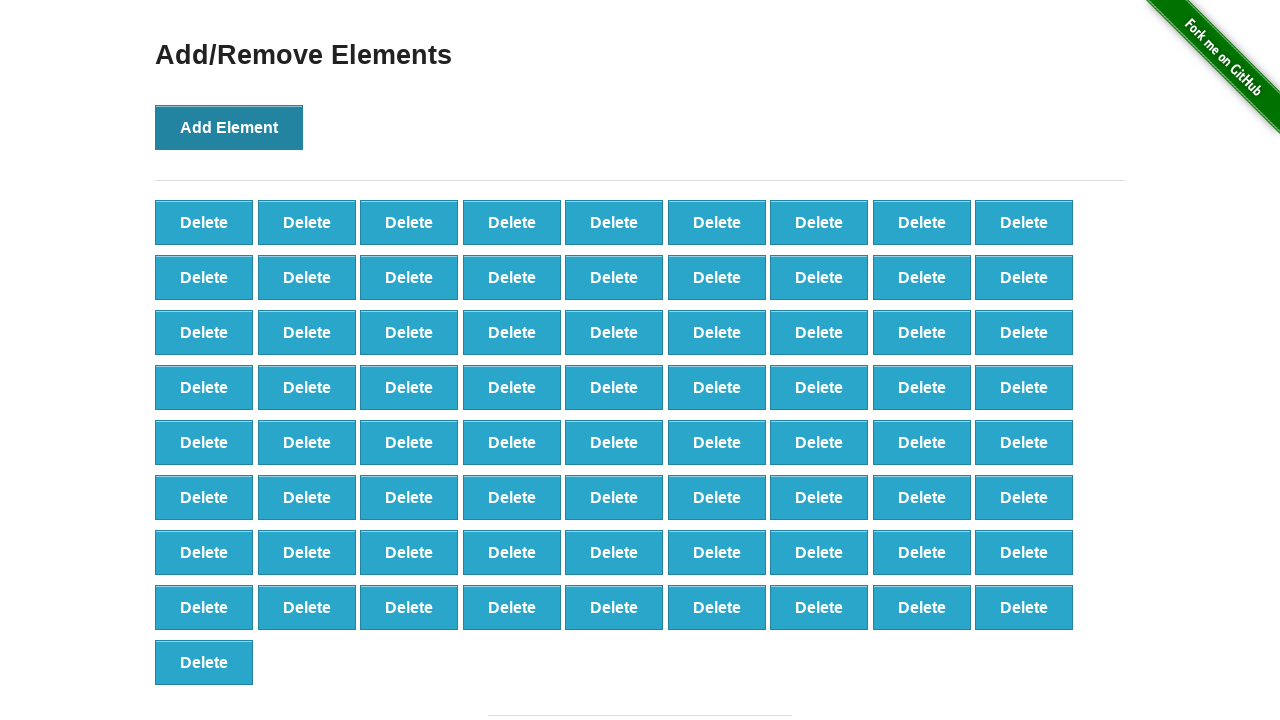

Clicked Add Element button (iteration 74/100) at (229, 127) on button[onclick='addElement()']
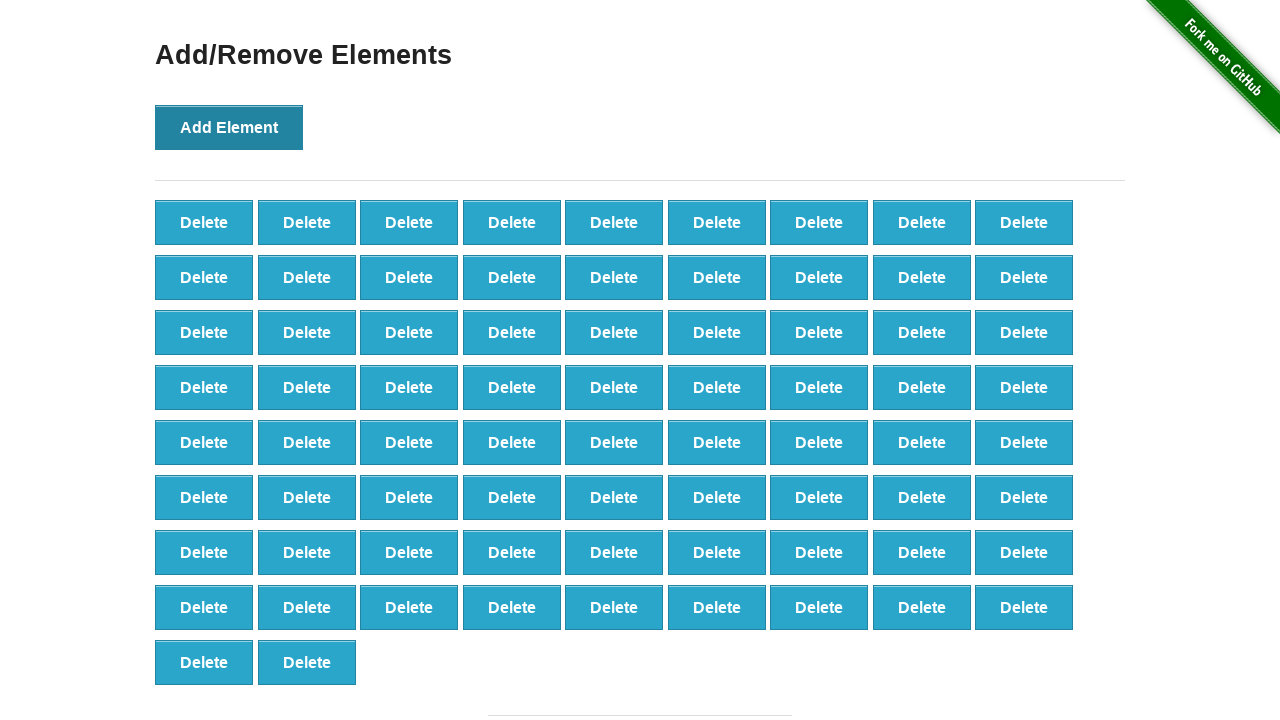

Clicked Add Element button (iteration 75/100) at (229, 127) on button[onclick='addElement()']
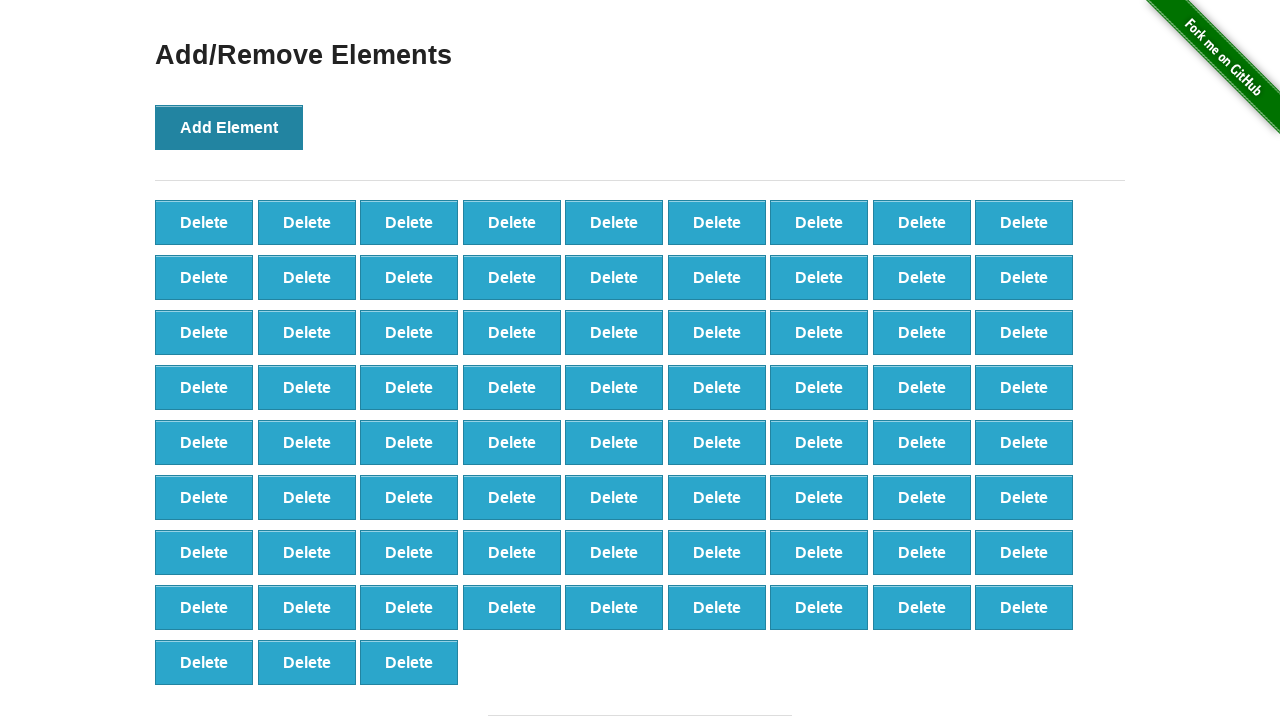

Clicked Add Element button (iteration 76/100) at (229, 127) on button[onclick='addElement()']
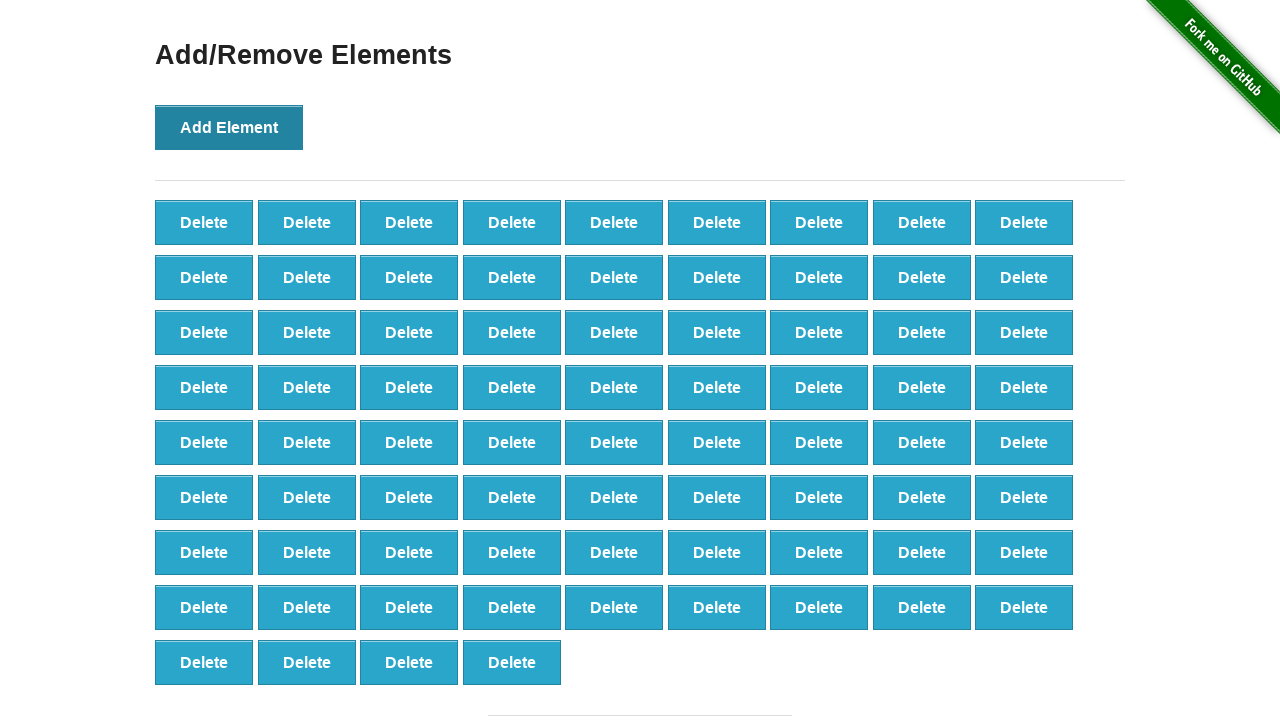

Clicked Add Element button (iteration 77/100) at (229, 127) on button[onclick='addElement()']
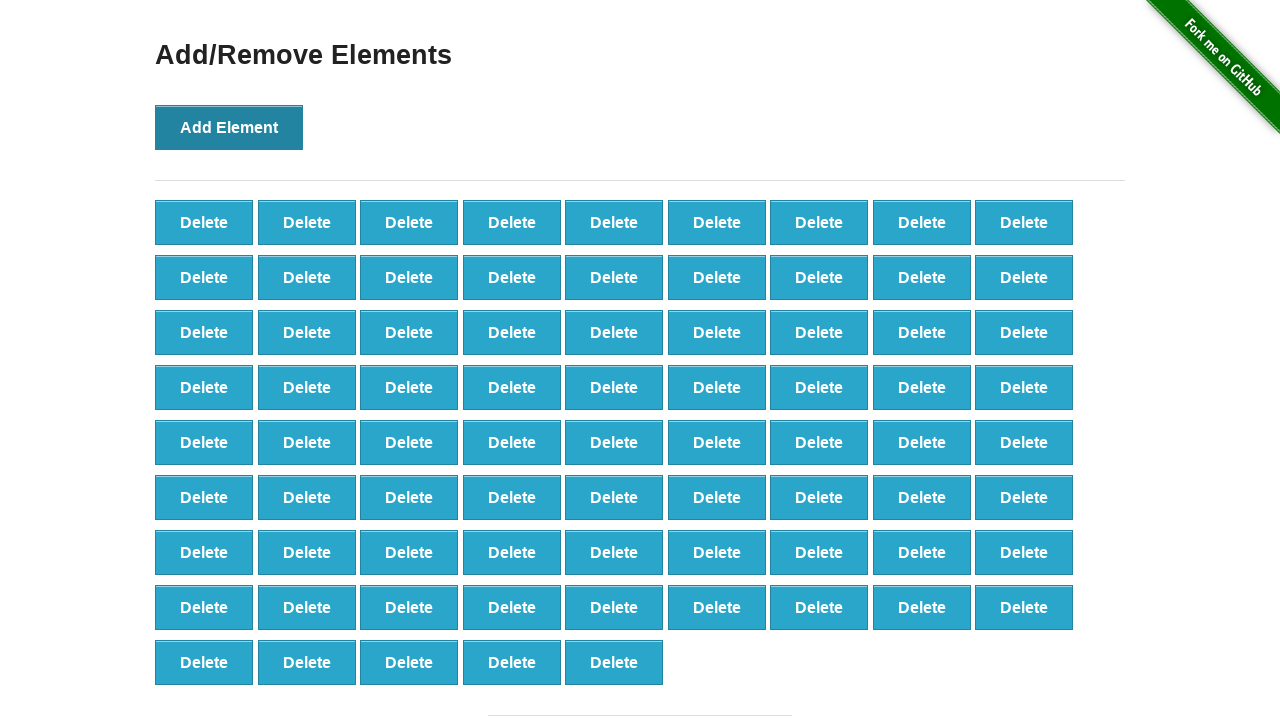

Clicked Add Element button (iteration 78/100) at (229, 127) on button[onclick='addElement()']
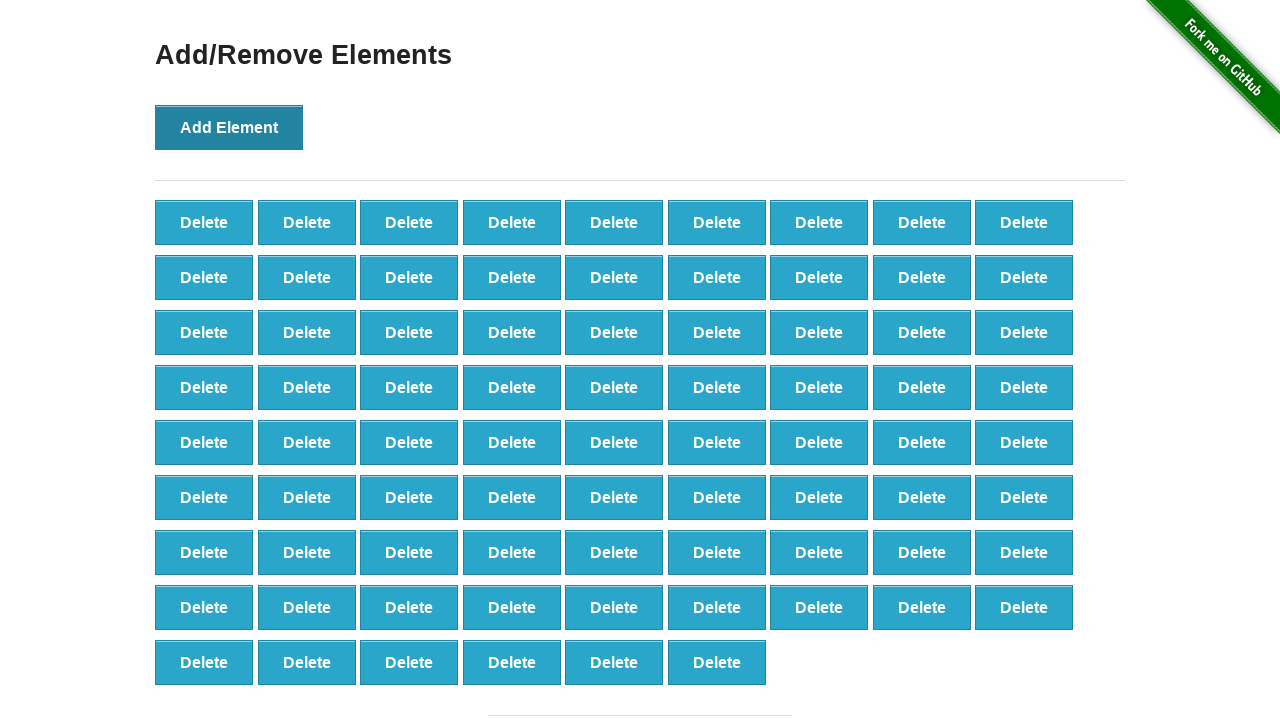

Clicked Add Element button (iteration 79/100) at (229, 127) on button[onclick='addElement()']
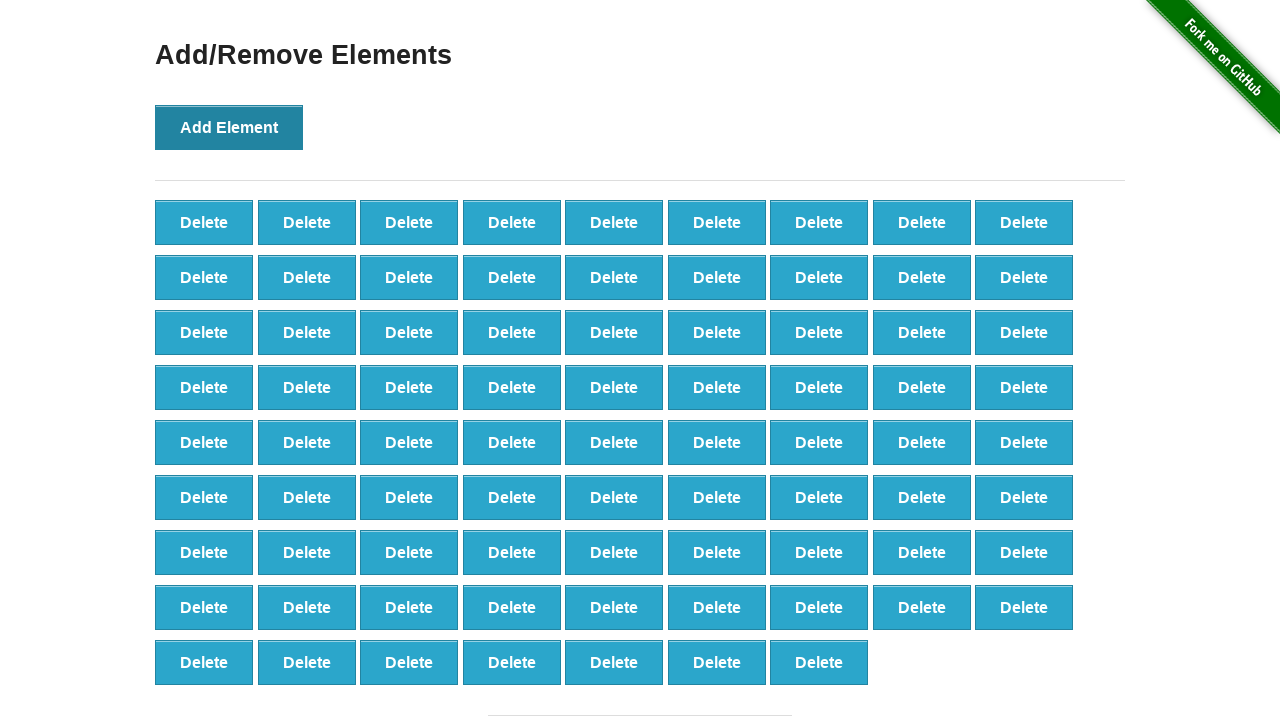

Clicked Add Element button (iteration 80/100) at (229, 127) on button[onclick='addElement()']
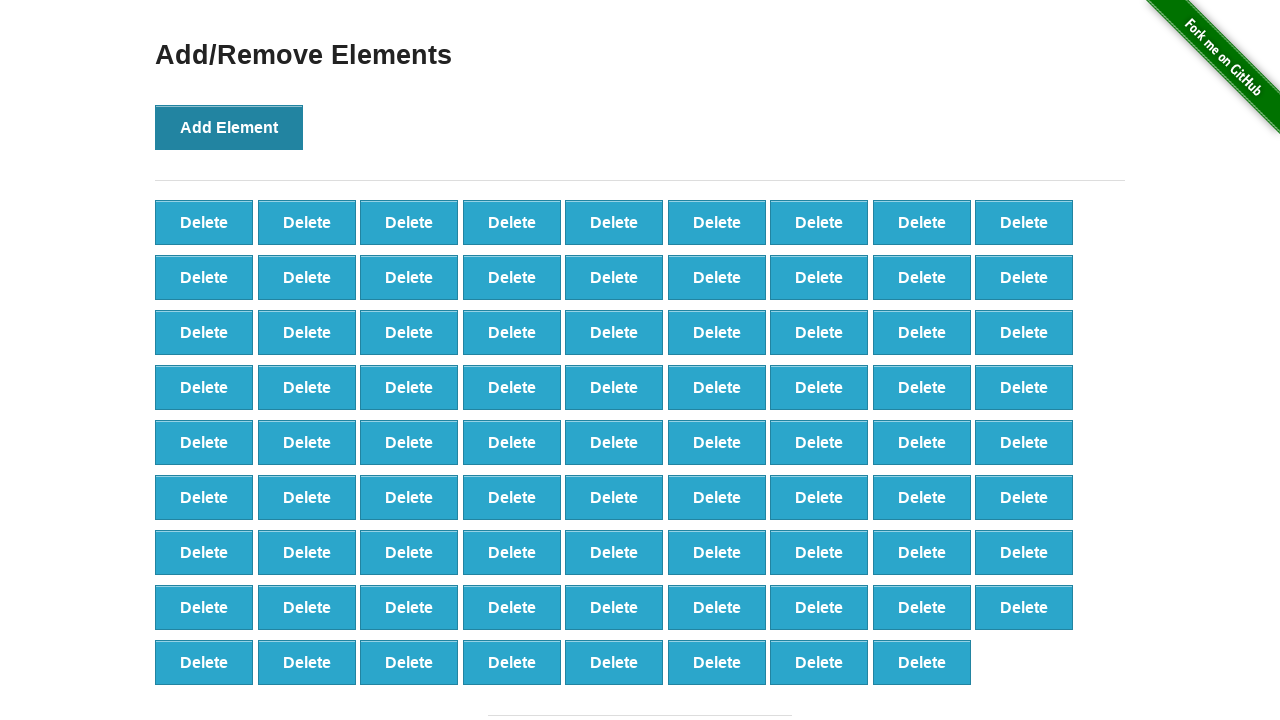

Clicked Add Element button (iteration 81/100) at (229, 127) on button[onclick='addElement()']
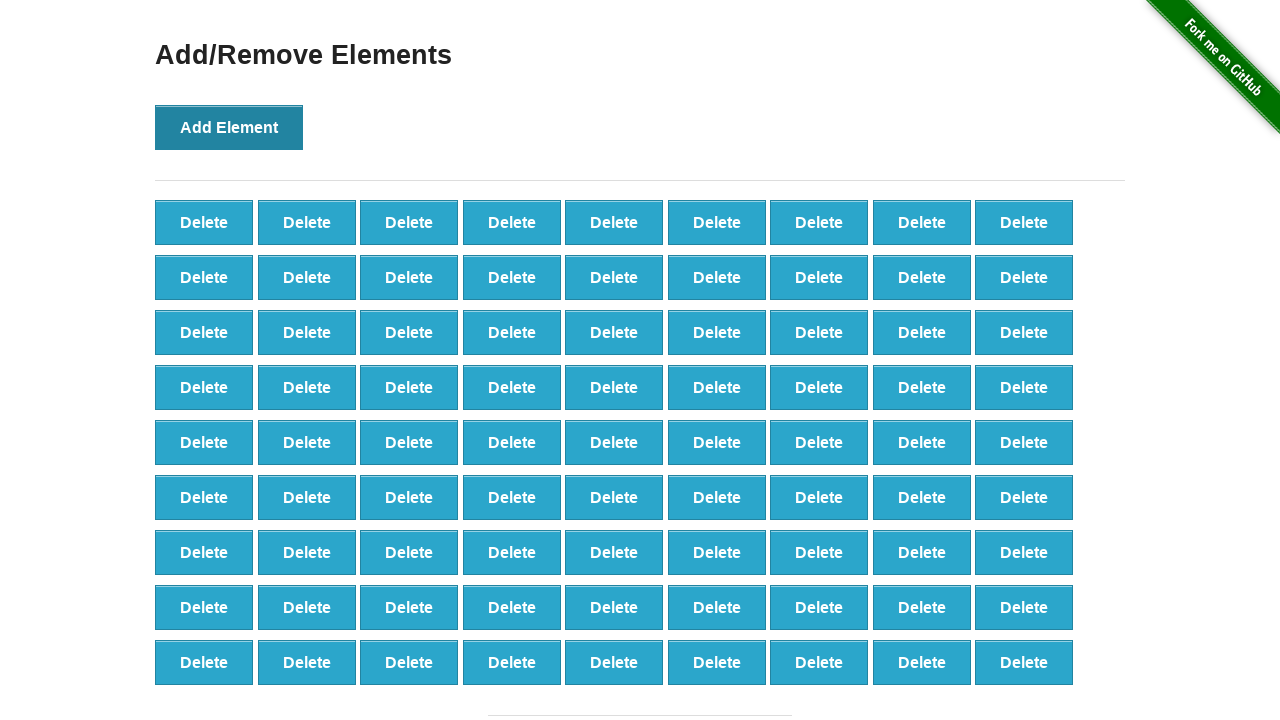

Clicked Add Element button (iteration 82/100) at (229, 127) on button[onclick='addElement()']
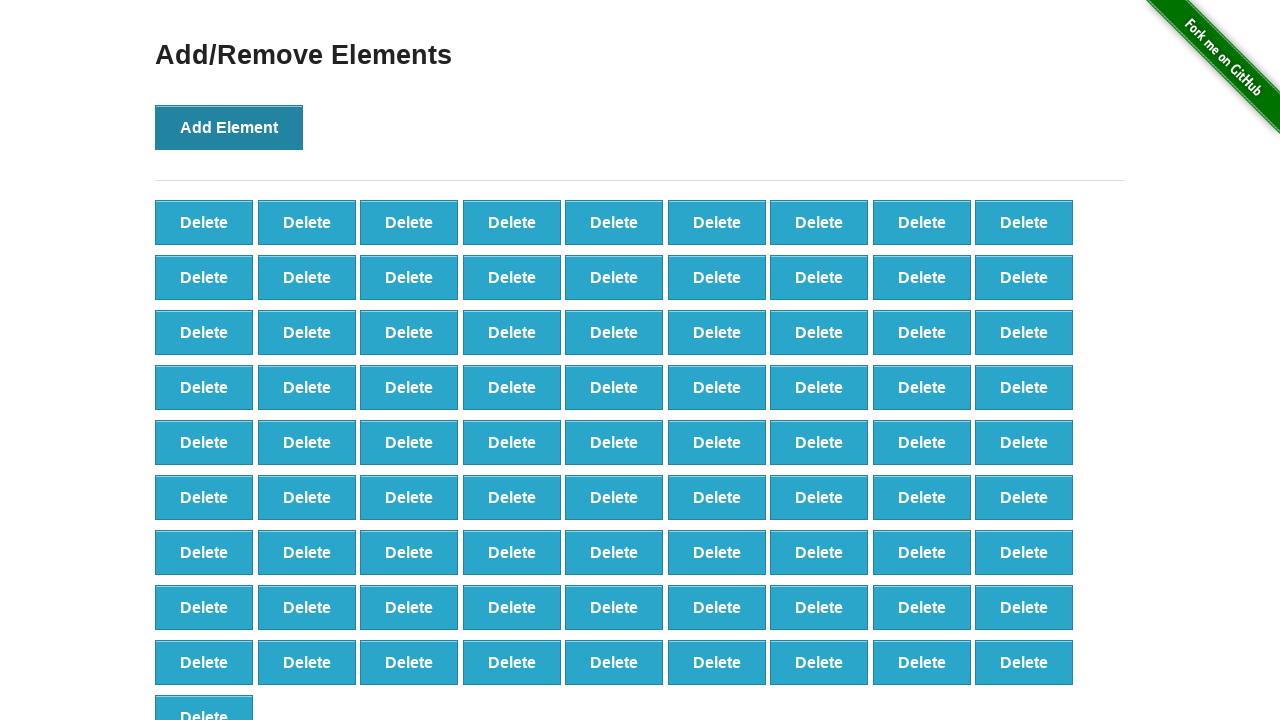

Clicked Add Element button (iteration 83/100) at (229, 127) on button[onclick='addElement()']
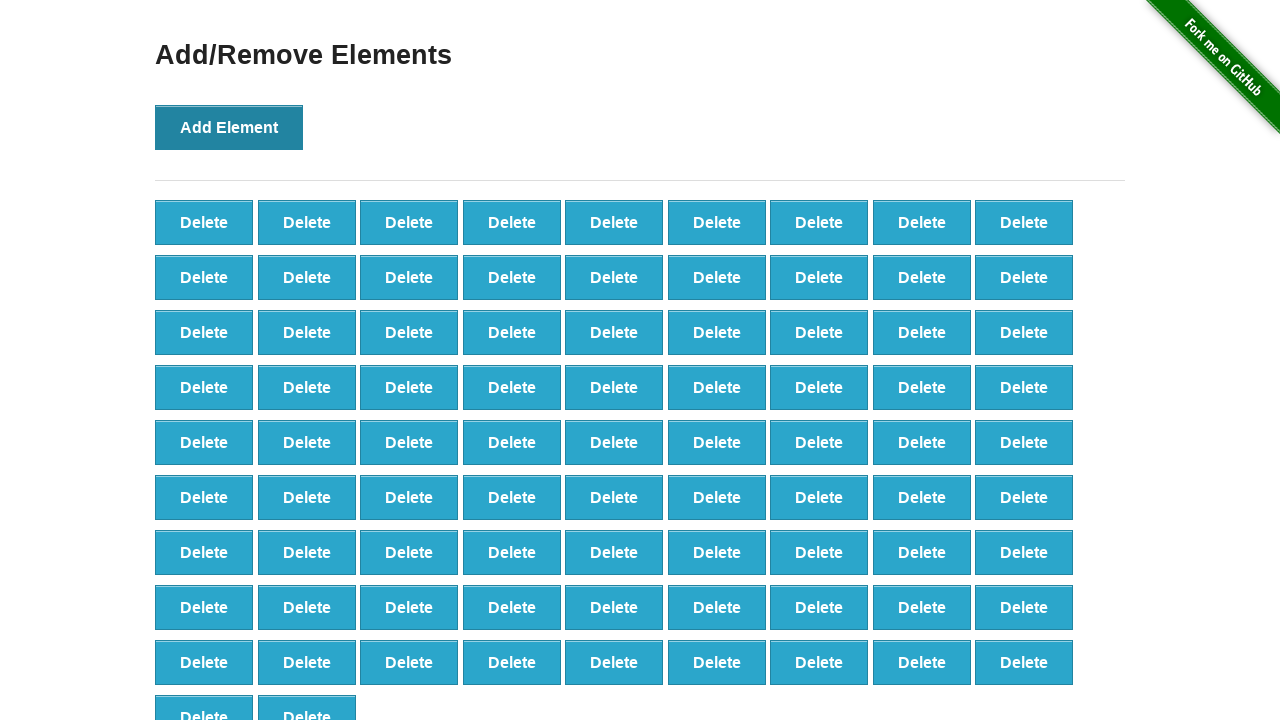

Clicked Add Element button (iteration 84/100) at (229, 127) on button[onclick='addElement()']
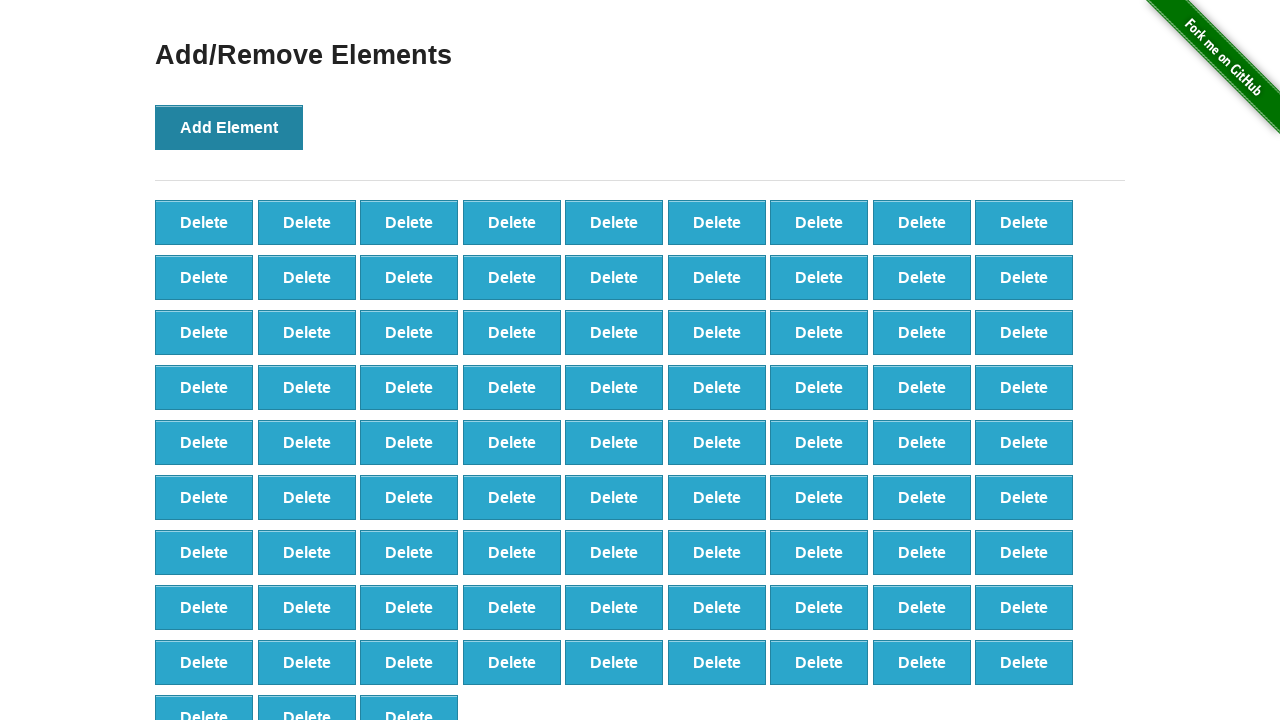

Clicked Add Element button (iteration 85/100) at (229, 127) on button[onclick='addElement()']
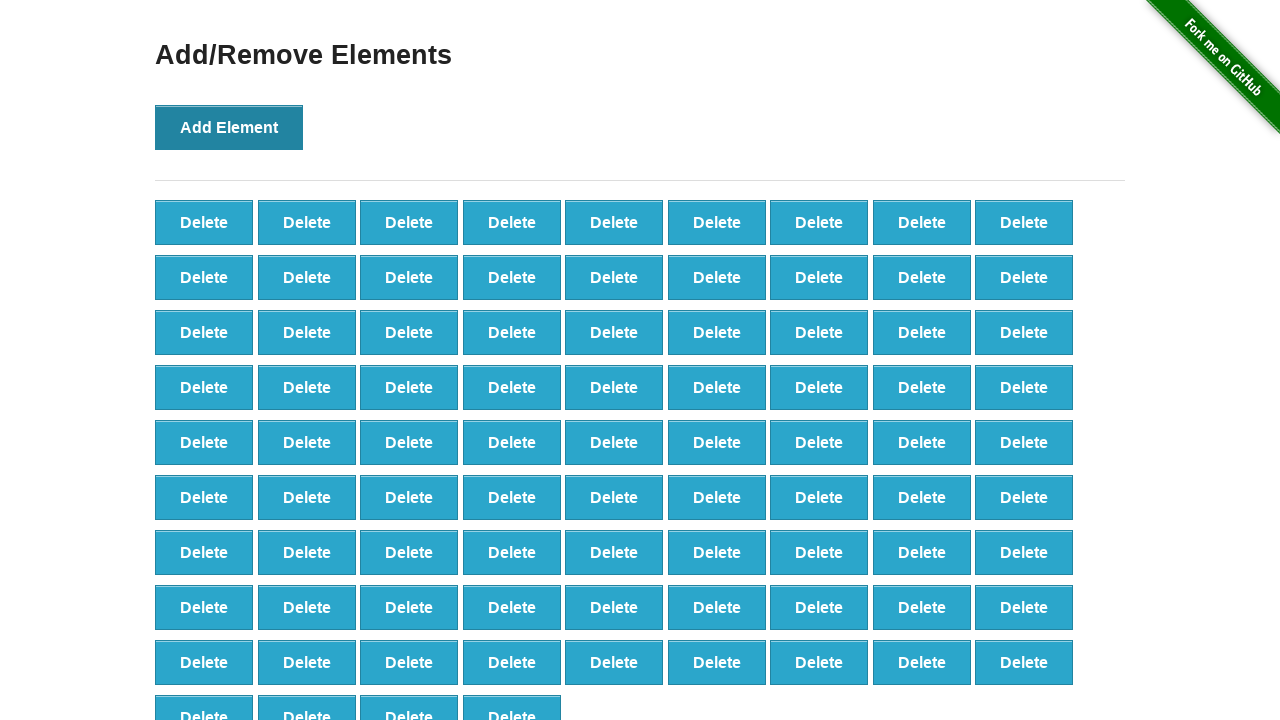

Clicked Add Element button (iteration 86/100) at (229, 127) on button[onclick='addElement()']
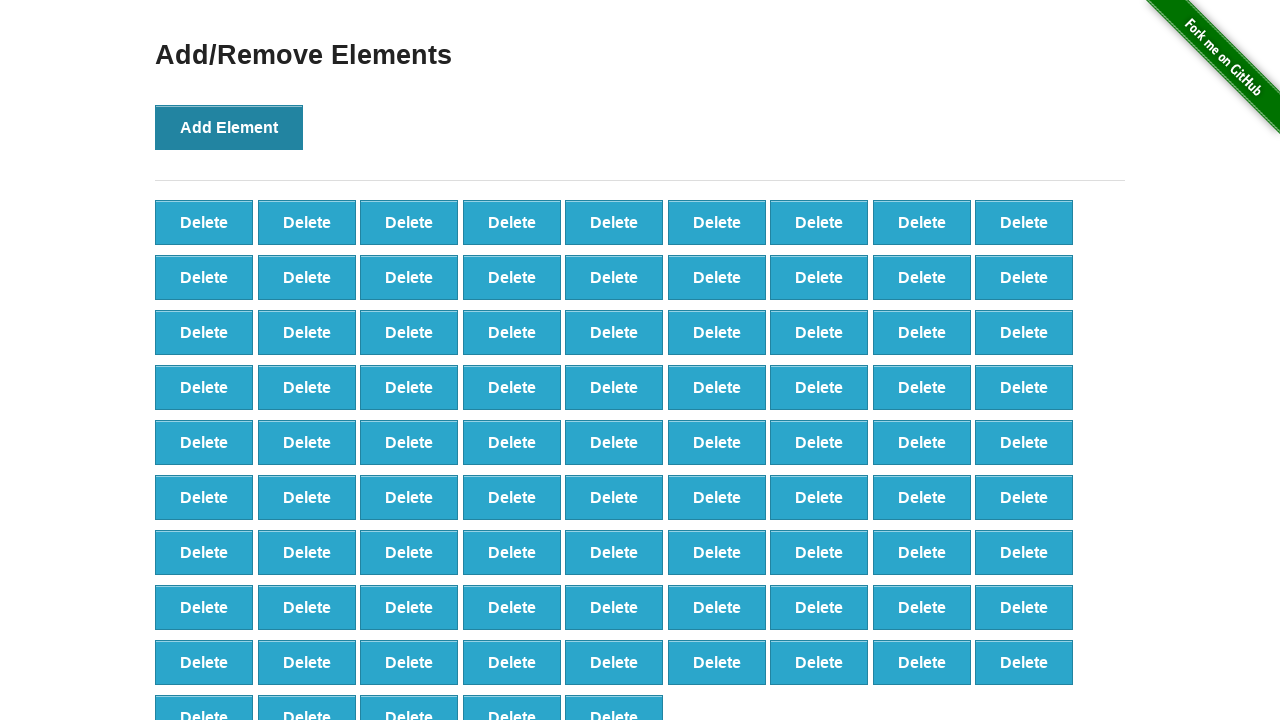

Clicked Add Element button (iteration 87/100) at (229, 127) on button[onclick='addElement()']
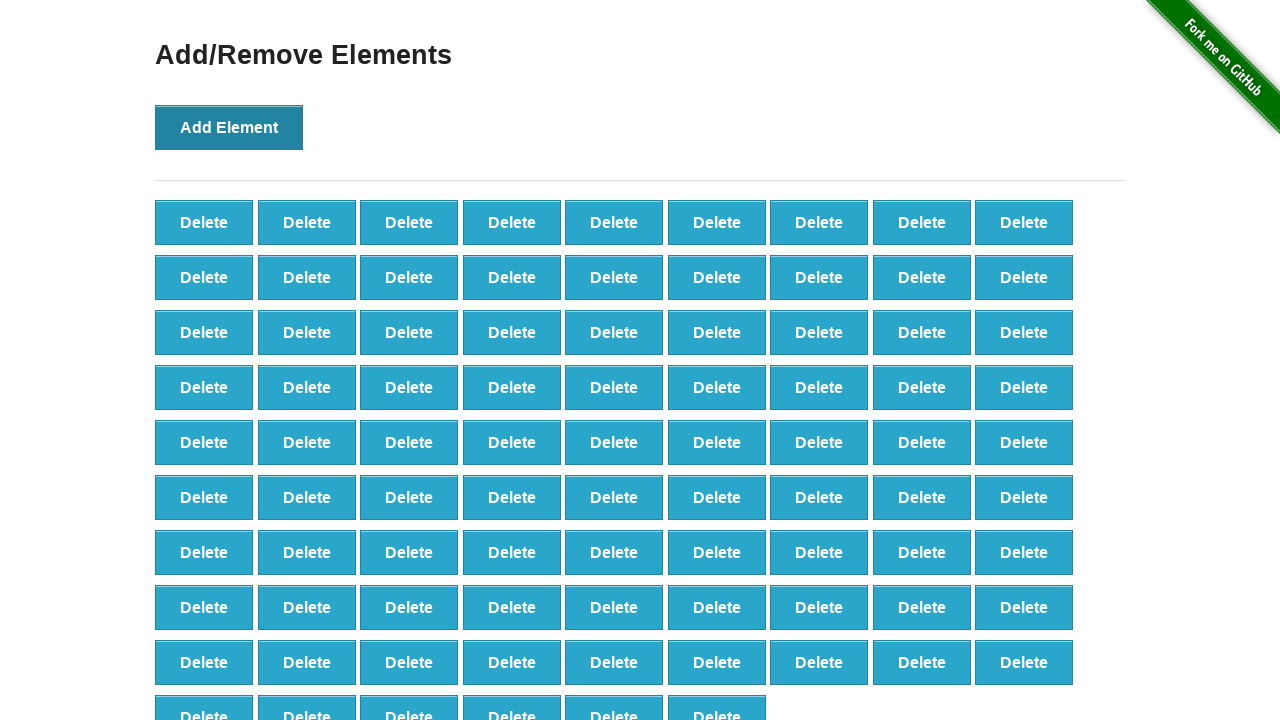

Clicked Add Element button (iteration 88/100) at (229, 127) on button[onclick='addElement()']
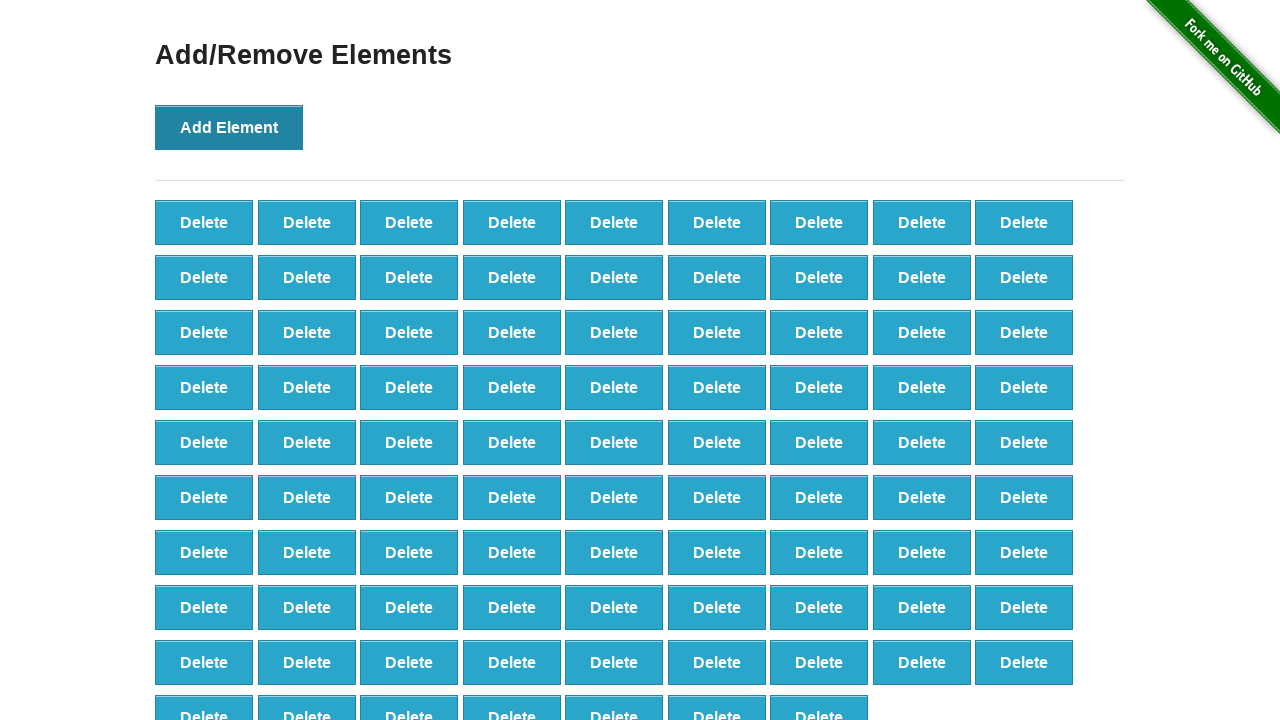

Clicked Add Element button (iteration 89/100) at (229, 127) on button[onclick='addElement()']
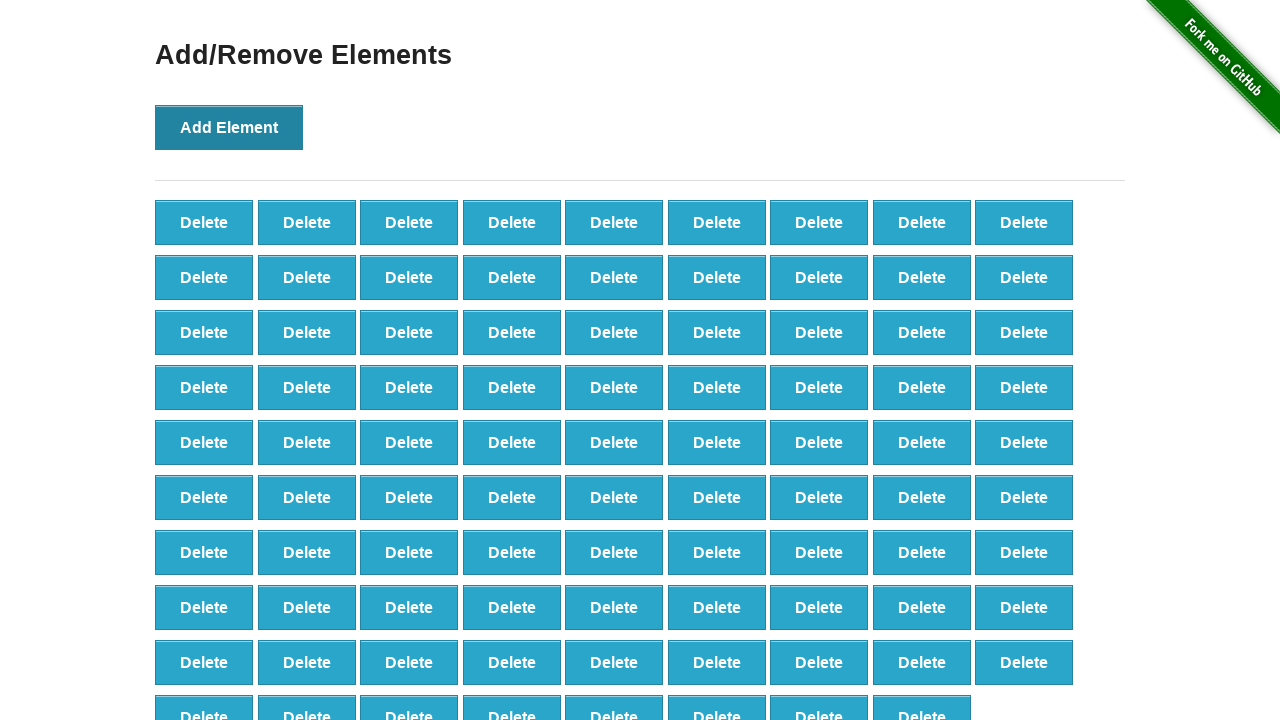

Clicked Add Element button (iteration 90/100) at (229, 127) on button[onclick='addElement()']
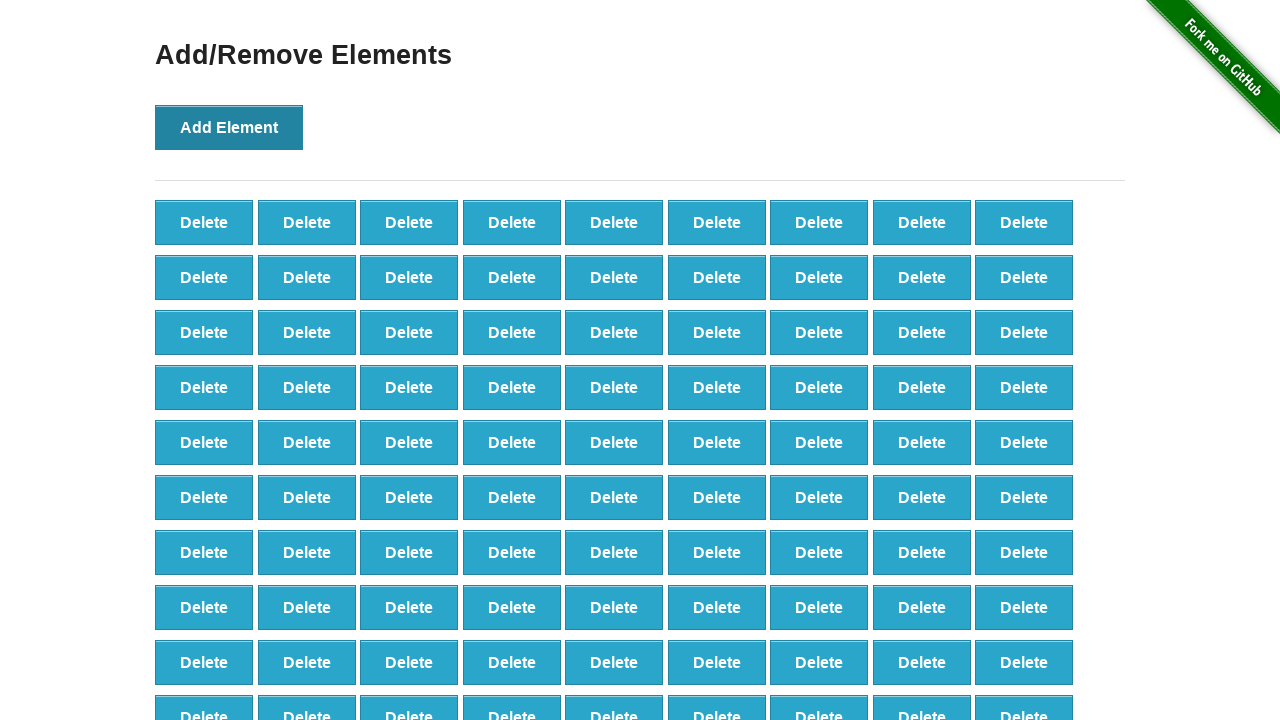

Clicked Add Element button (iteration 91/100) at (229, 127) on button[onclick='addElement()']
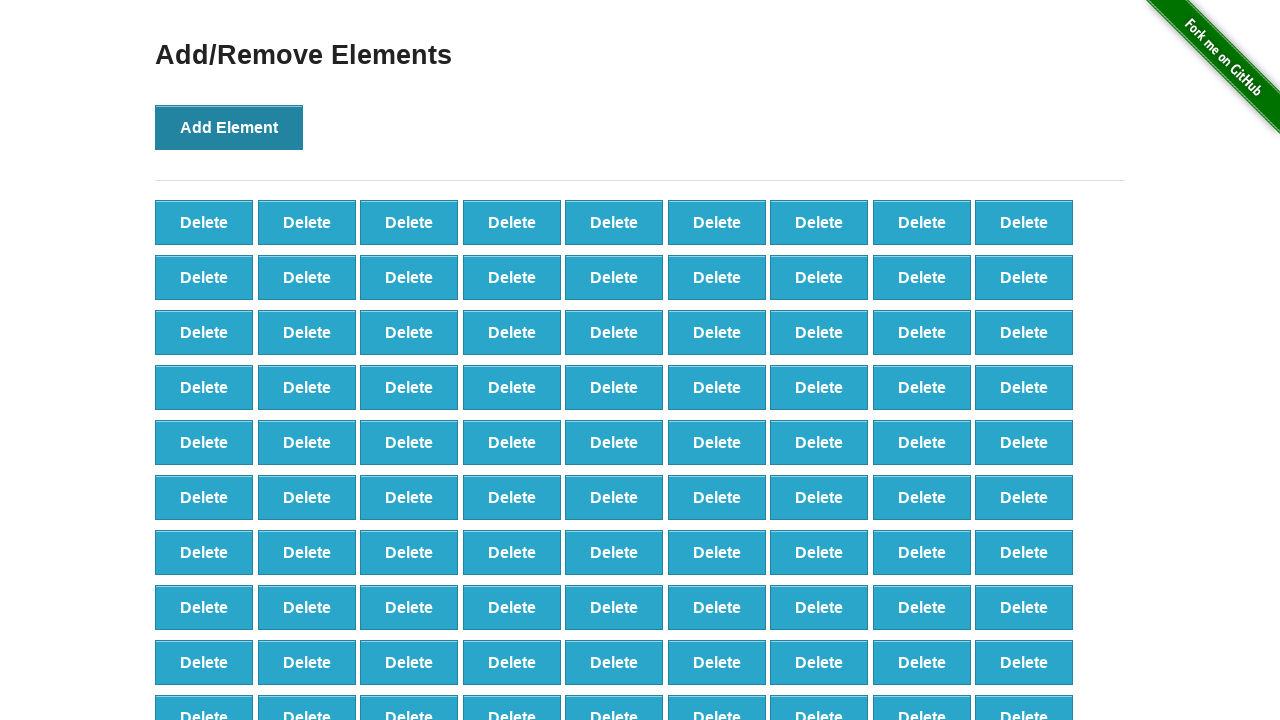

Clicked Add Element button (iteration 92/100) at (229, 127) on button[onclick='addElement()']
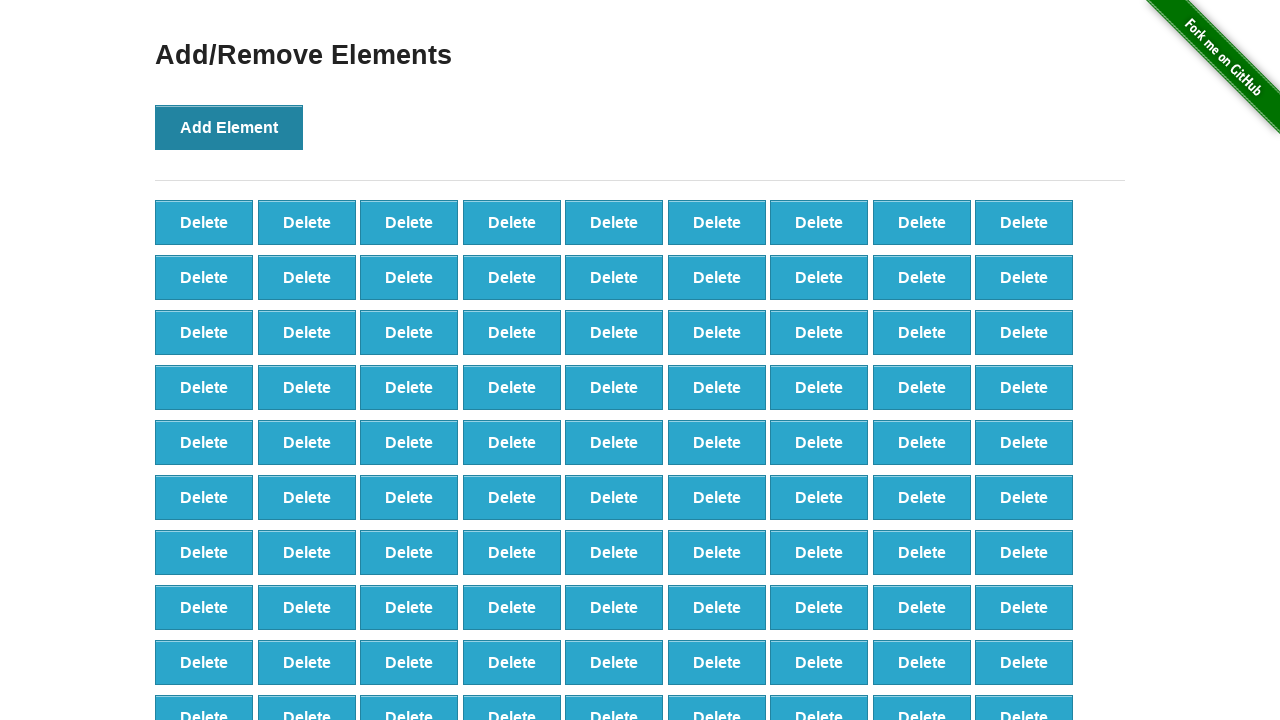

Clicked Add Element button (iteration 93/100) at (229, 127) on button[onclick='addElement()']
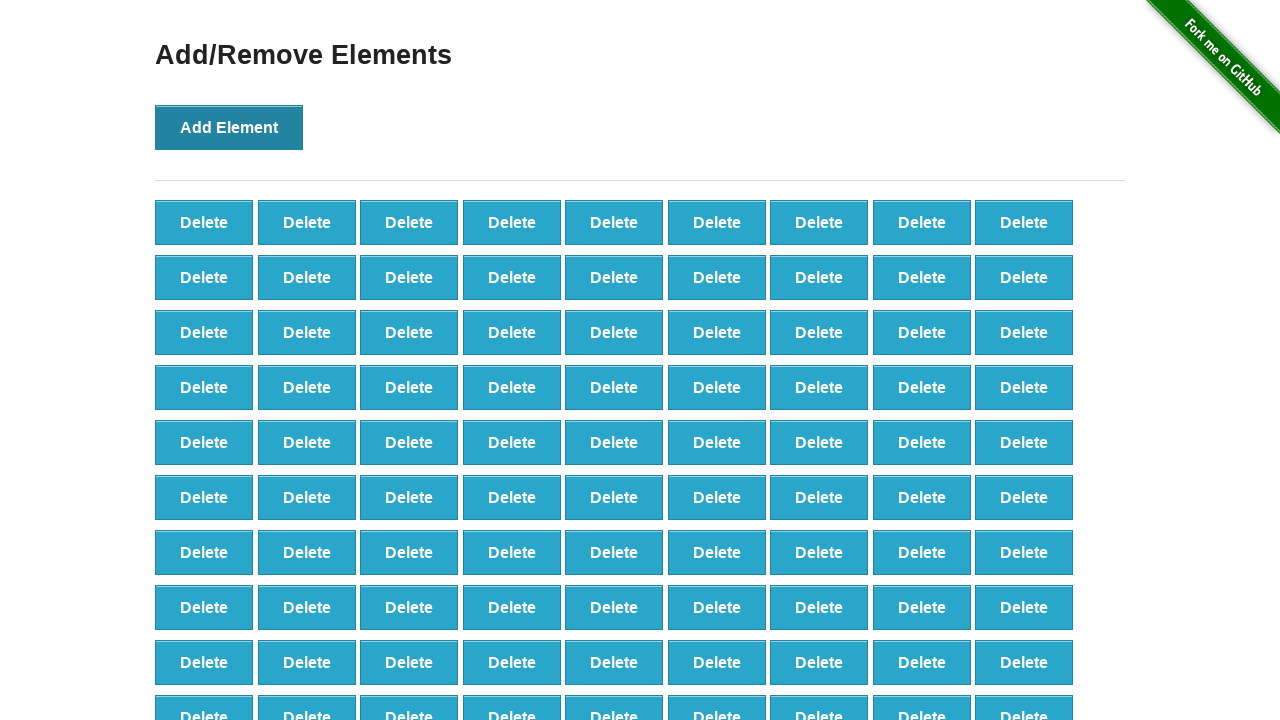

Clicked Add Element button (iteration 94/100) at (229, 127) on button[onclick='addElement()']
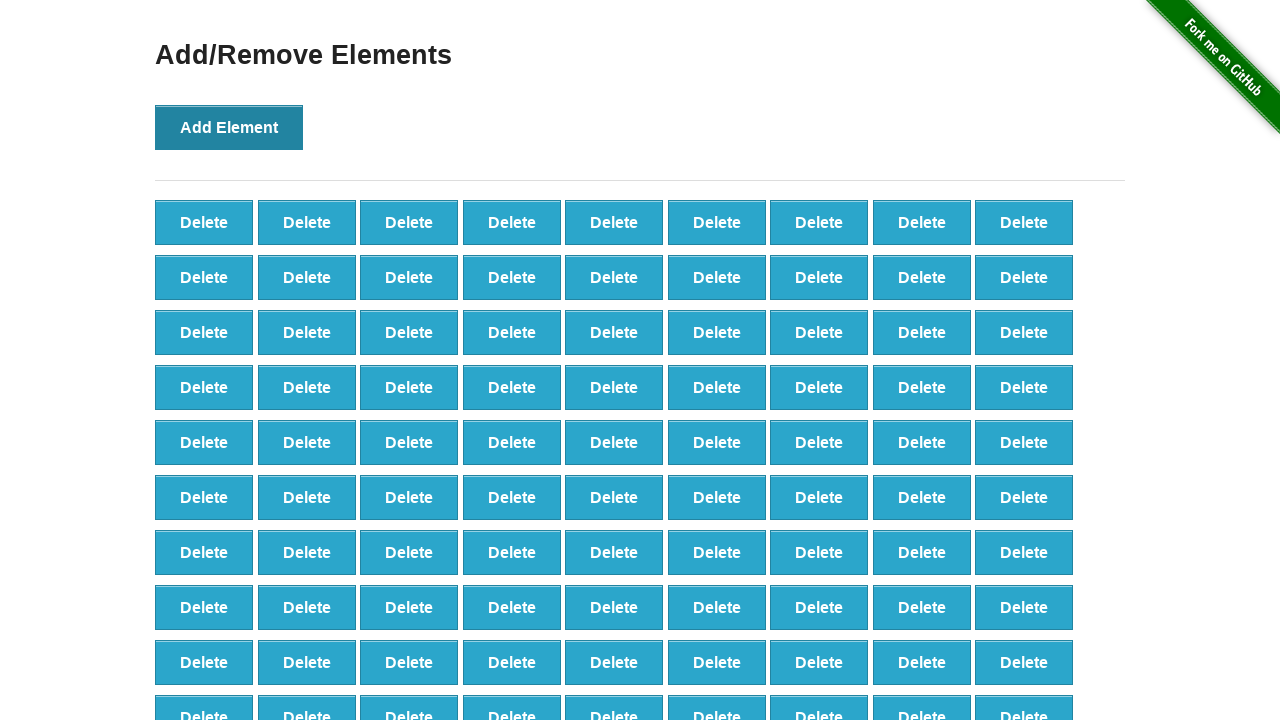

Clicked Add Element button (iteration 95/100) at (229, 127) on button[onclick='addElement()']
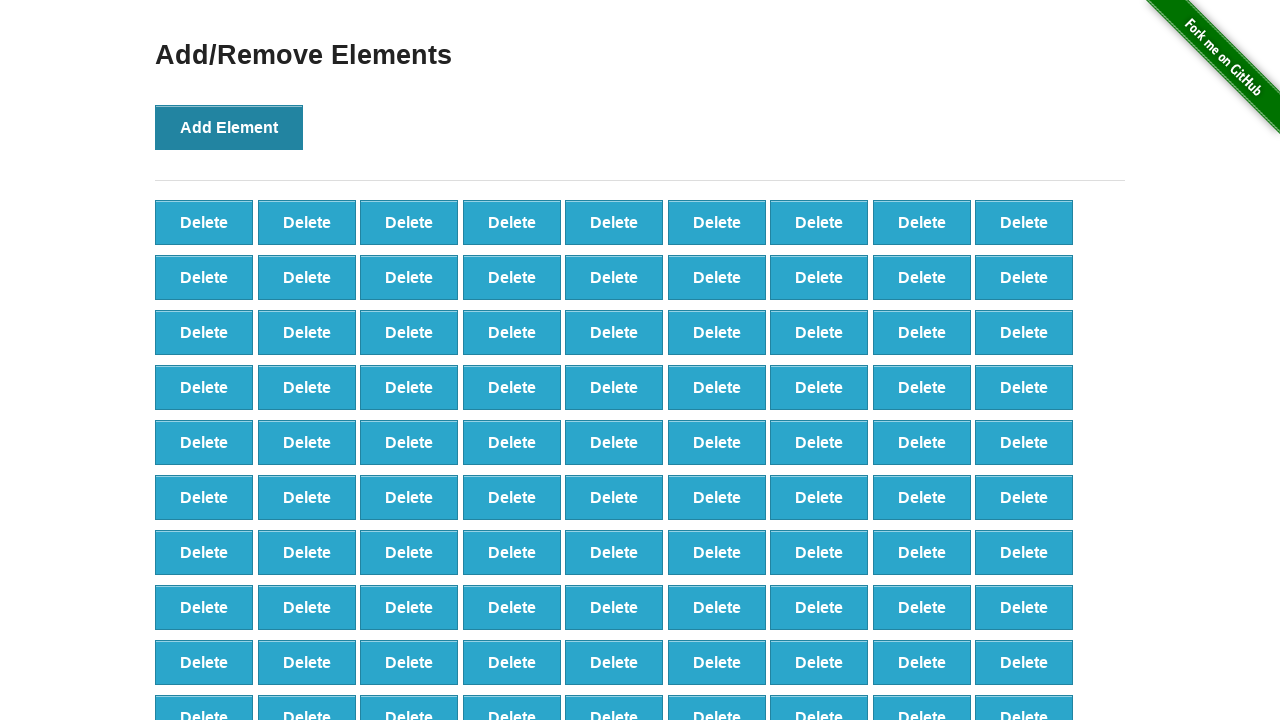

Clicked Add Element button (iteration 96/100) at (229, 127) on button[onclick='addElement()']
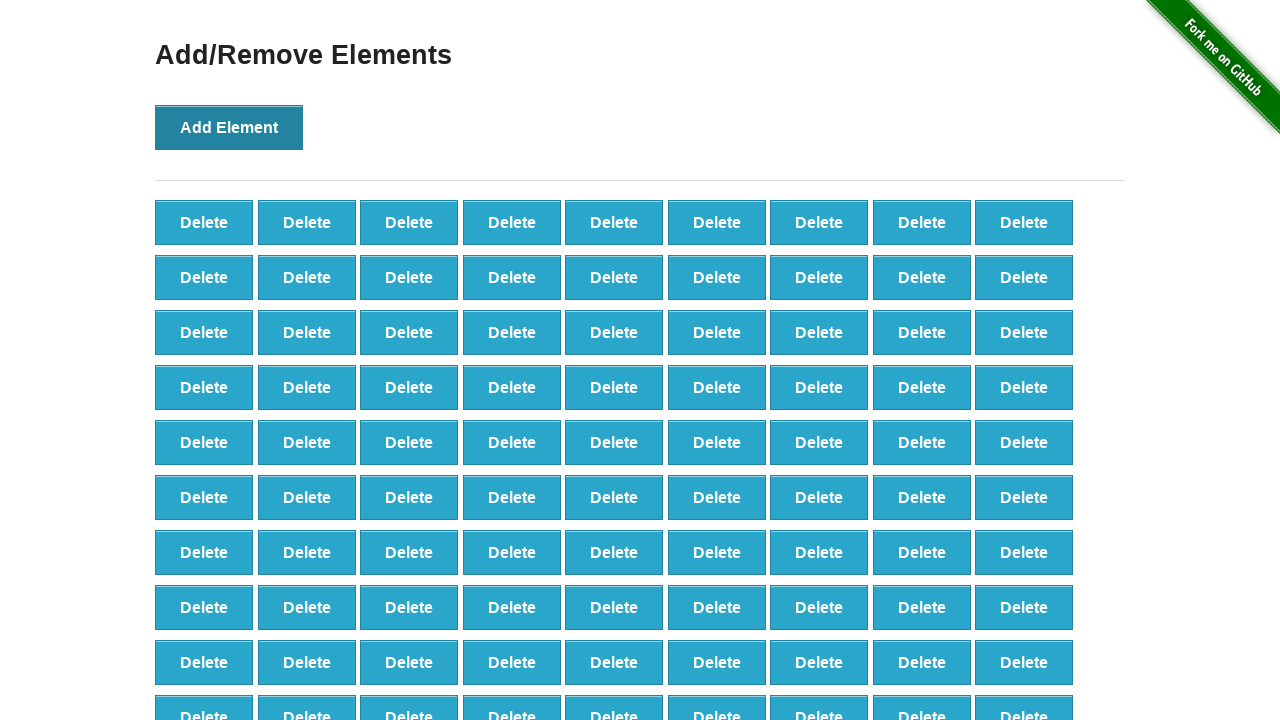

Clicked Add Element button (iteration 97/100) at (229, 127) on button[onclick='addElement()']
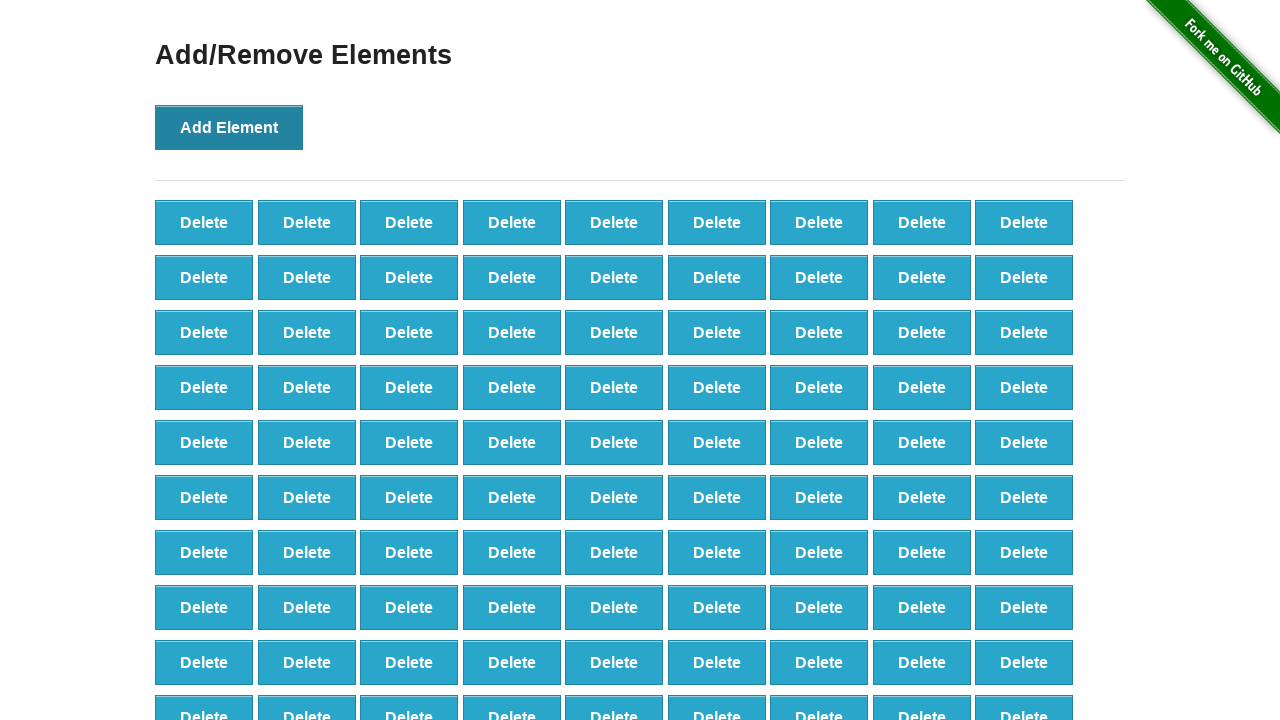

Clicked Add Element button (iteration 98/100) at (229, 127) on button[onclick='addElement()']
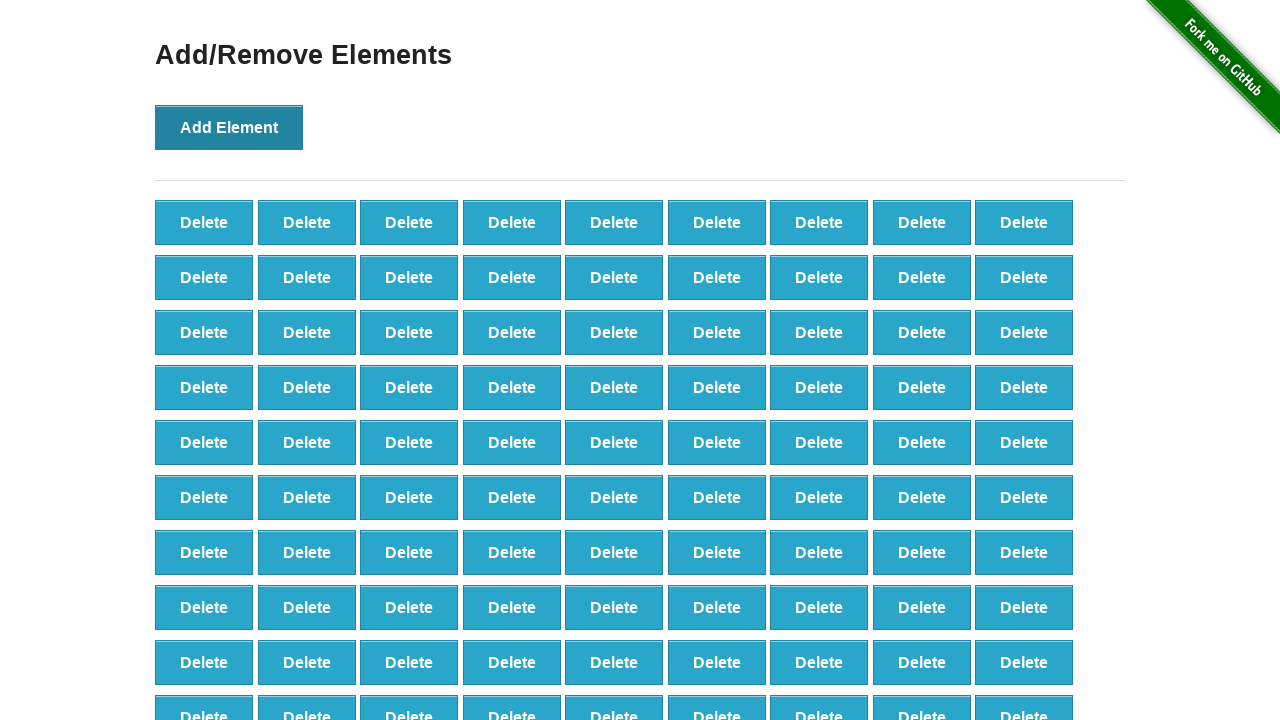

Clicked Add Element button (iteration 99/100) at (229, 127) on button[onclick='addElement()']
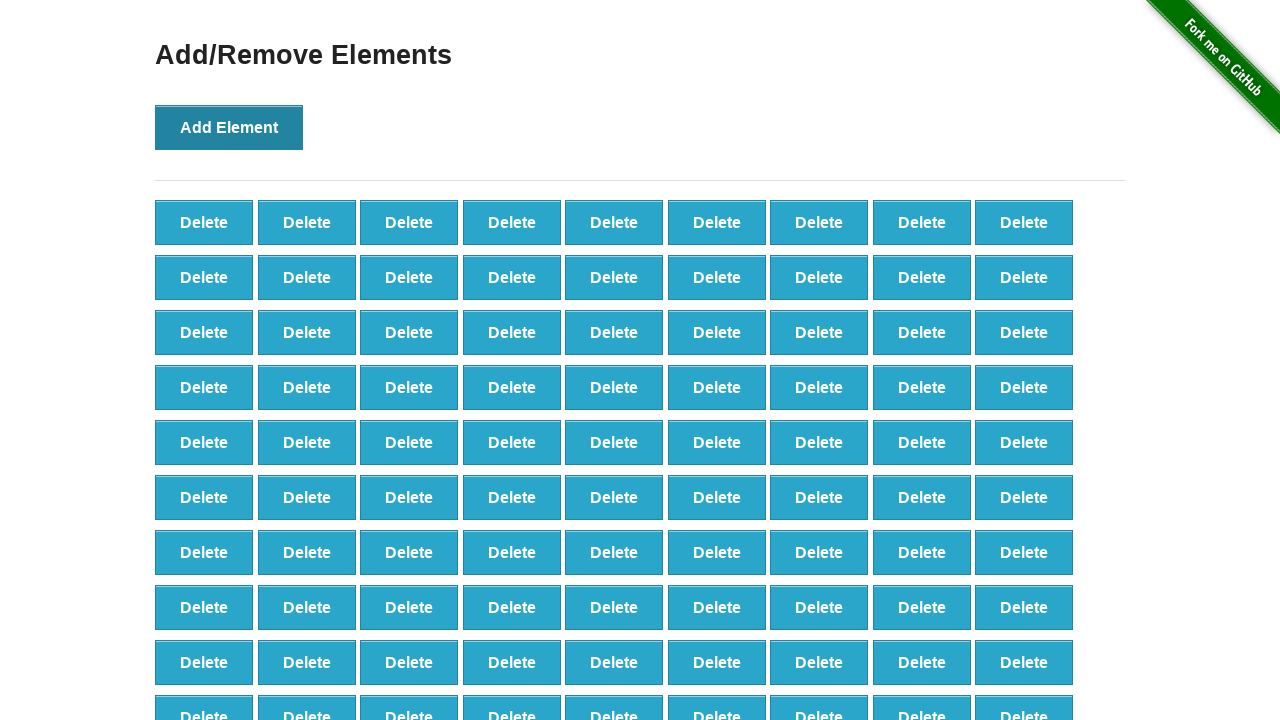

Clicked Add Element button (iteration 100/100) at (229, 127) on button[onclick='addElement()']
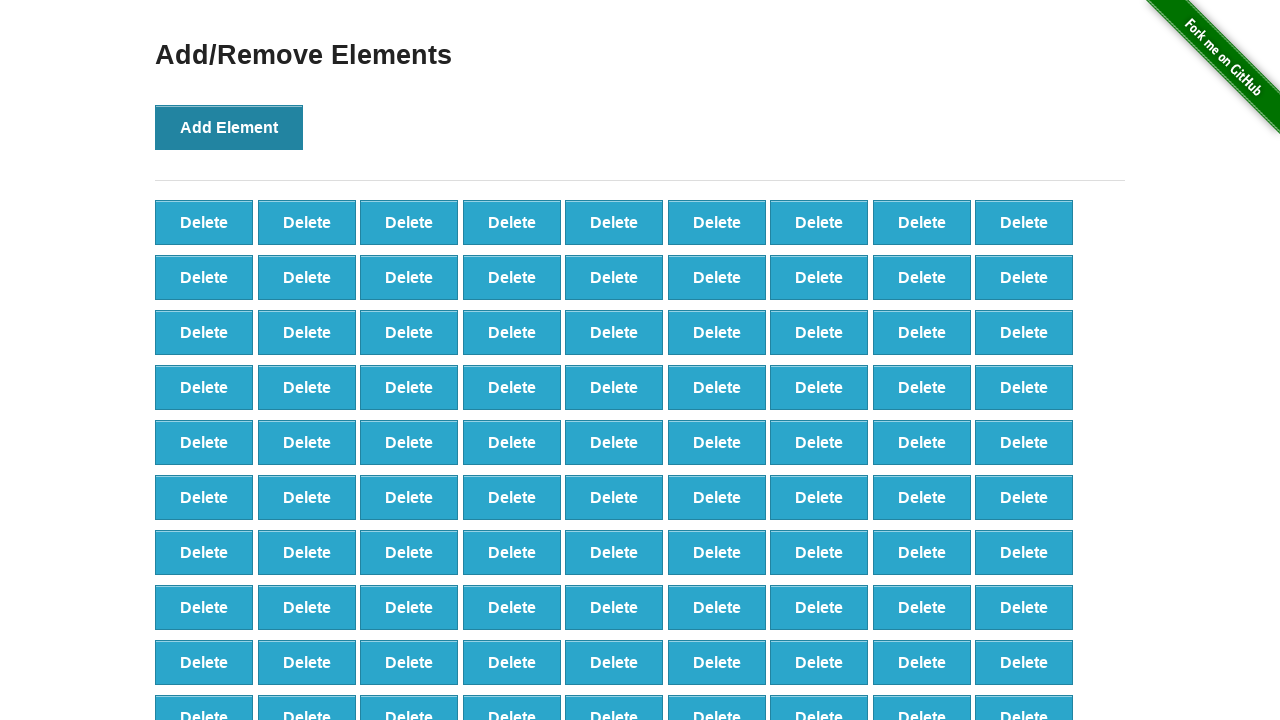

Counted initial delete buttons: 100
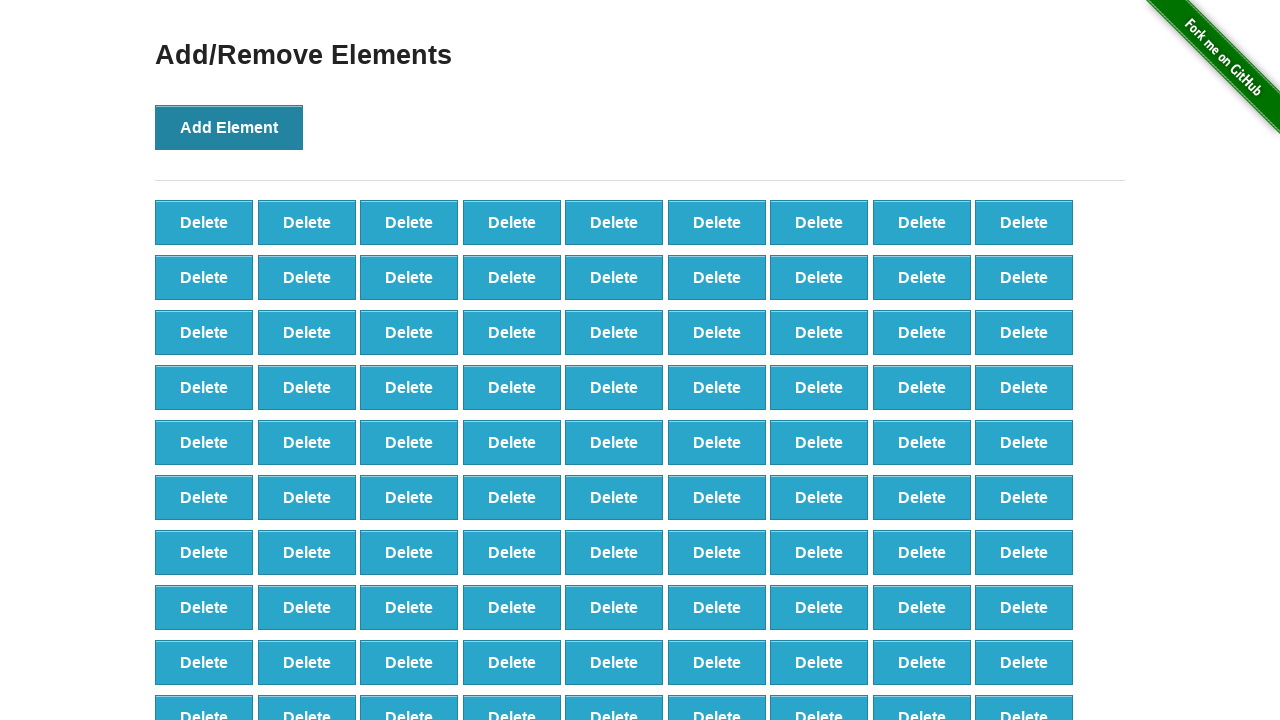

Clicked delete button to remove element (iteration 1/25) at (204, 222) on button[onclick='deleteElement()'] >> nth=0
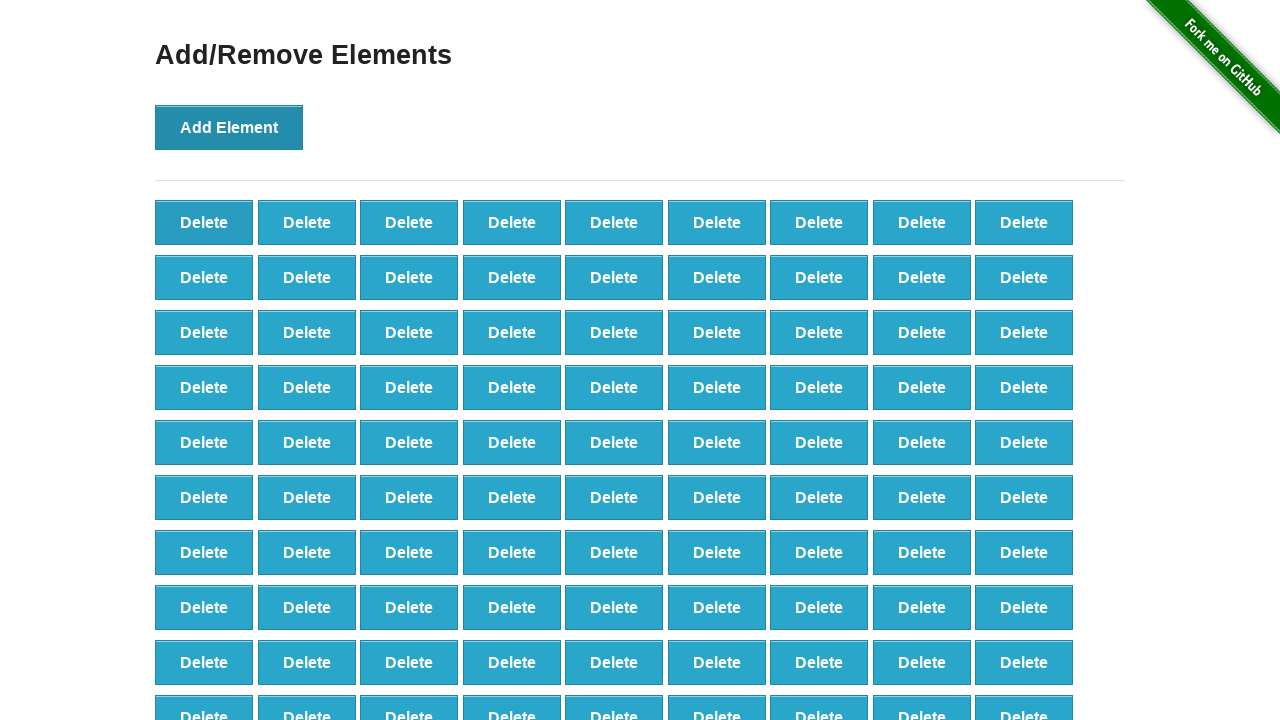

Clicked delete button to remove element (iteration 2/25) at (307, 222) on button[onclick='deleteElement()'] >> nth=1
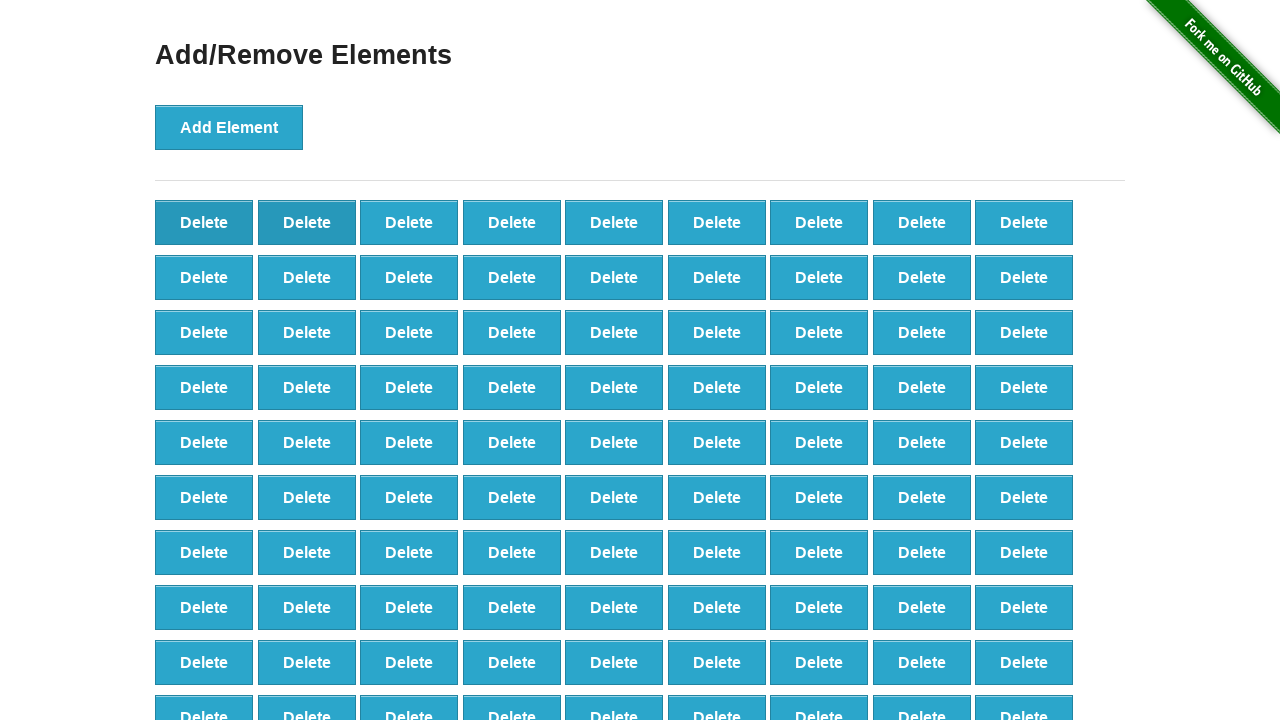

Clicked delete button to remove element (iteration 3/25) at (409, 222) on button[onclick='deleteElement()'] >> nth=2
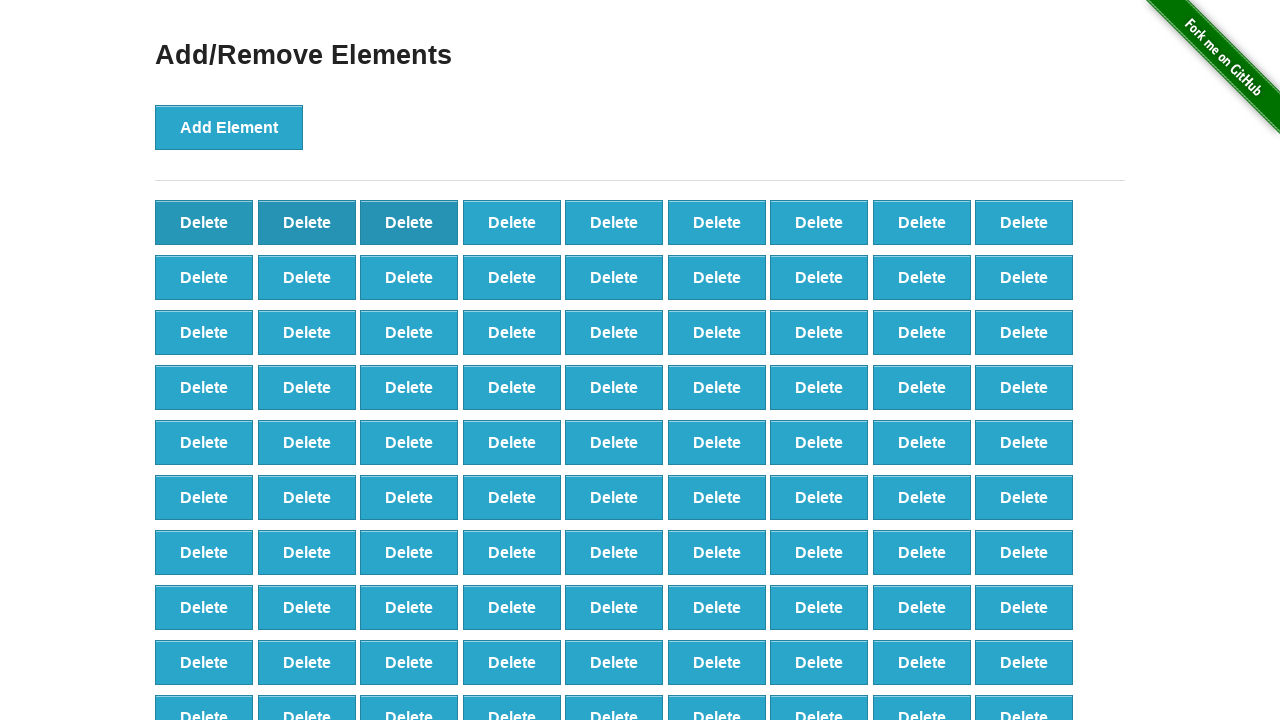

Clicked delete button to remove element (iteration 4/25) at (512, 222) on button[onclick='deleteElement()'] >> nth=3
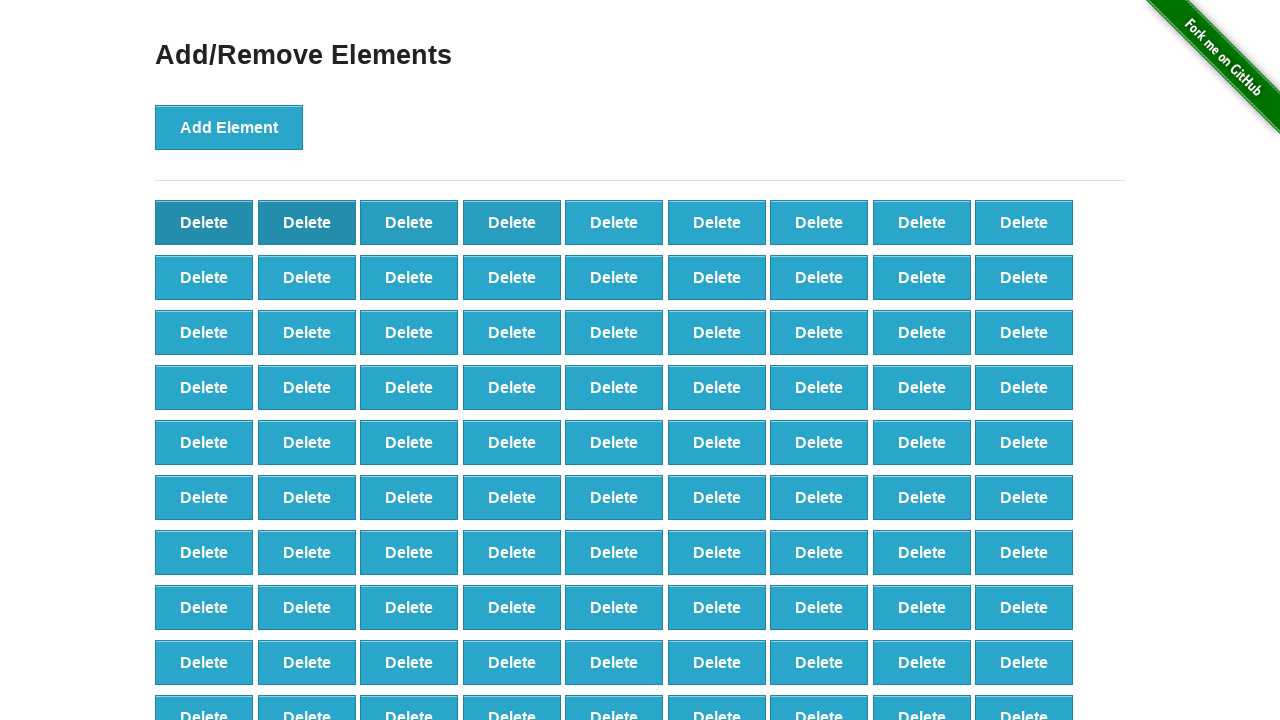

Clicked delete button to remove element (iteration 5/25) at (614, 222) on button[onclick='deleteElement()'] >> nth=4
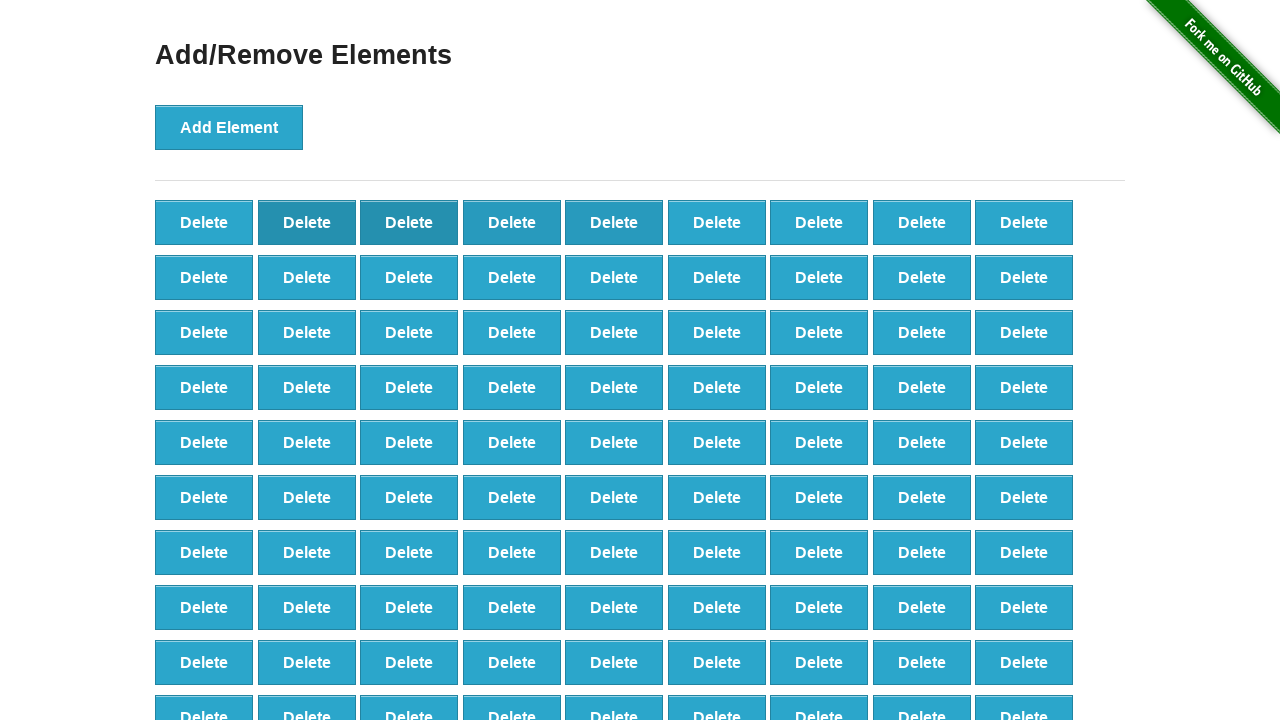

Clicked delete button to remove element (iteration 6/25) at (717, 222) on button[onclick='deleteElement()'] >> nth=5
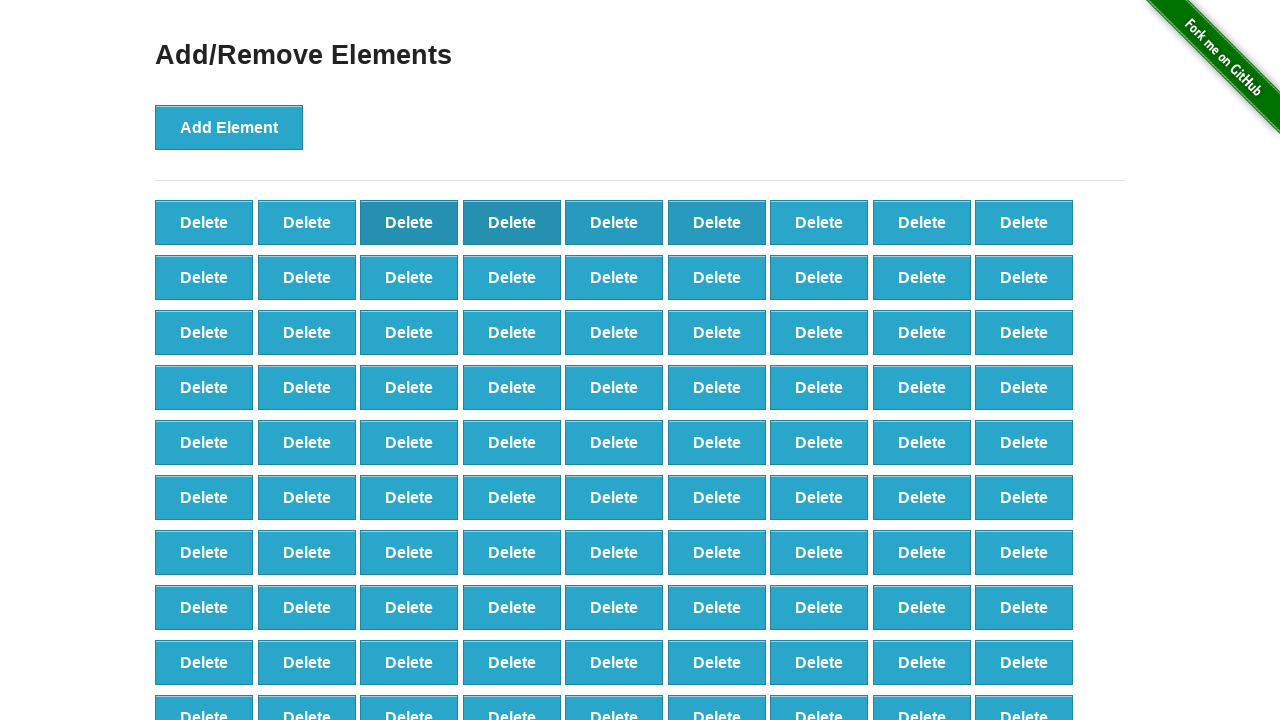

Clicked delete button to remove element (iteration 7/25) at (819, 222) on button[onclick='deleteElement()'] >> nth=6
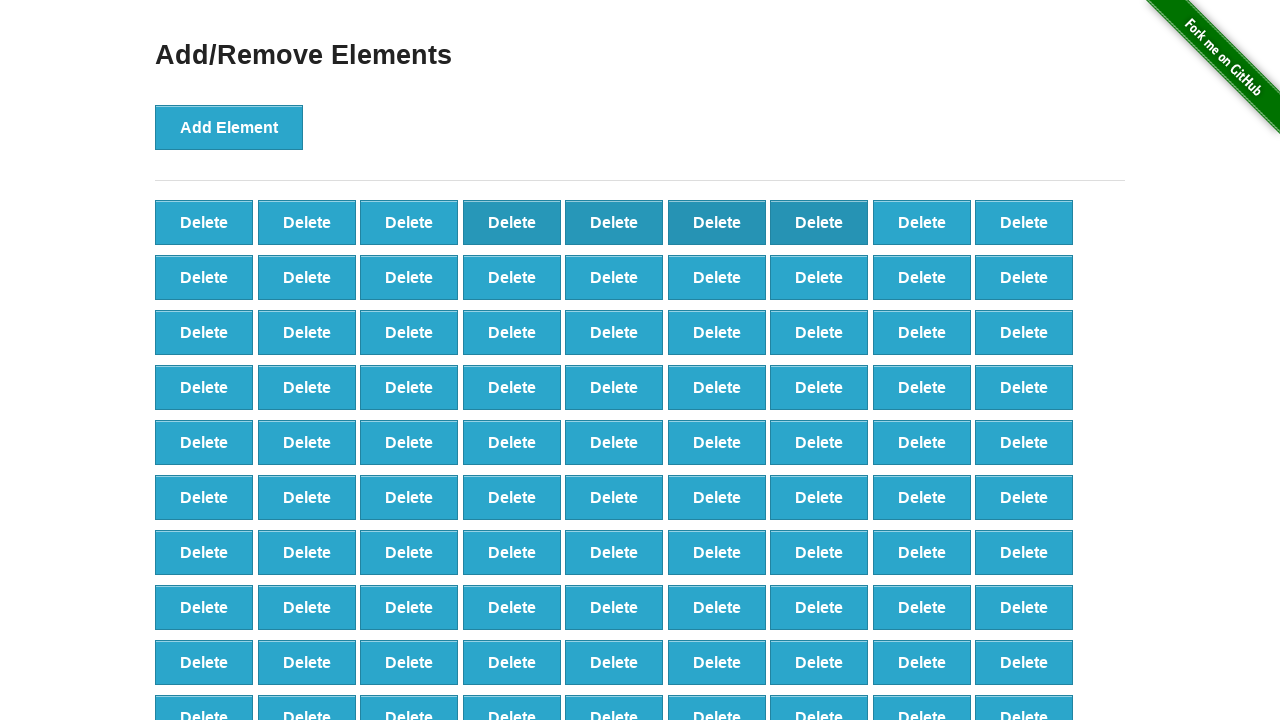

Clicked delete button to remove element (iteration 8/25) at (922, 222) on button[onclick='deleteElement()'] >> nth=7
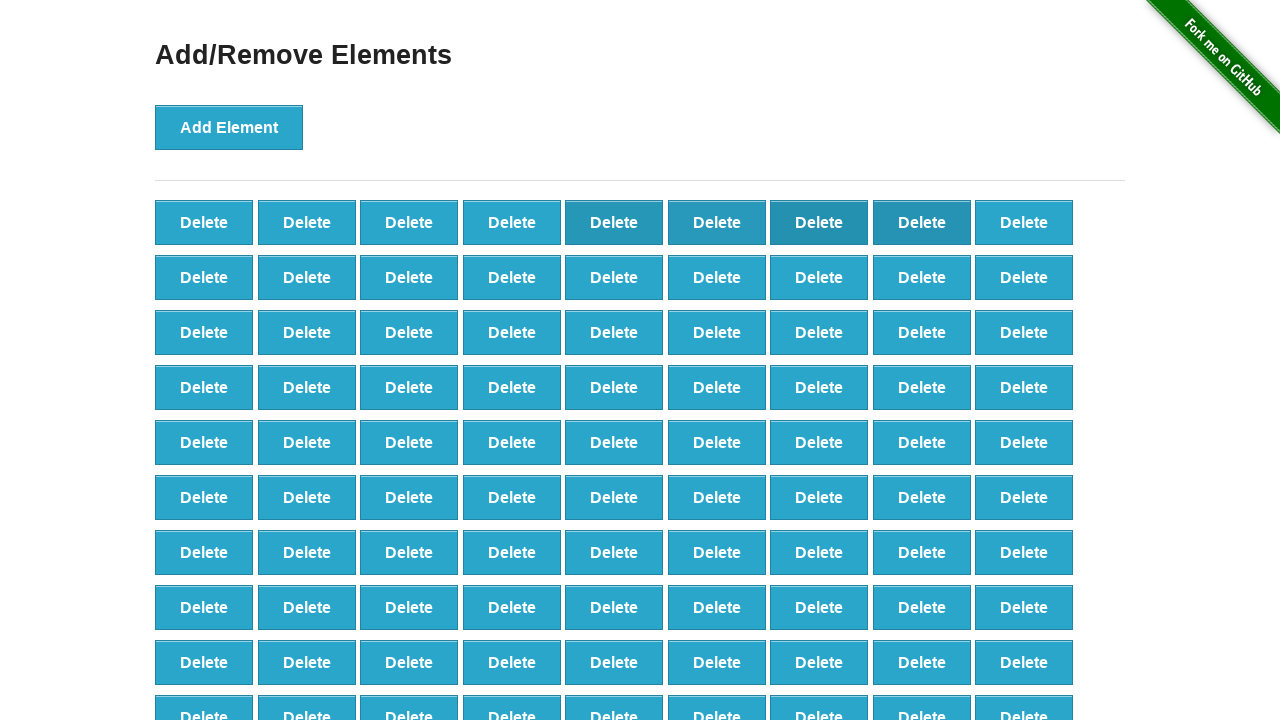

Clicked delete button to remove element (iteration 9/25) at (1024, 222) on button[onclick='deleteElement()'] >> nth=8
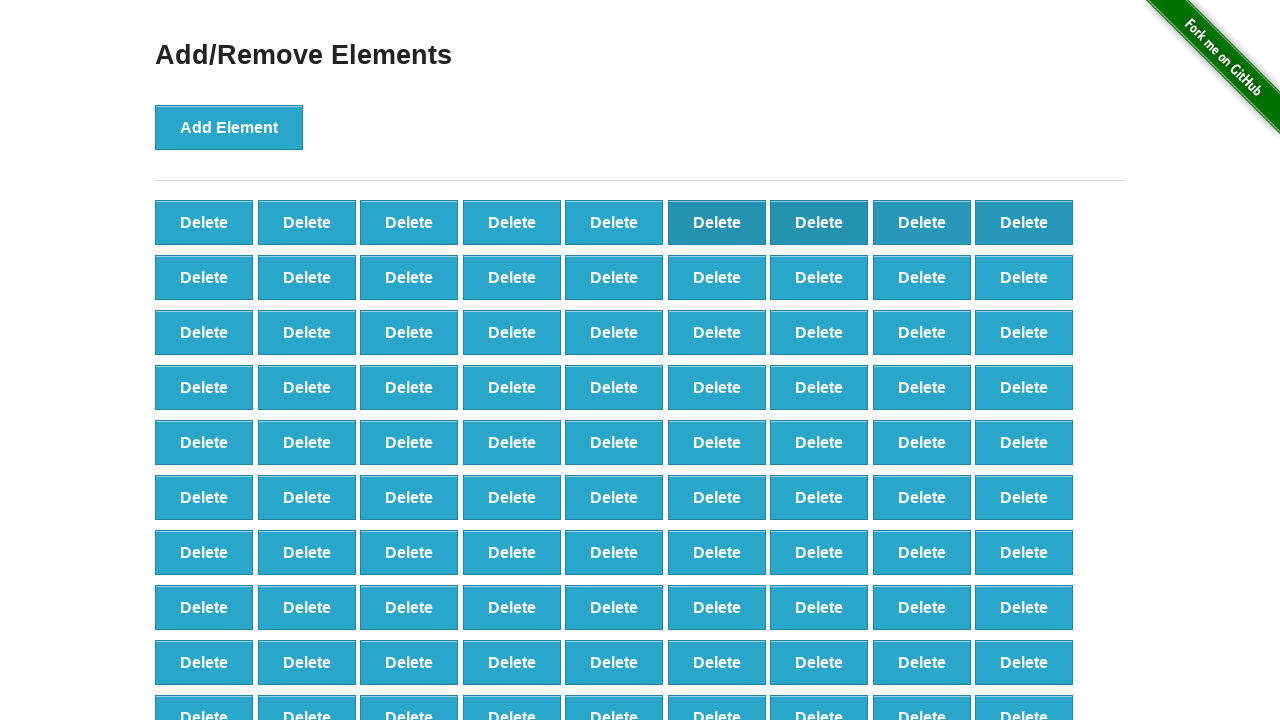

Clicked delete button to remove element (iteration 10/25) at (204, 277) on button[onclick='deleteElement()'] >> nth=9
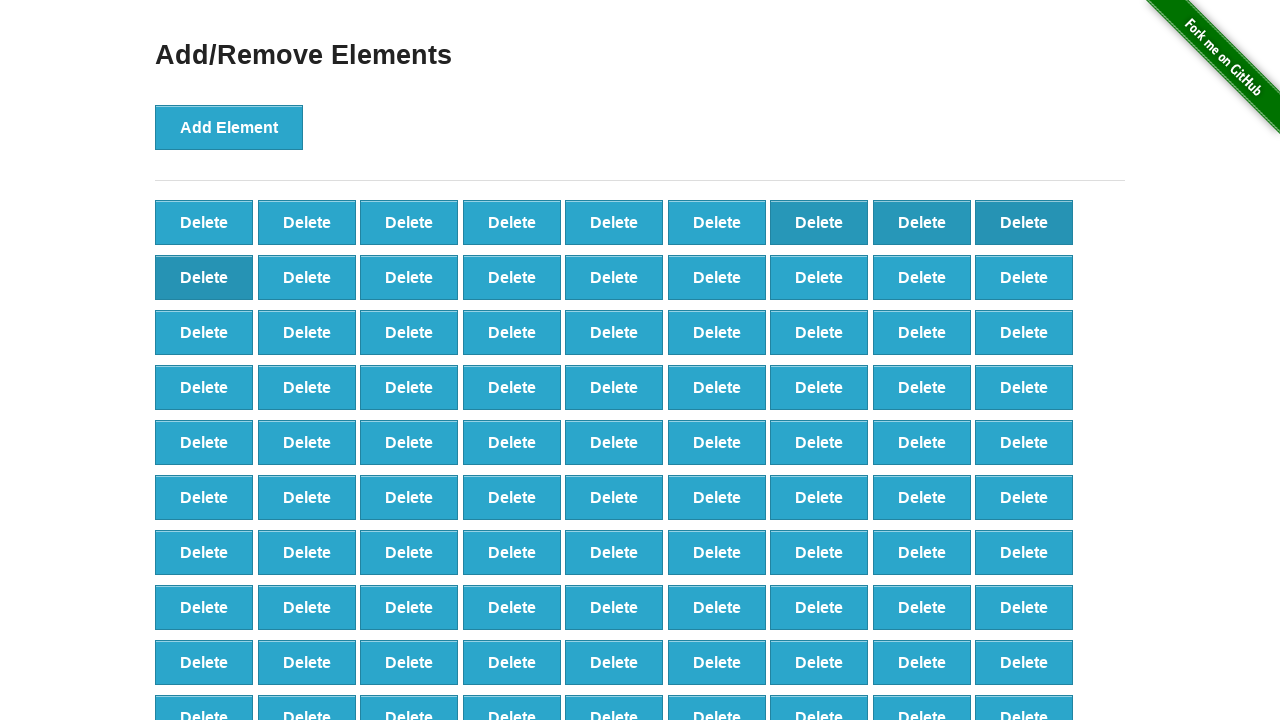

Clicked delete button to remove element (iteration 11/25) at (307, 277) on button[onclick='deleteElement()'] >> nth=10
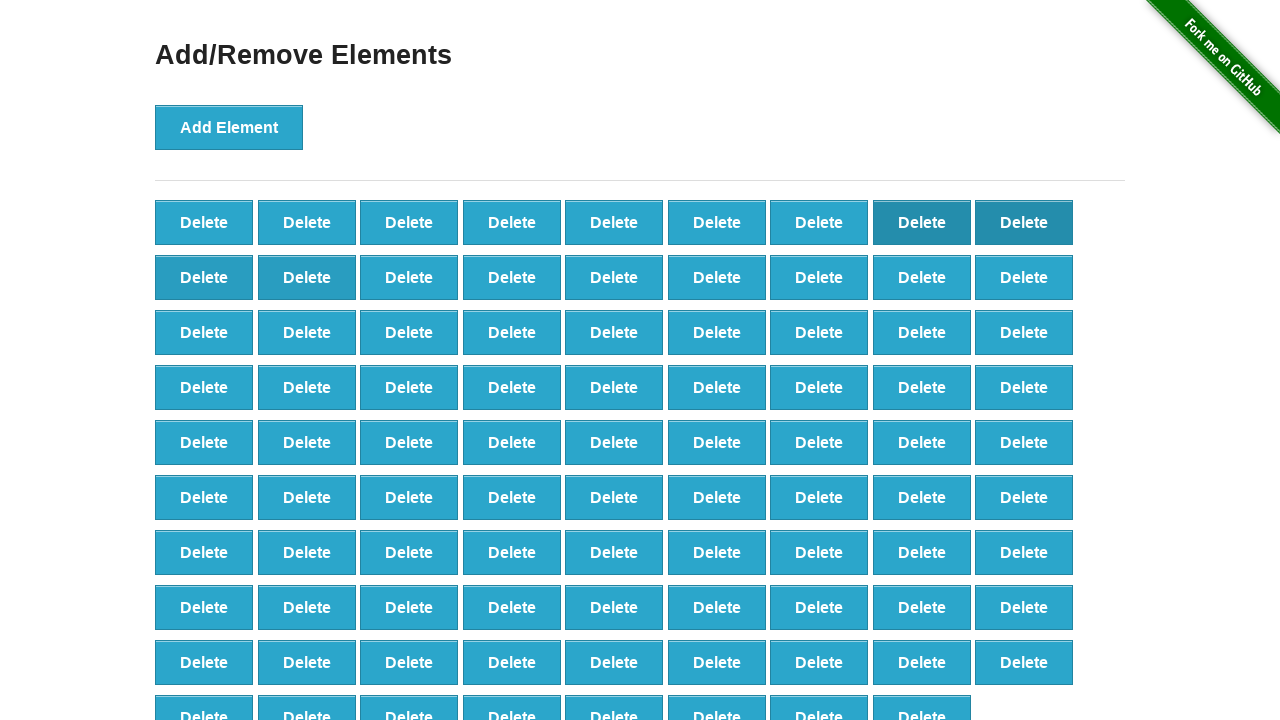

Clicked delete button to remove element (iteration 12/25) at (409, 277) on button[onclick='deleteElement()'] >> nth=11
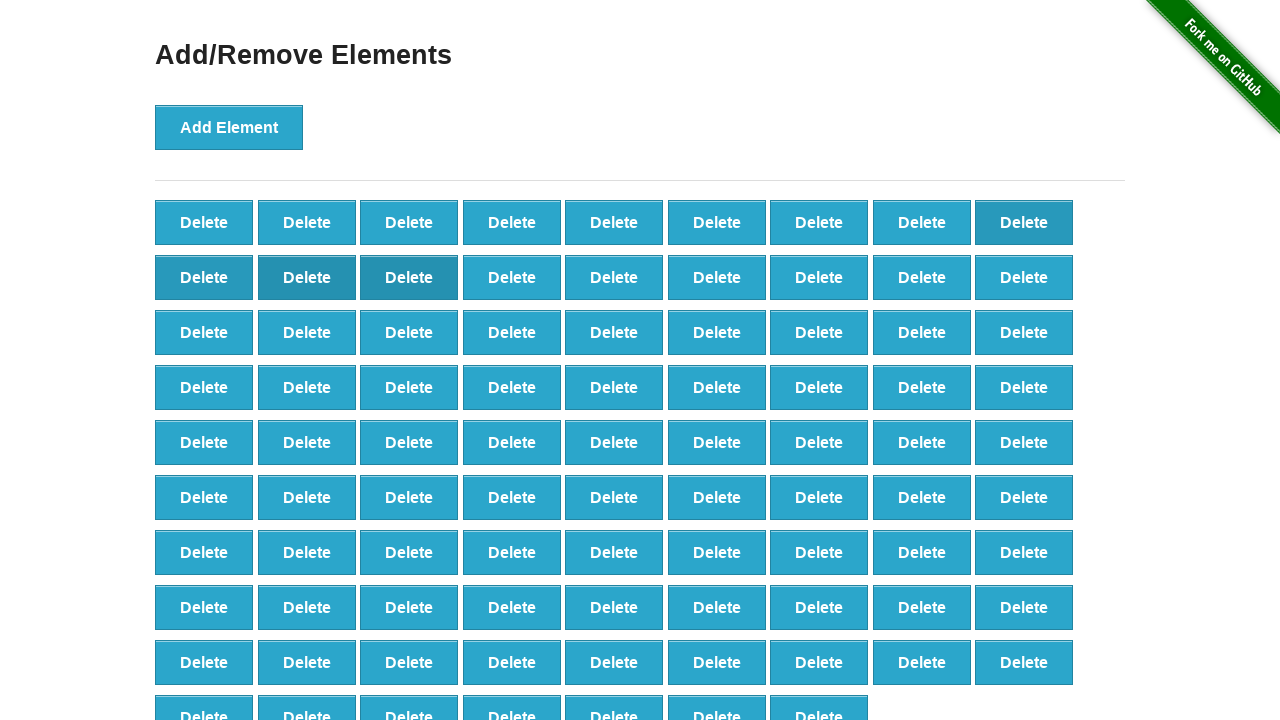

Clicked delete button to remove element (iteration 13/25) at (512, 277) on button[onclick='deleteElement()'] >> nth=12
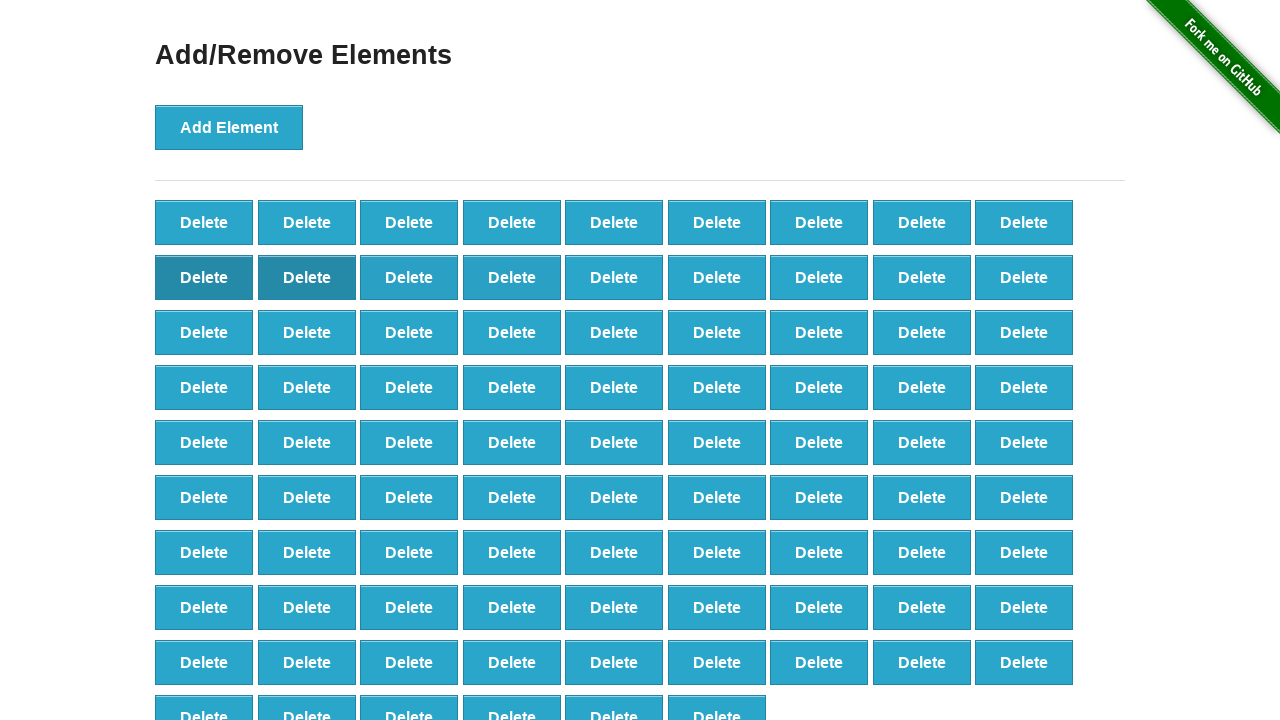

Clicked delete button to remove element (iteration 14/25) at (614, 277) on button[onclick='deleteElement()'] >> nth=13
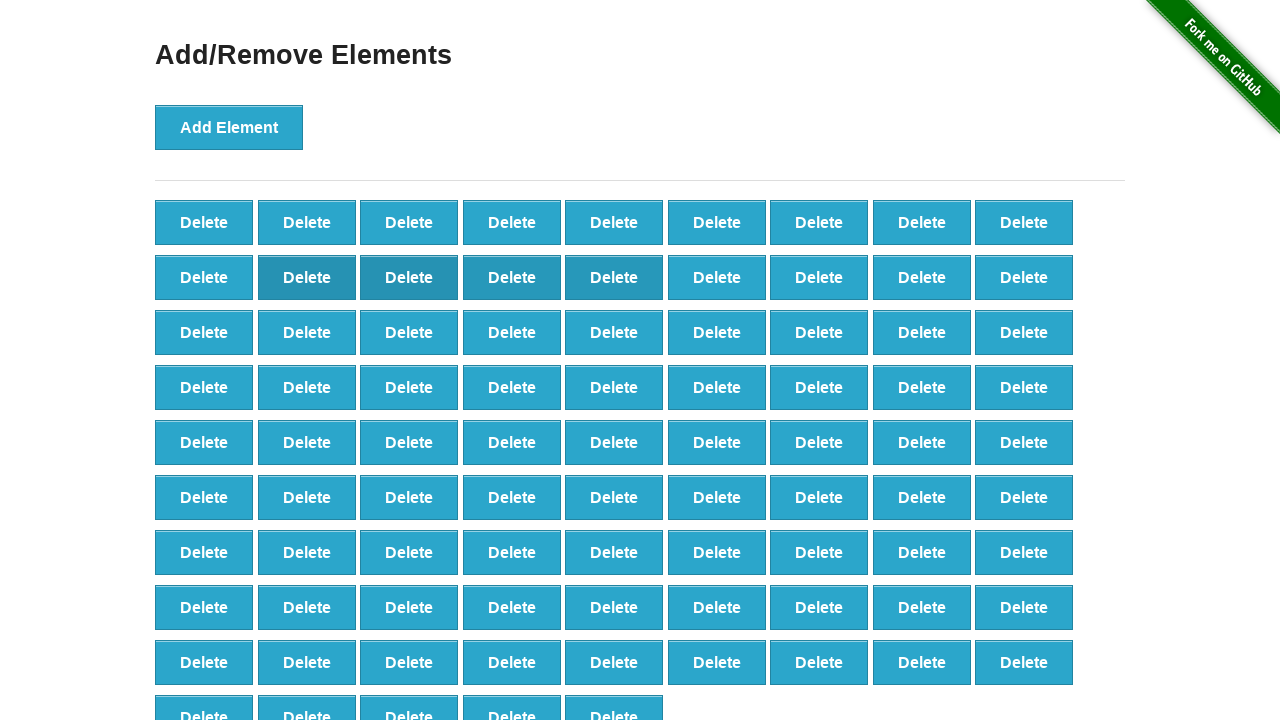

Clicked delete button to remove element (iteration 15/25) at (717, 277) on button[onclick='deleteElement()'] >> nth=14
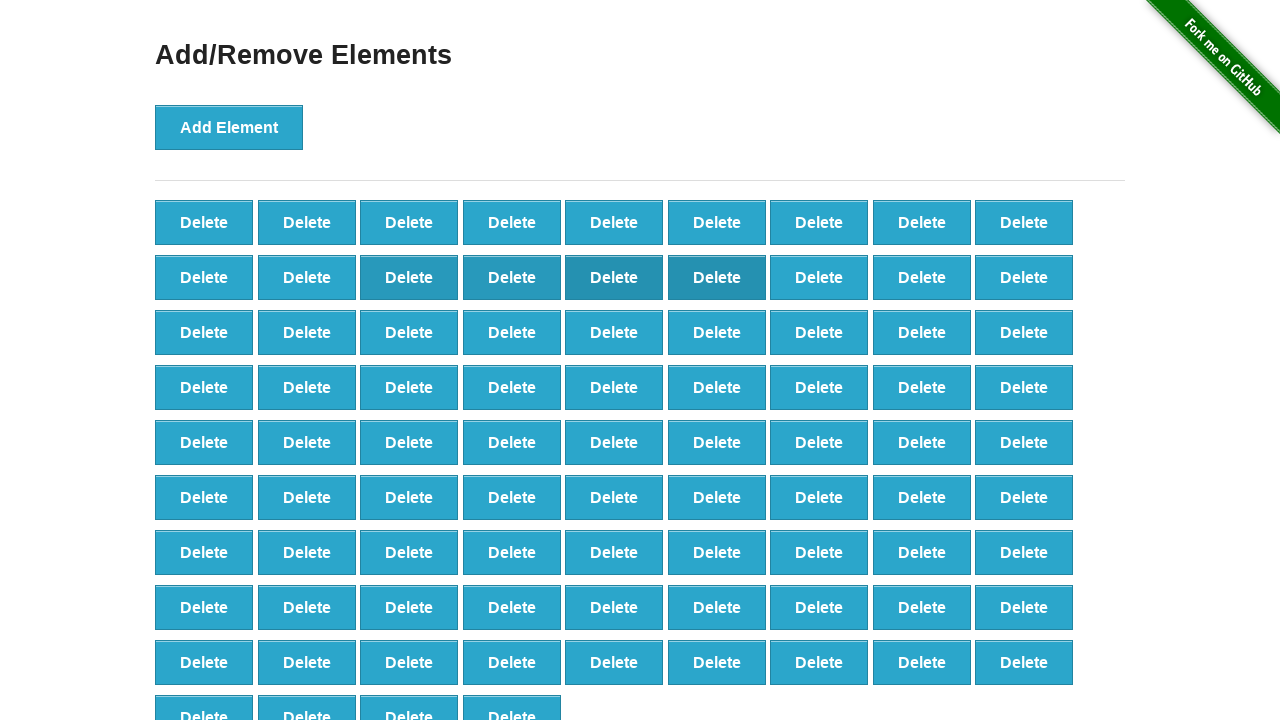

Clicked delete button to remove element (iteration 16/25) at (819, 277) on button[onclick='deleteElement()'] >> nth=15
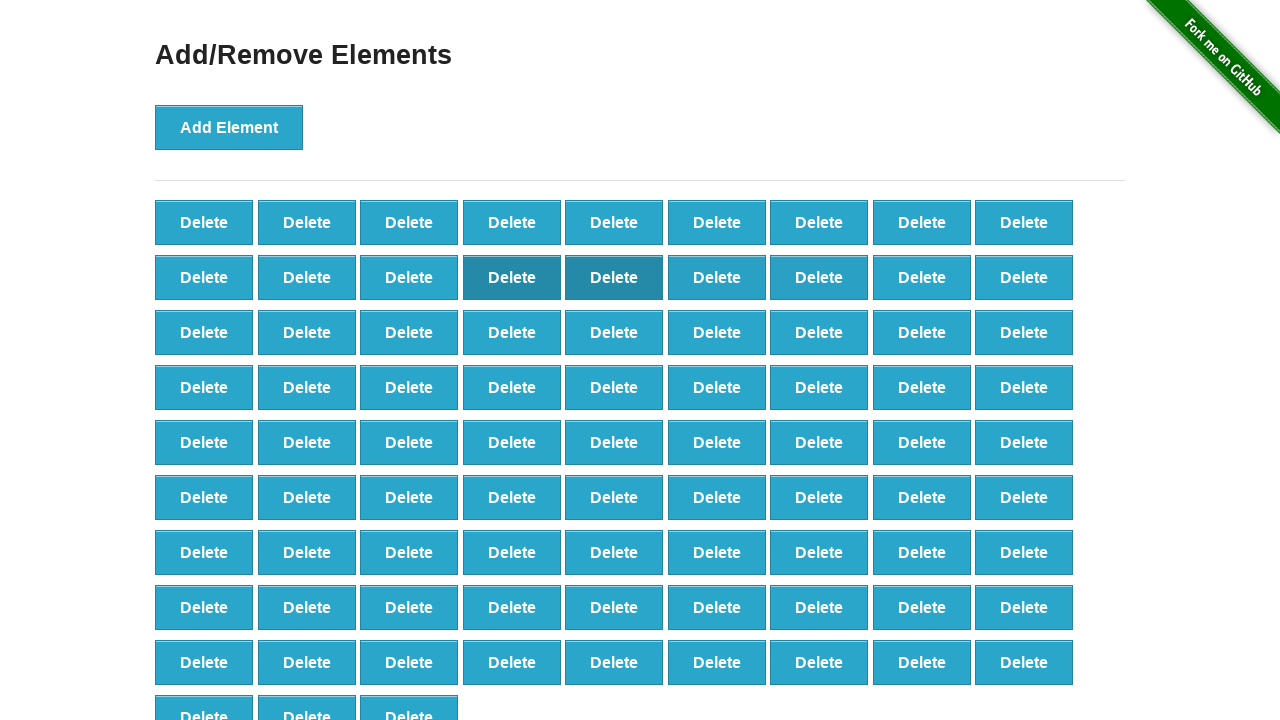

Clicked delete button to remove element (iteration 17/25) at (922, 277) on button[onclick='deleteElement()'] >> nth=16
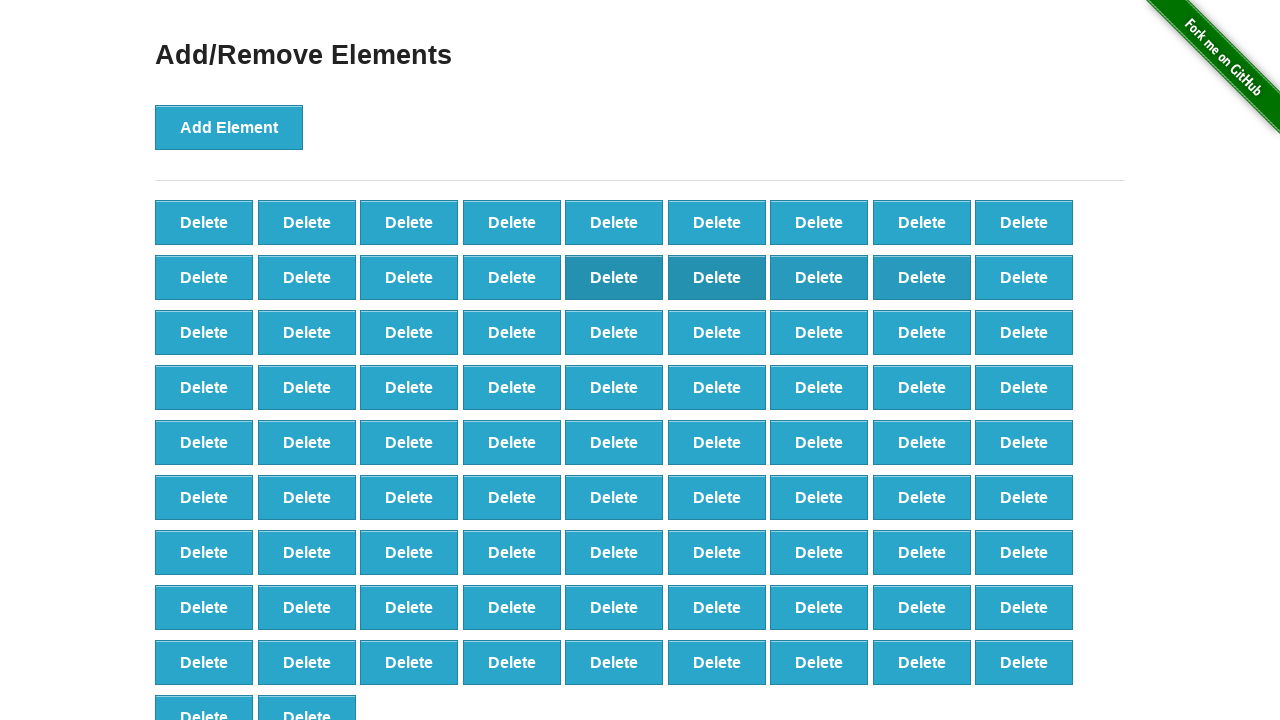

Clicked delete button to remove element (iteration 18/25) at (1024, 277) on button[onclick='deleteElement()'] >> nth=17
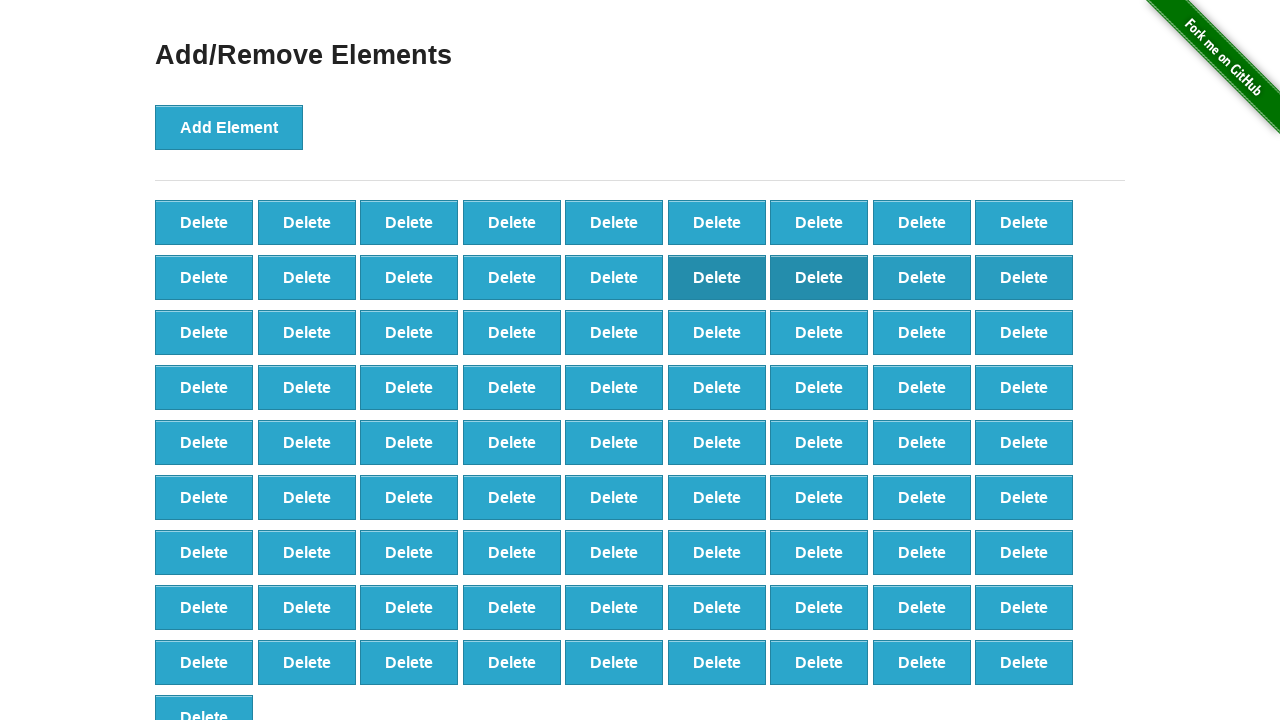

Clicked delete button to remove element (iteration 19/25) at (204, 332) on button[onclick='deleteElement()'] >> nth=18
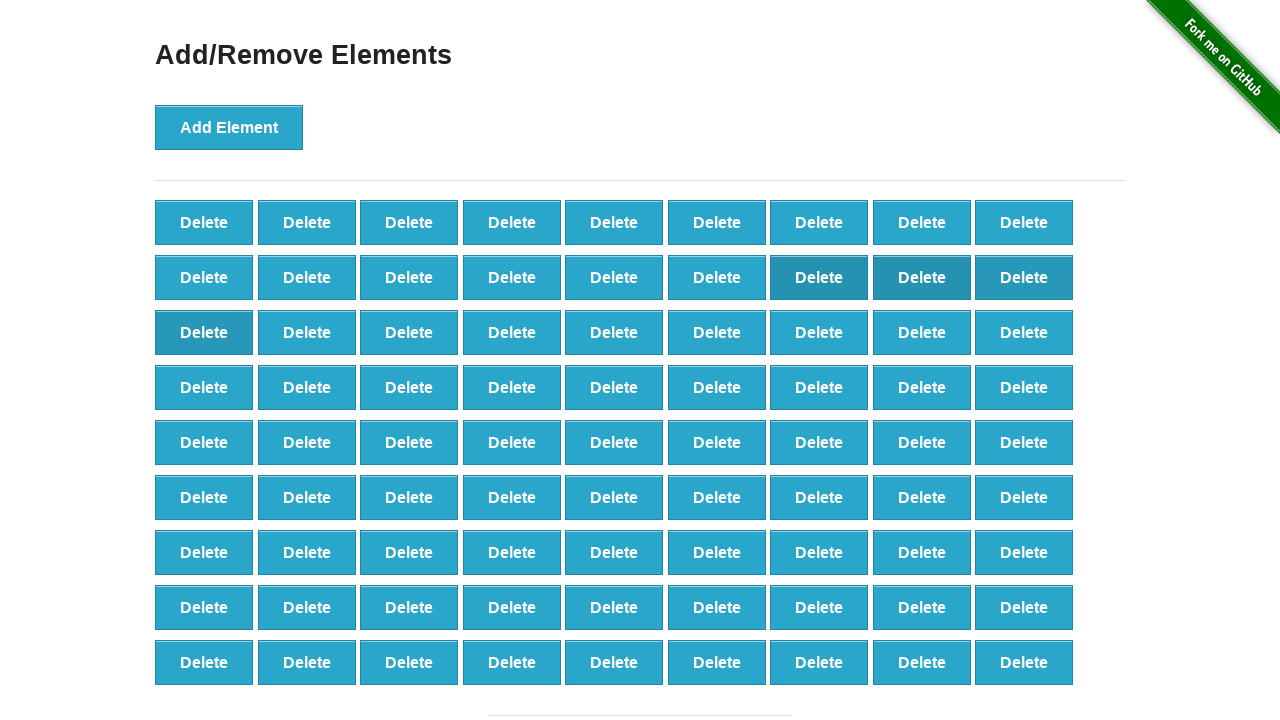

Clicked delete button to remove element (iteration 20/25) at (307, 332) on button[onclick='deleteElement()'] >> nth=19
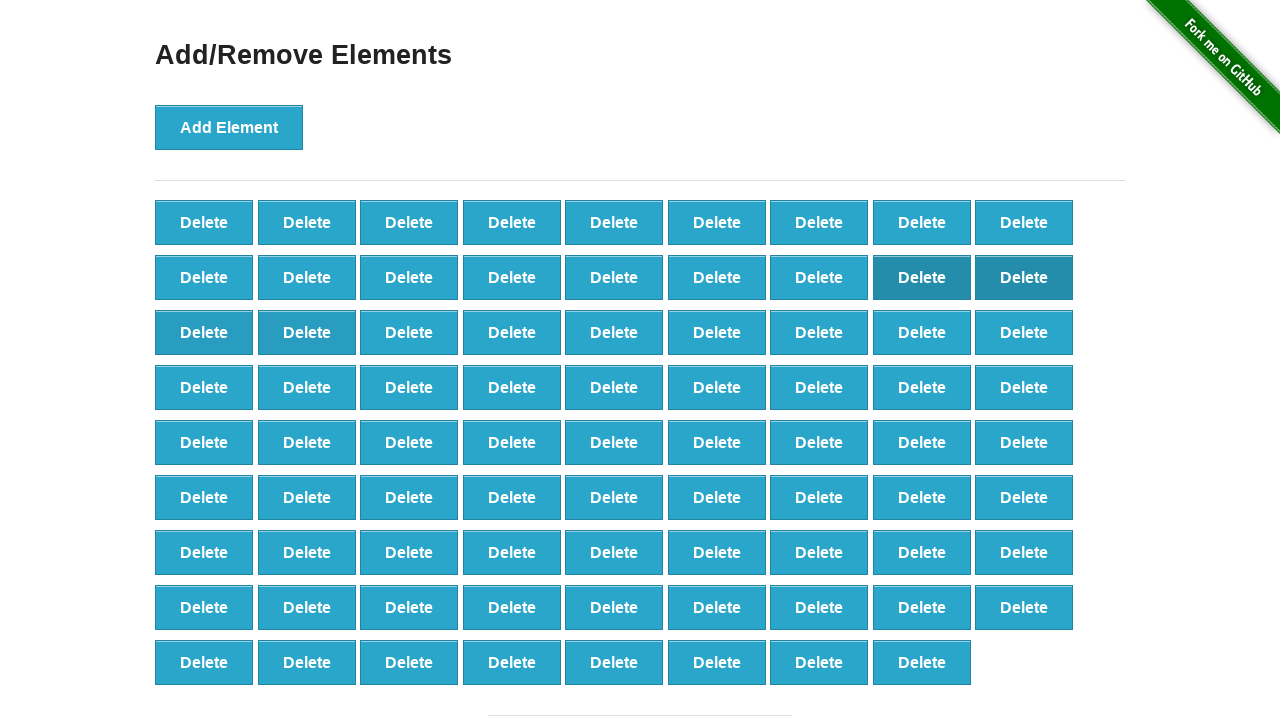

Clicked delete button to remove element (iteration 21/25) at (409, 332) on button[onclick='deleteElement()'] >> nth=20
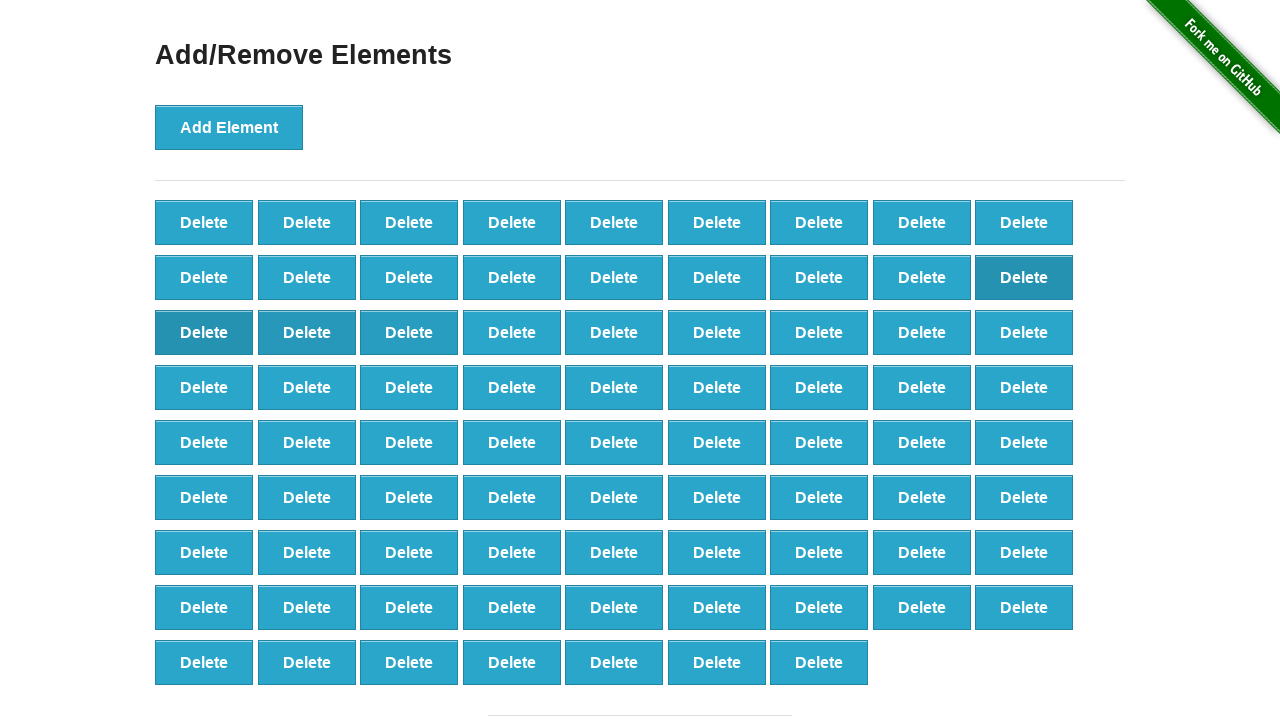

Clicked delete button to remove element (iteration 22/25) at (512, 332) on button[onclick='deleteElement()'] >> nth=21
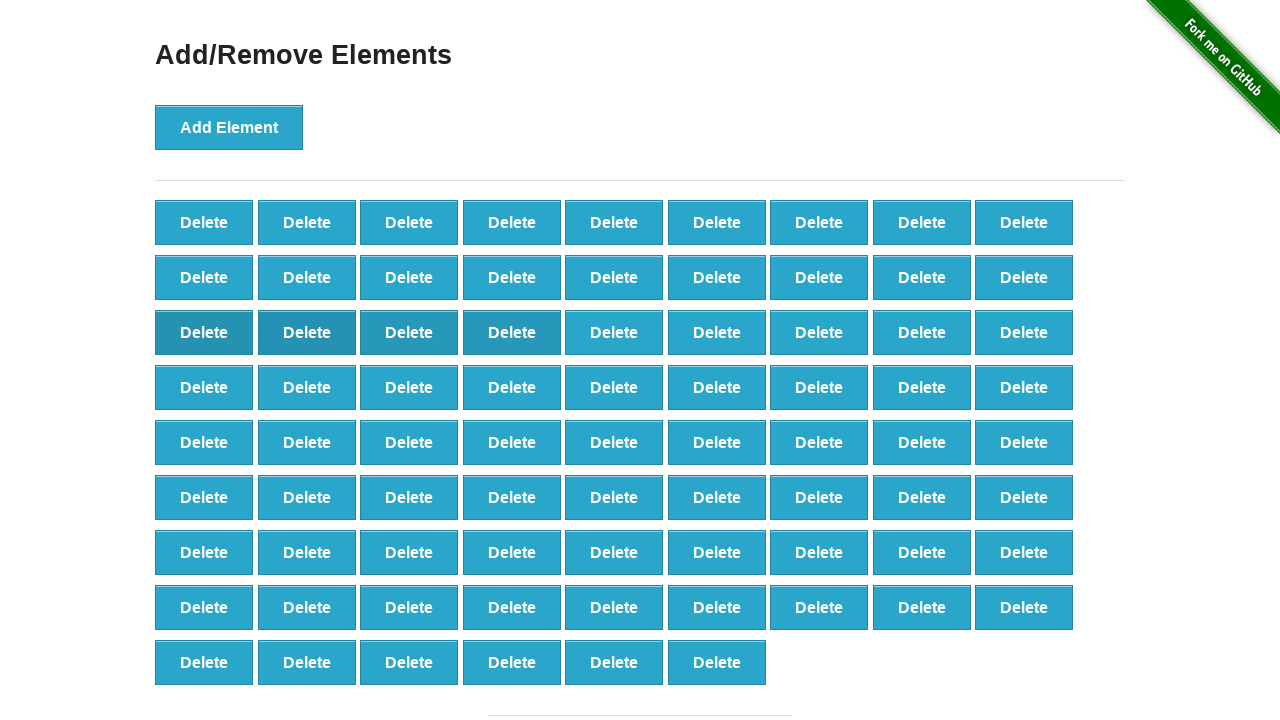

Clicked delete button to remove element (iteration 23/25) at (614, 332) on button[onclick='deleteElement()'] >> nth=22
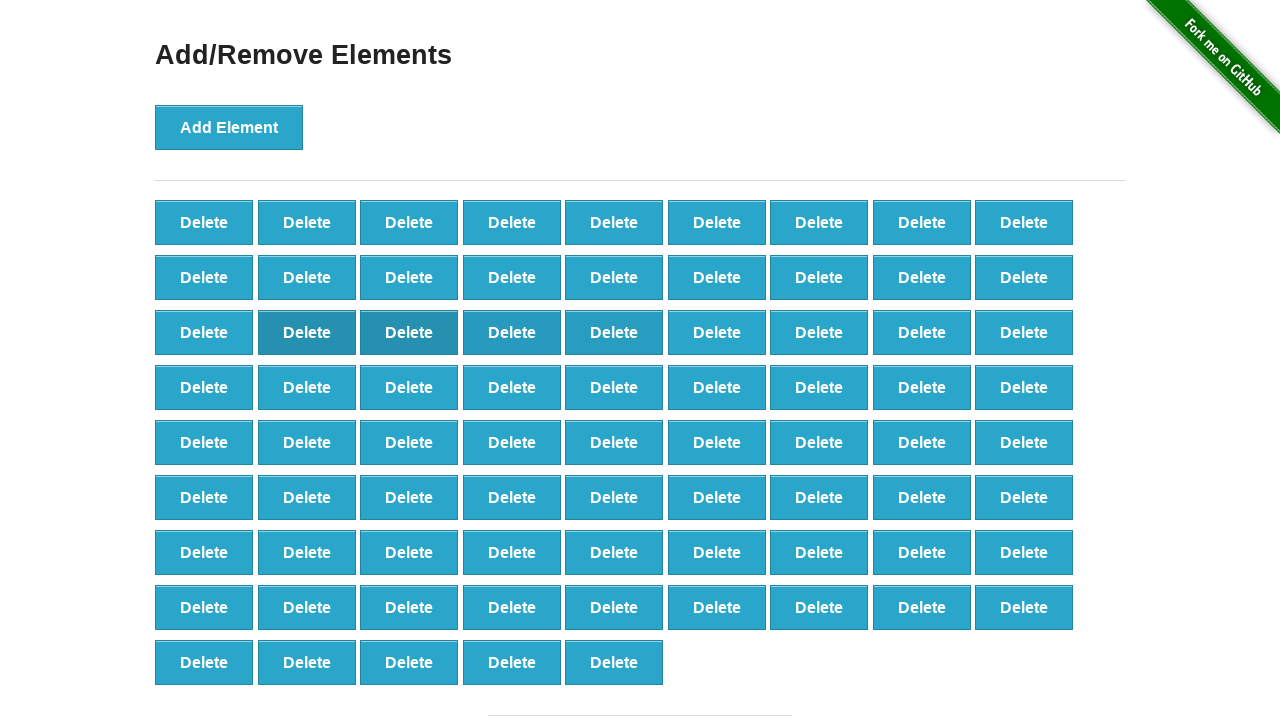

Clicked delete button to remove element (iteration 24/25) at (717, 332) on button[onclick='deleteElement()'] >> nth=23
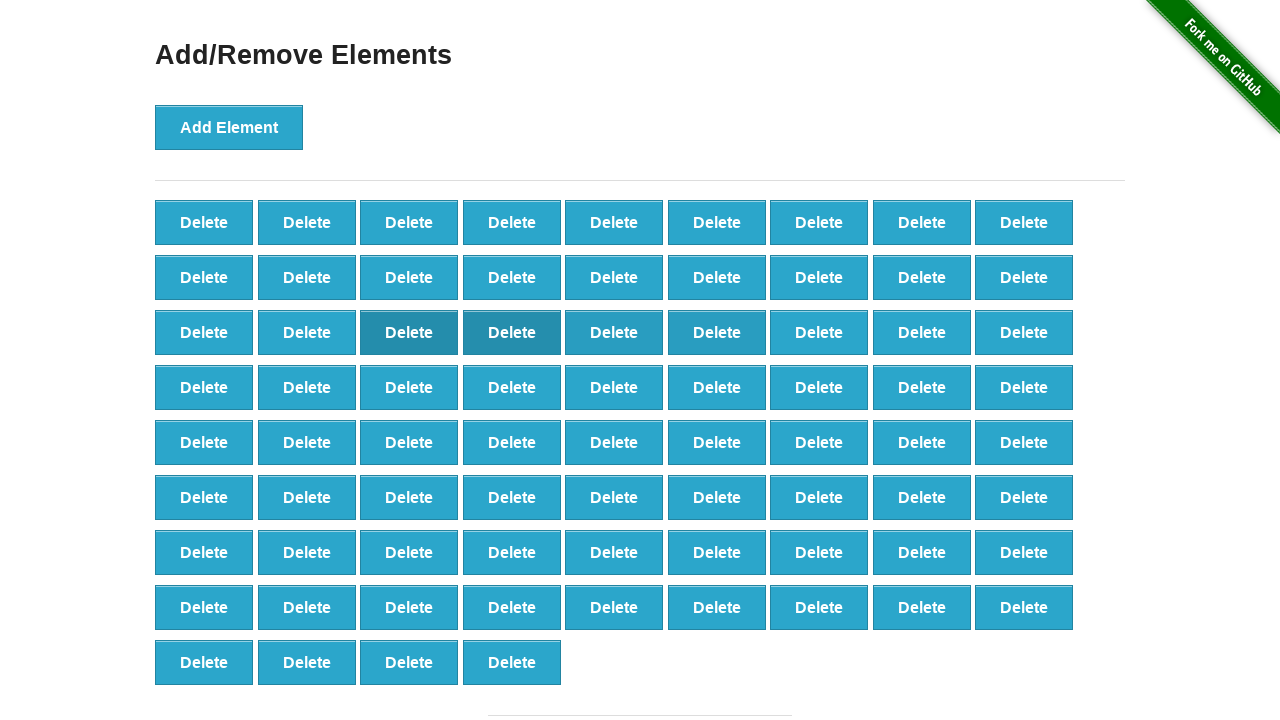

Clicked delete button to remove element (iteration 25/25) at (819, 332) on button[onclick='deleteElement()'] >> nth=24
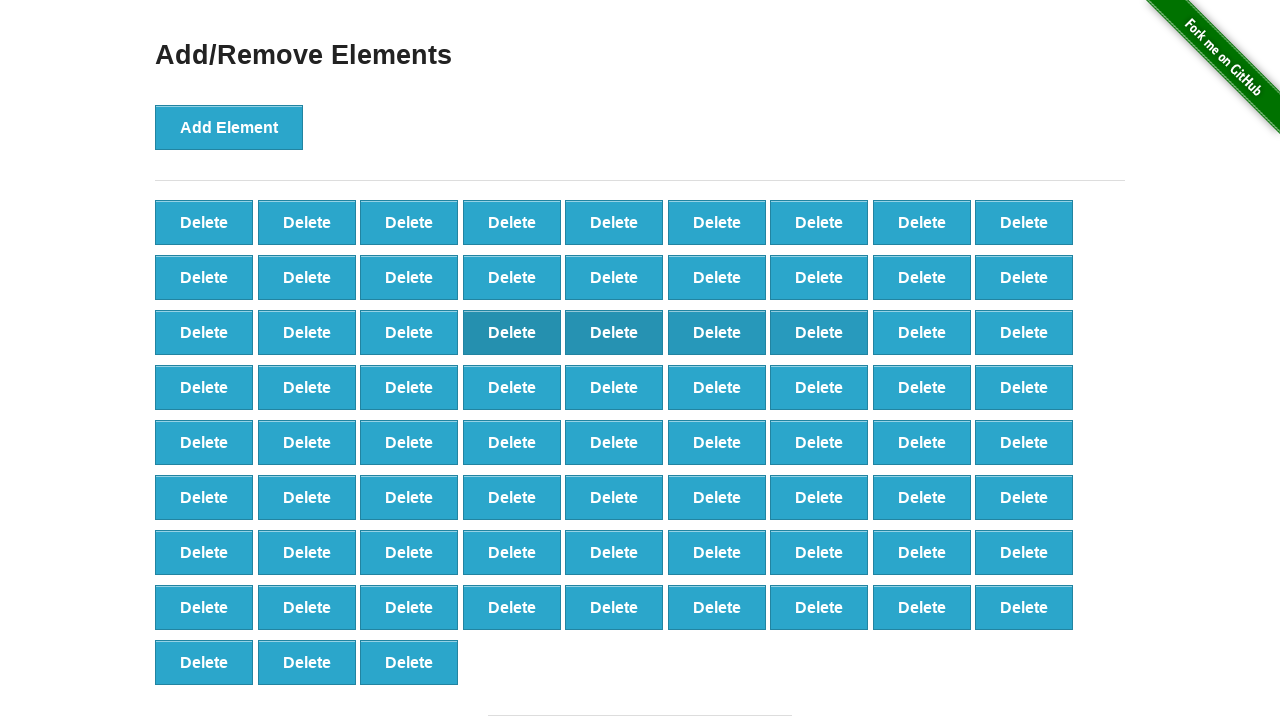

Counted remaining delete buttons: 75
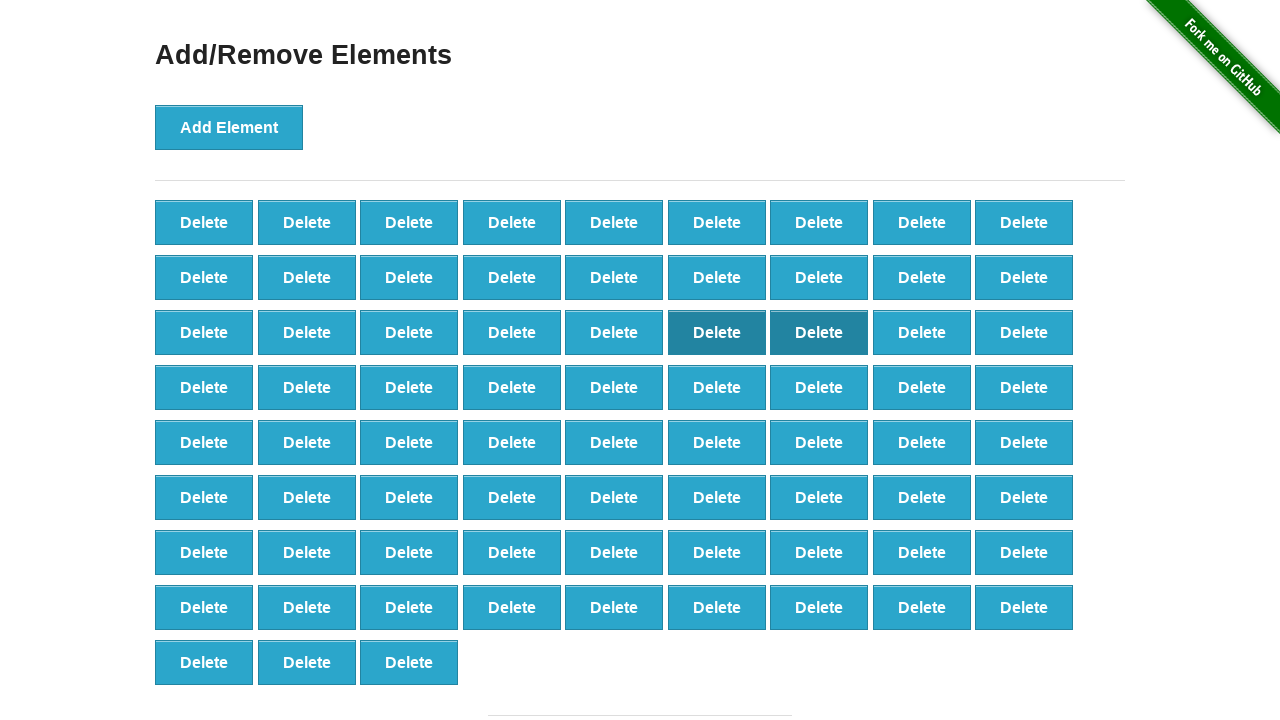

Assertion passed: 75 == 75 (25 elements successfully deleted)
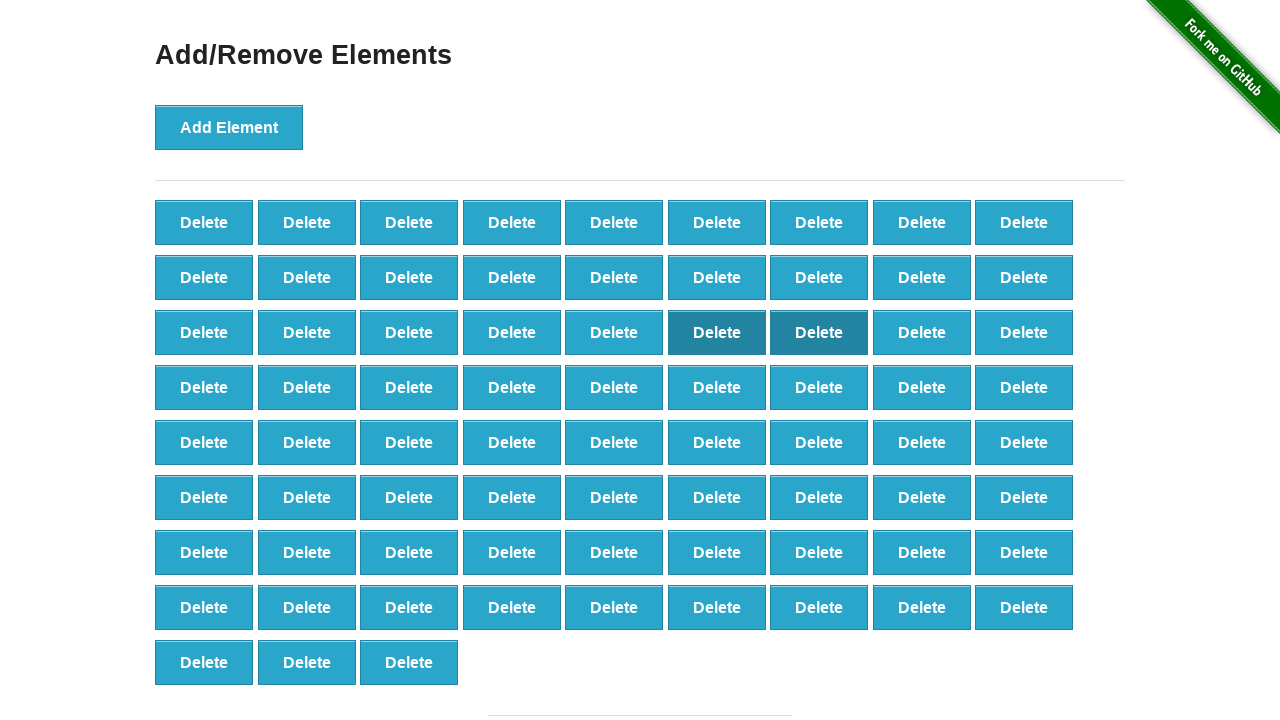

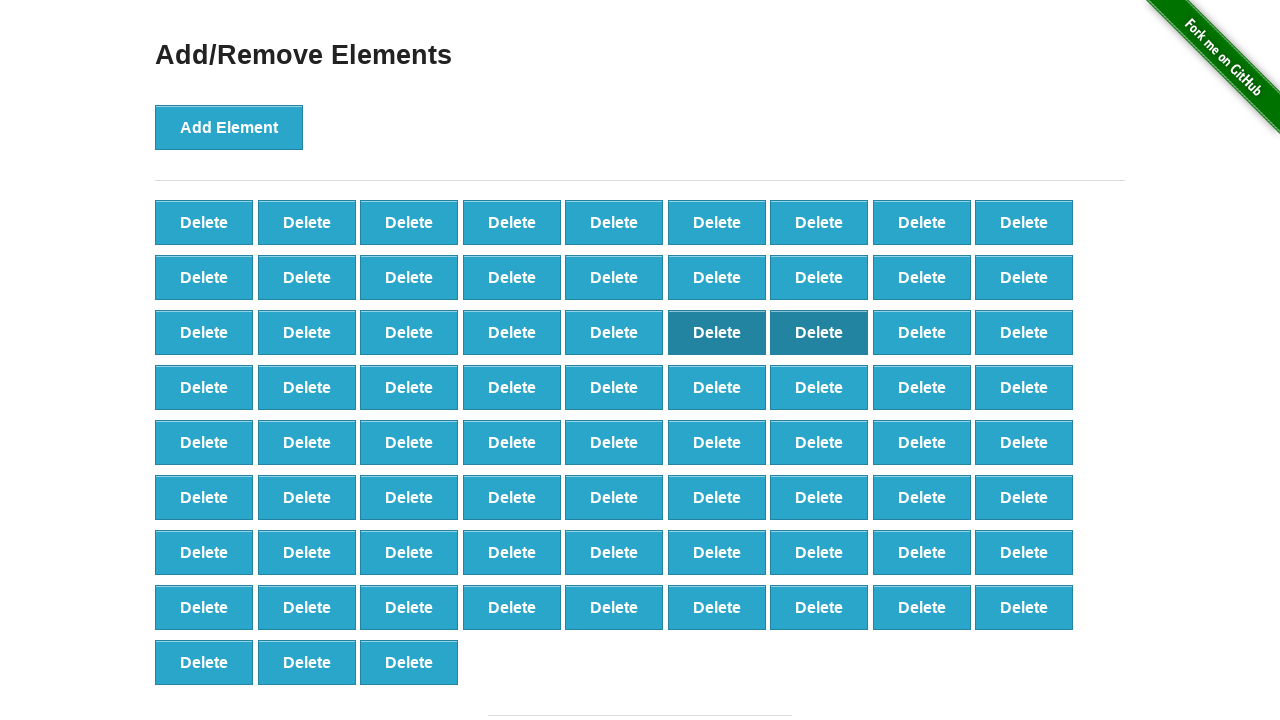